Tests filling out a large form by entering "1" into all input fields and submitting the form by clicking the submit button

Starting URL: http://suninjuly.github.io/huge_form.html

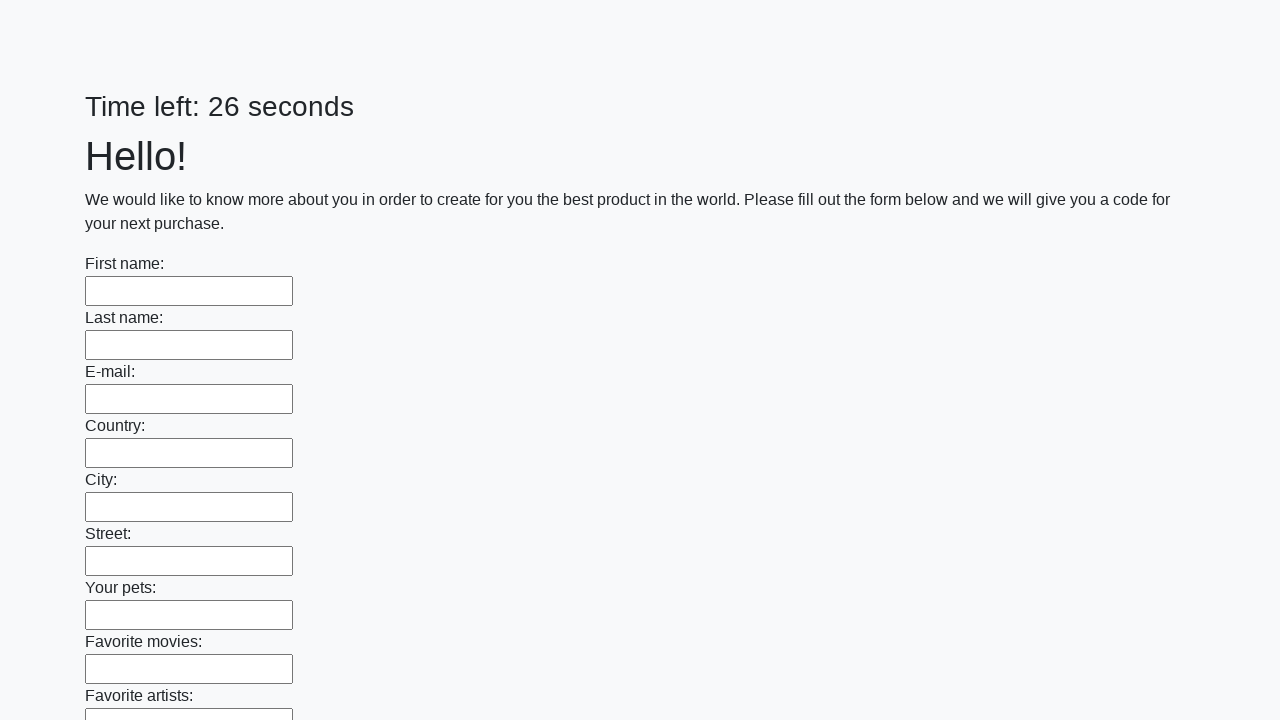

Navigated to huge form page
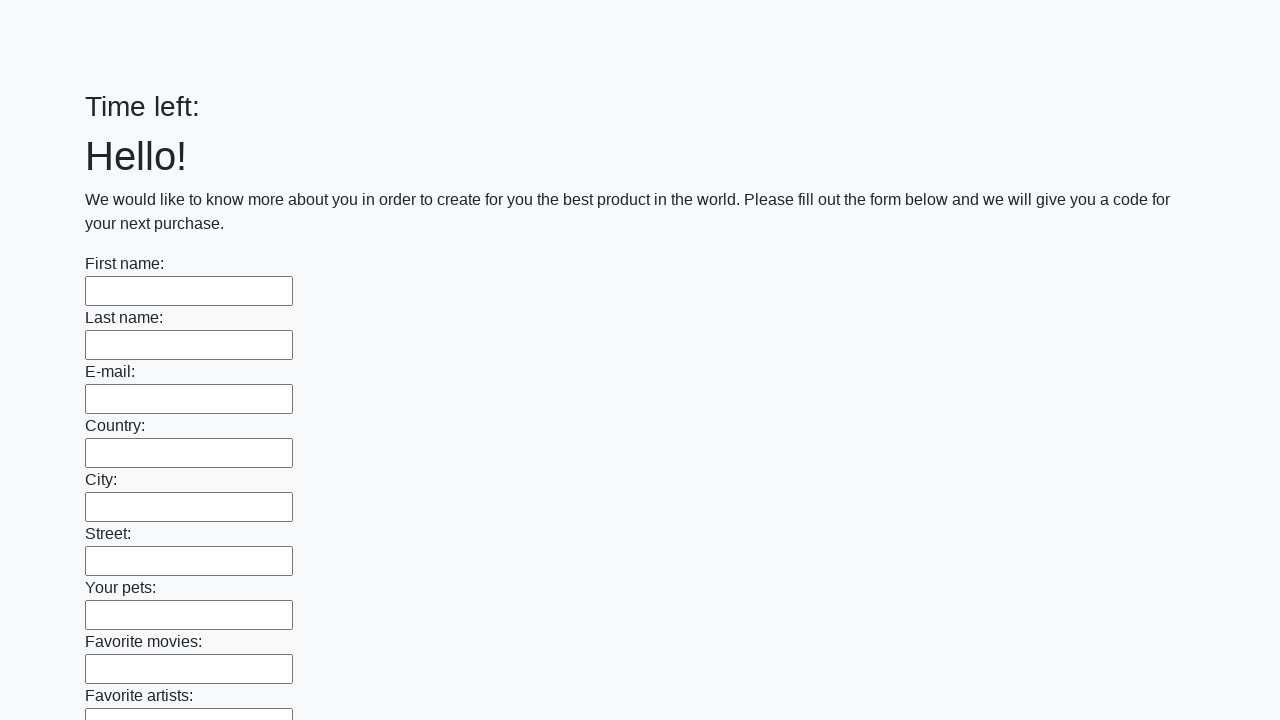

Filled an input field with '1' on input >> nth=0
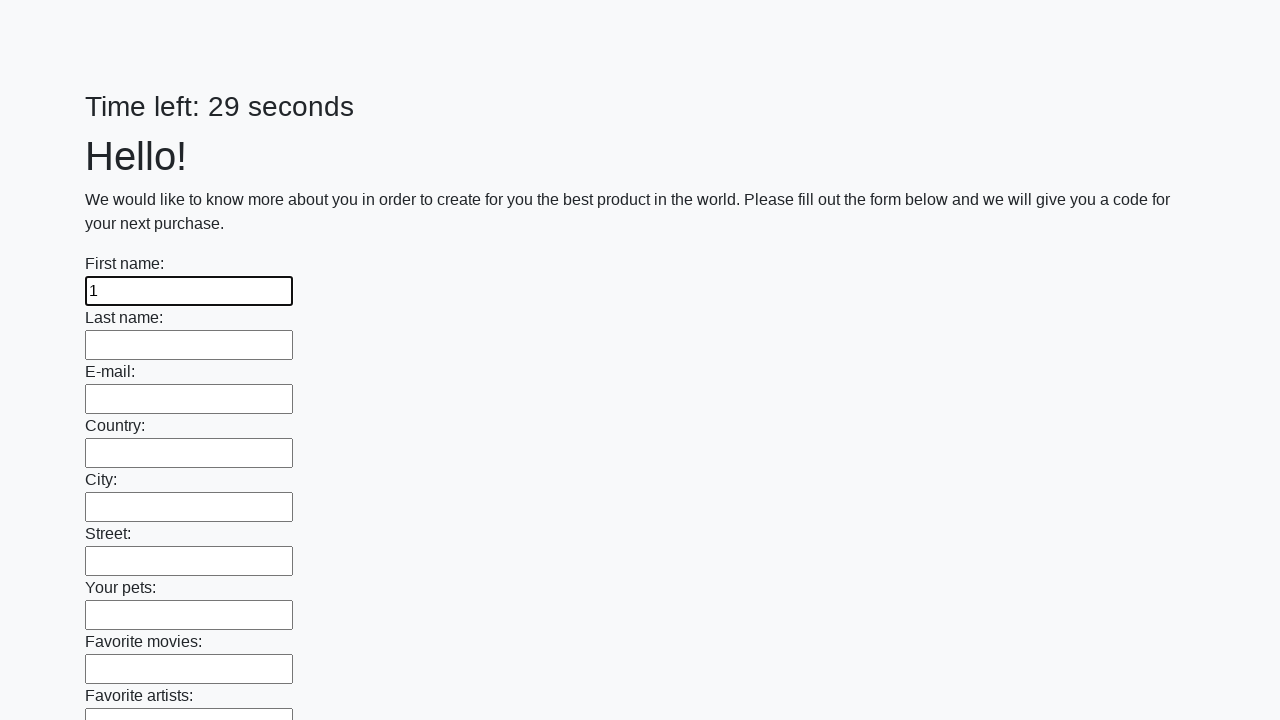

Filled an input field with '1' on input >> nth=1
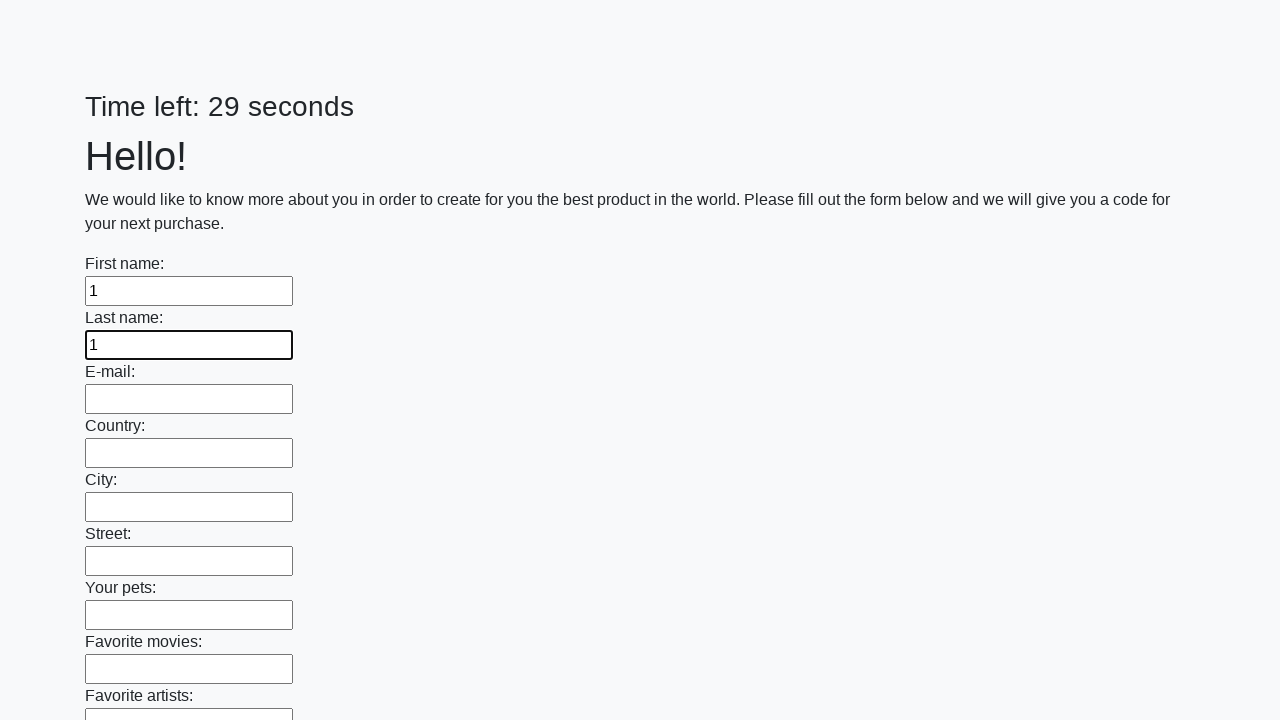

Filled an input field with '1' on input >> nth=2
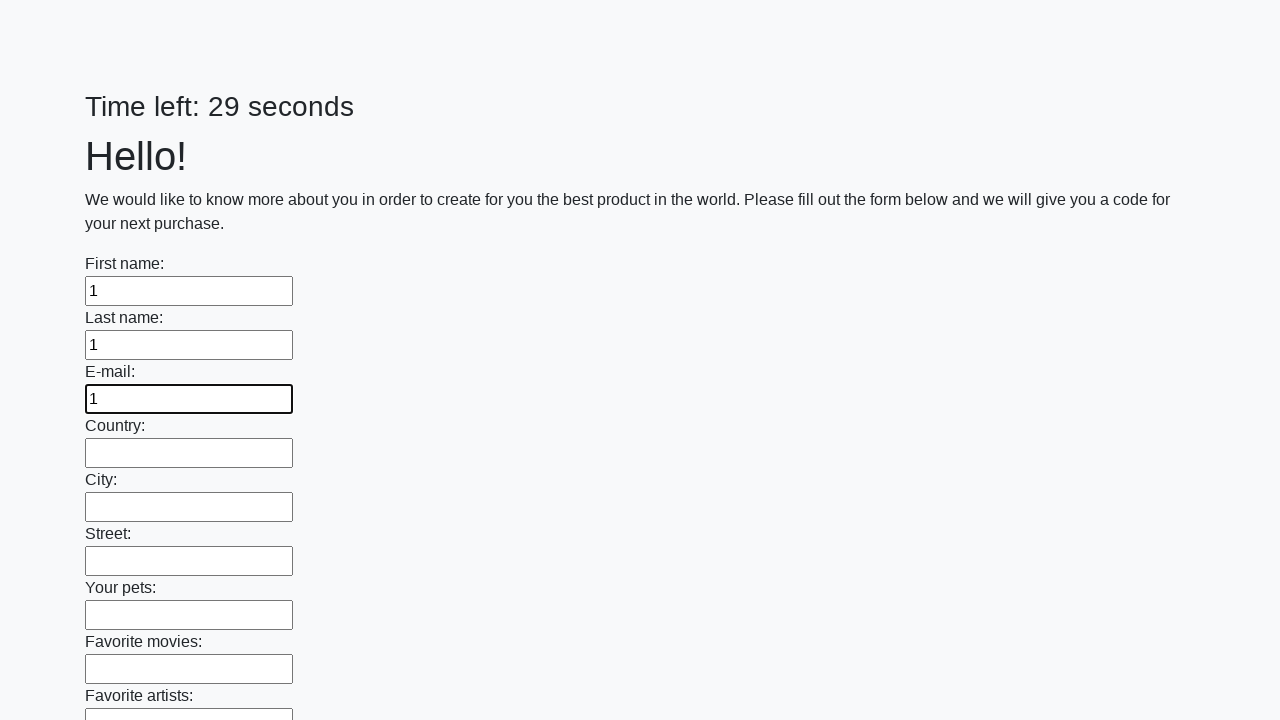

Filled an input field with '1' on input >> nth=3
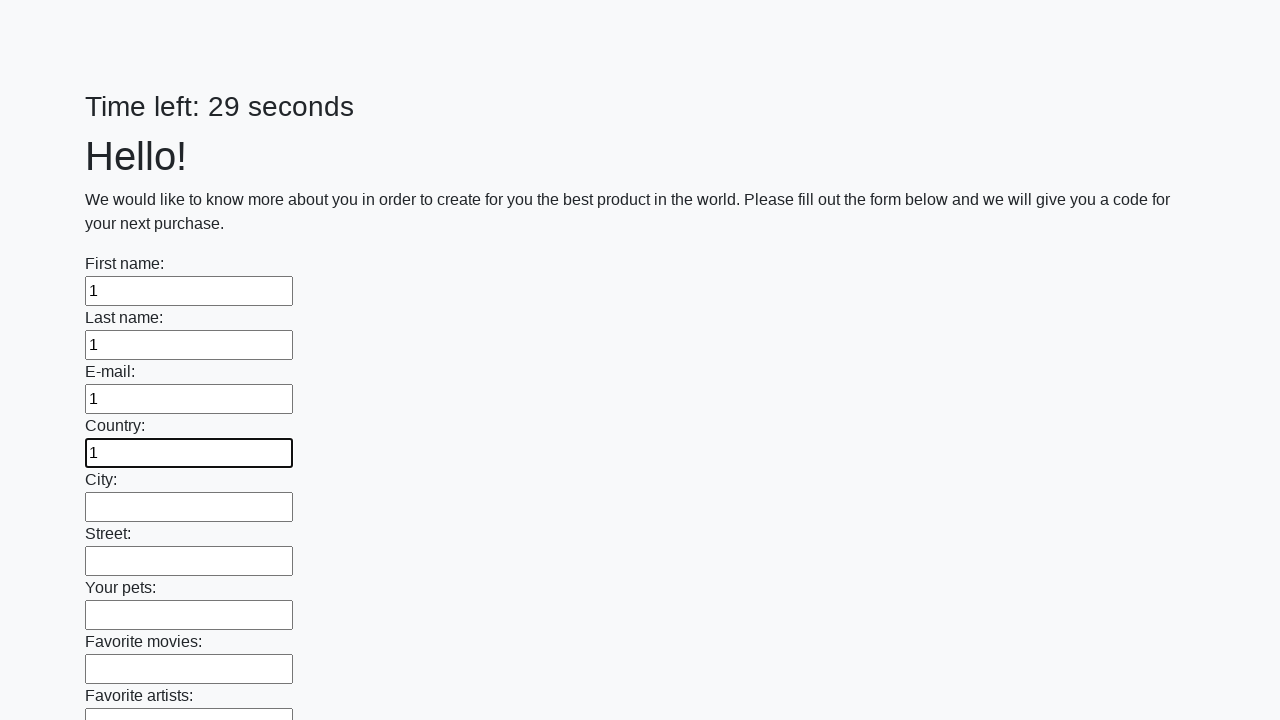

Filled an input field with '1' on input >> nth=4
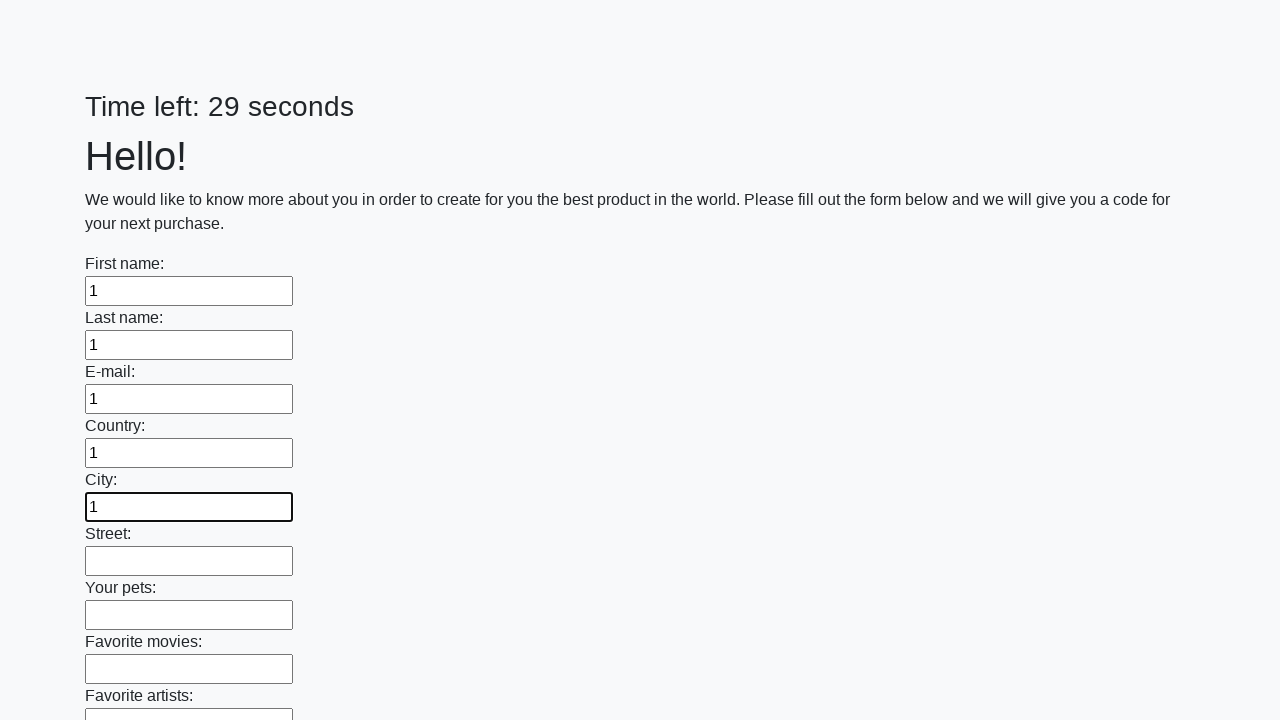

Filled an input field with '1' on input >> nth=5
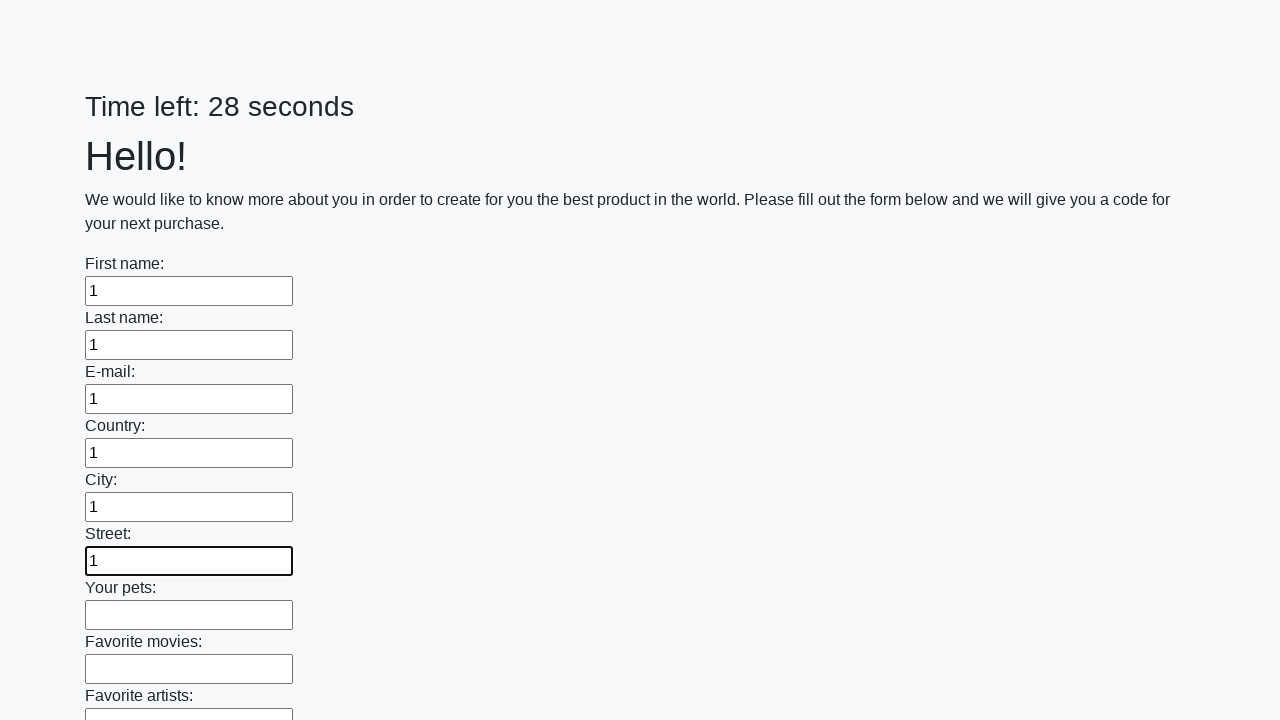

Filled an input field with '1' on input >> nth=6
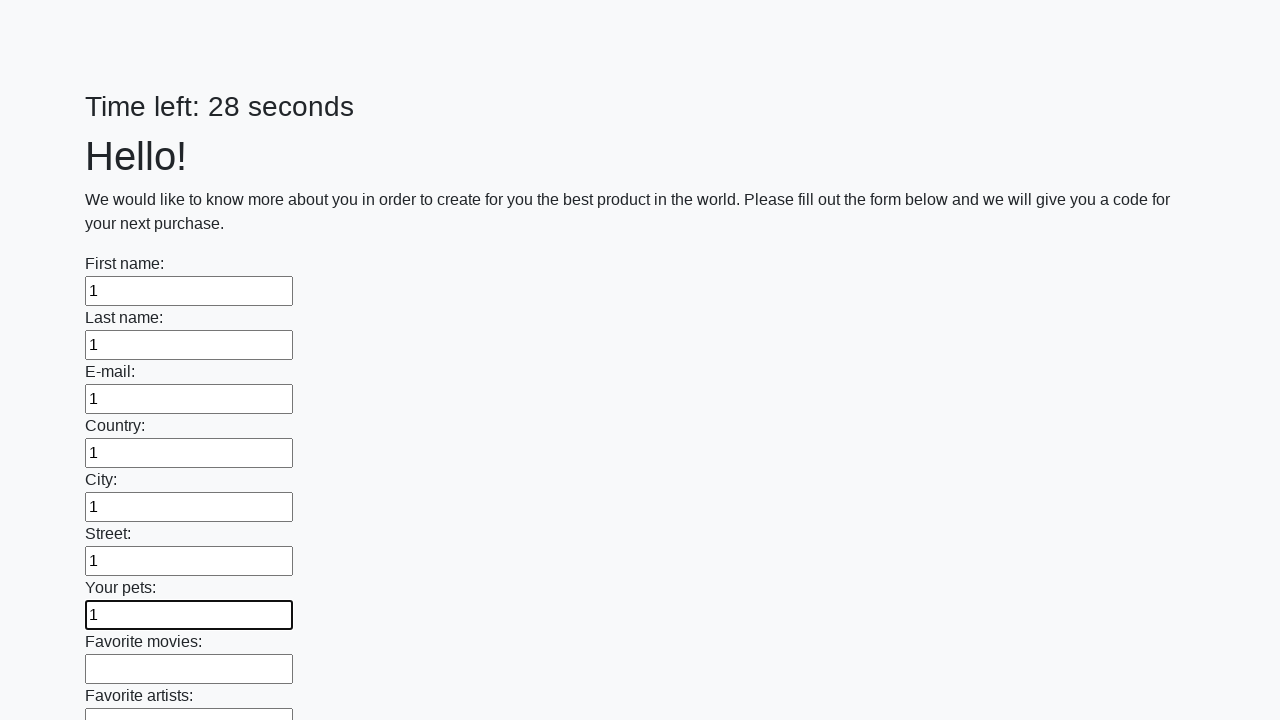

Filled an input field with '1' on input >> nth=7
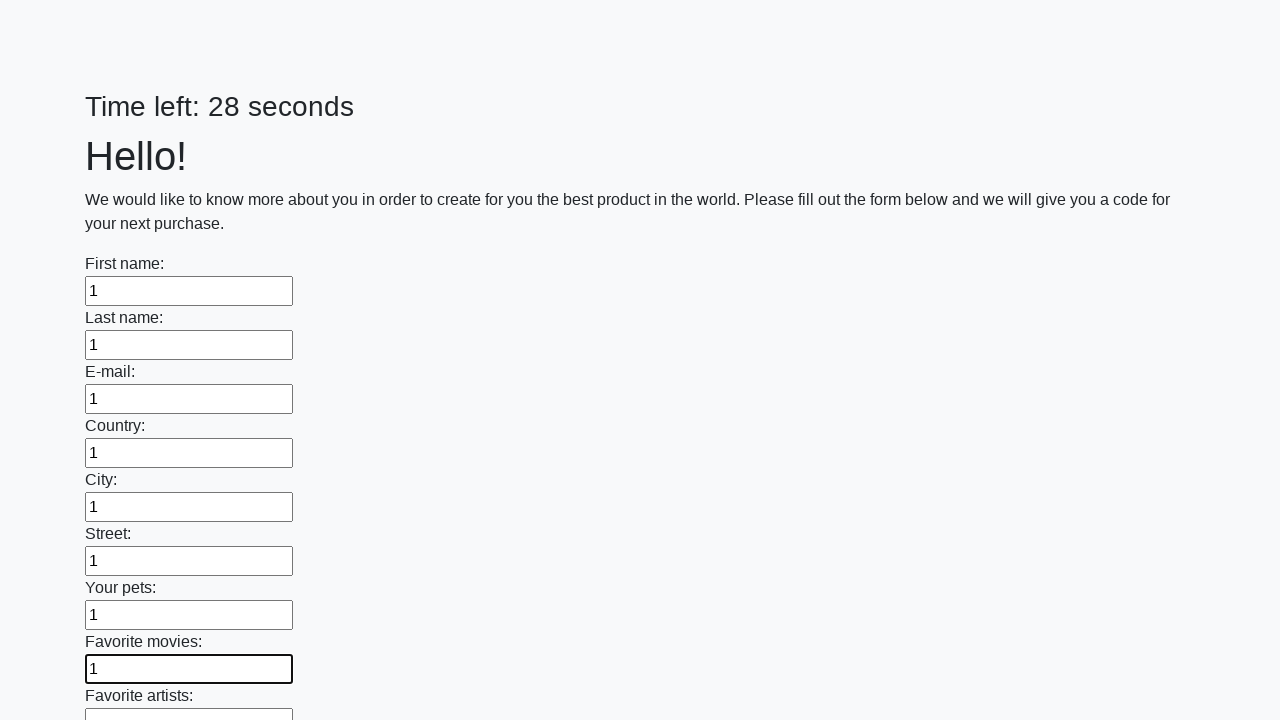

Filled an input field with '1' on input >> nth=8
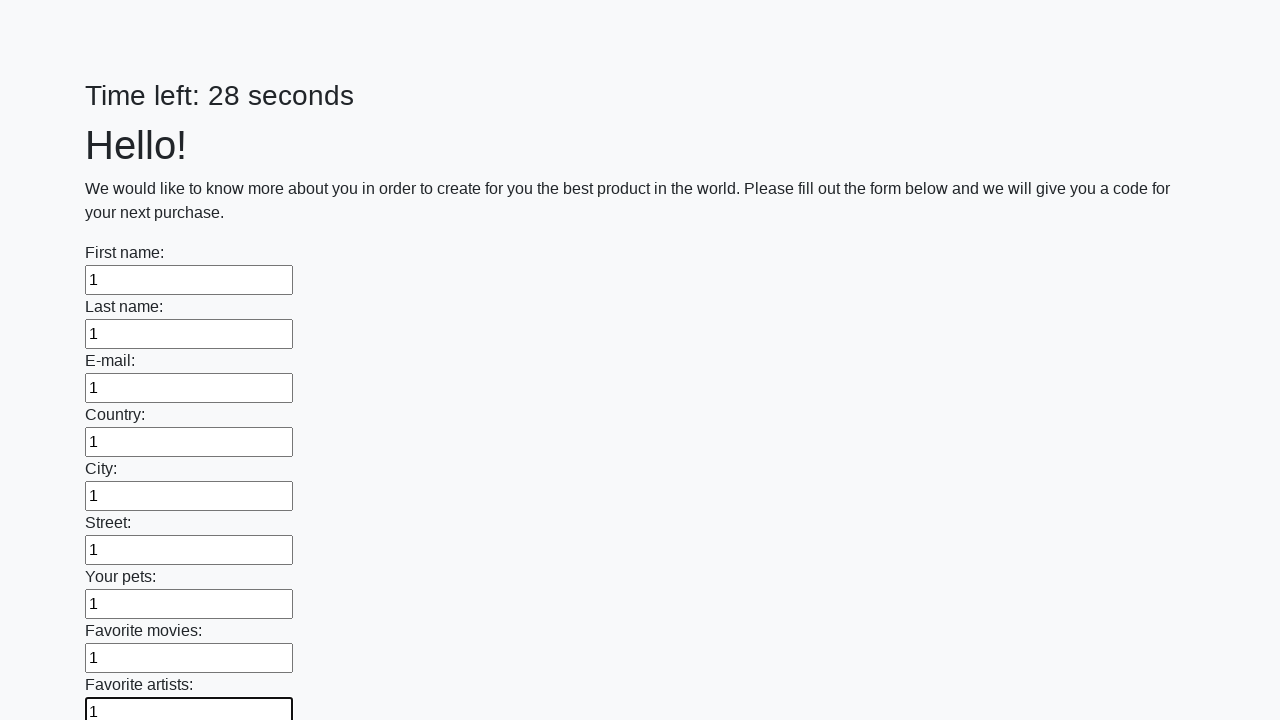

Filled an input field with '1' on input >> nth=9
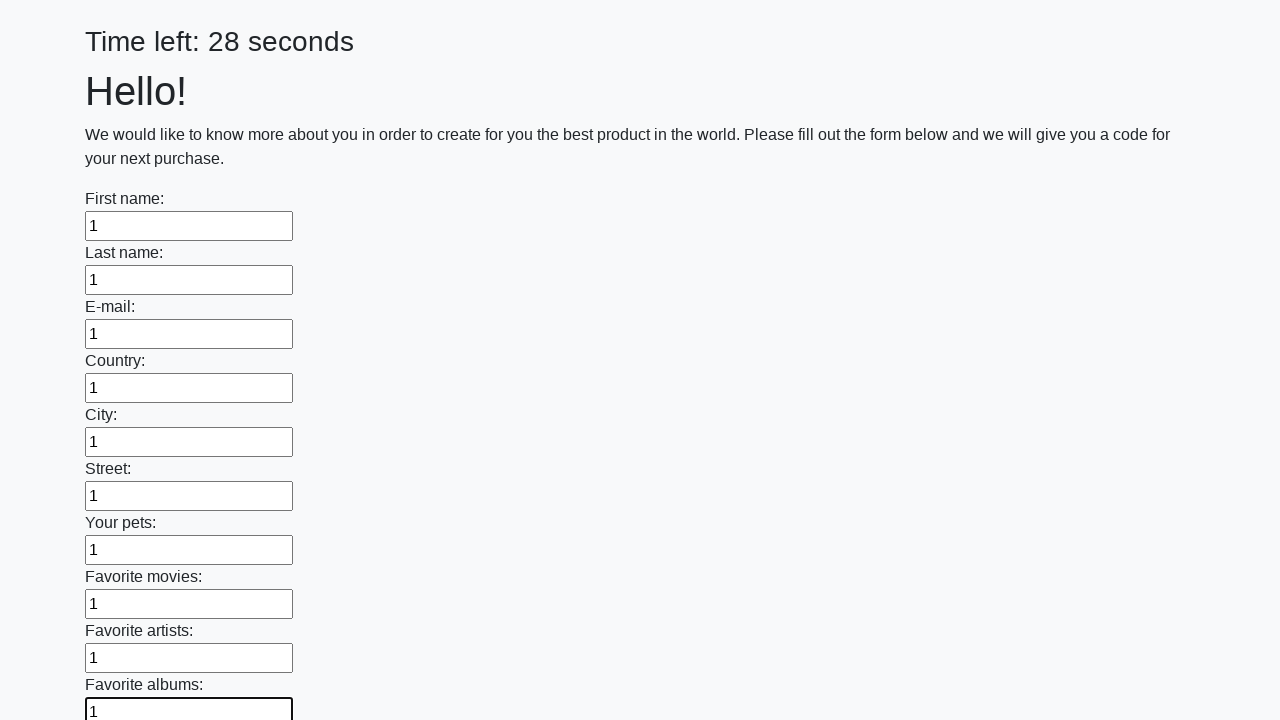

Filled an input field with '1' on input >> nth=10
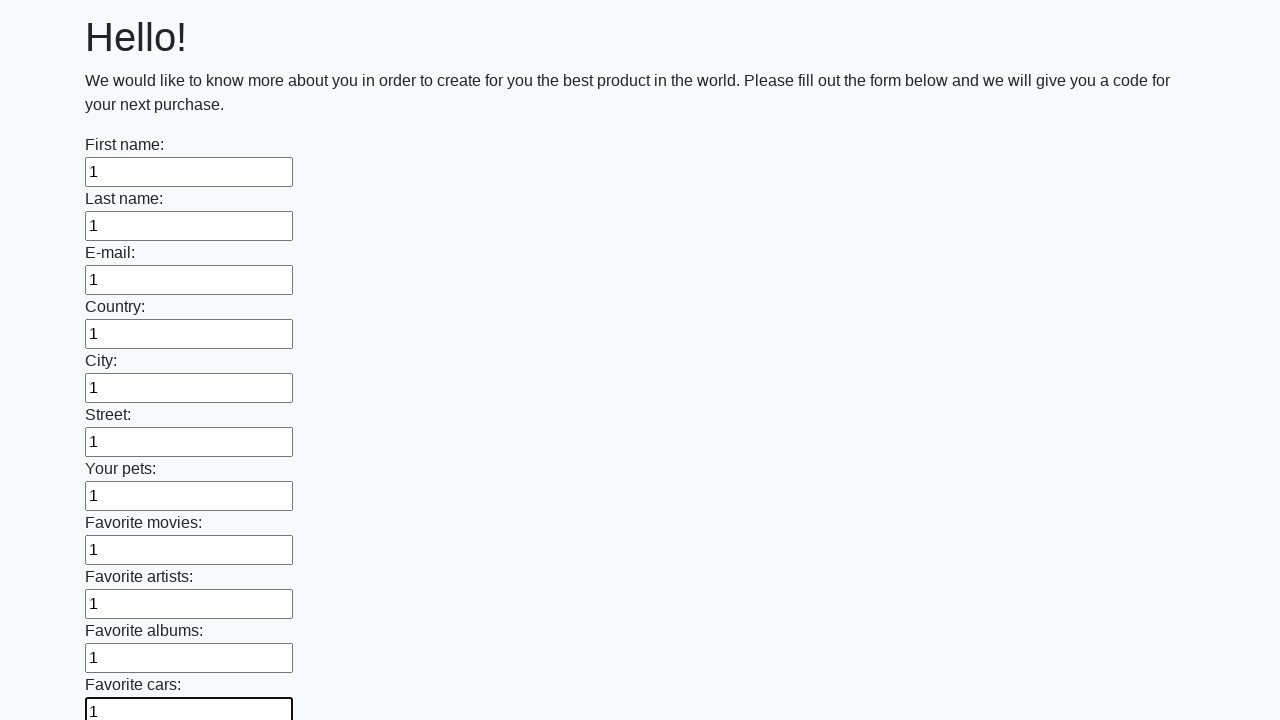

Filled an input field with '1' on input >> nth=11
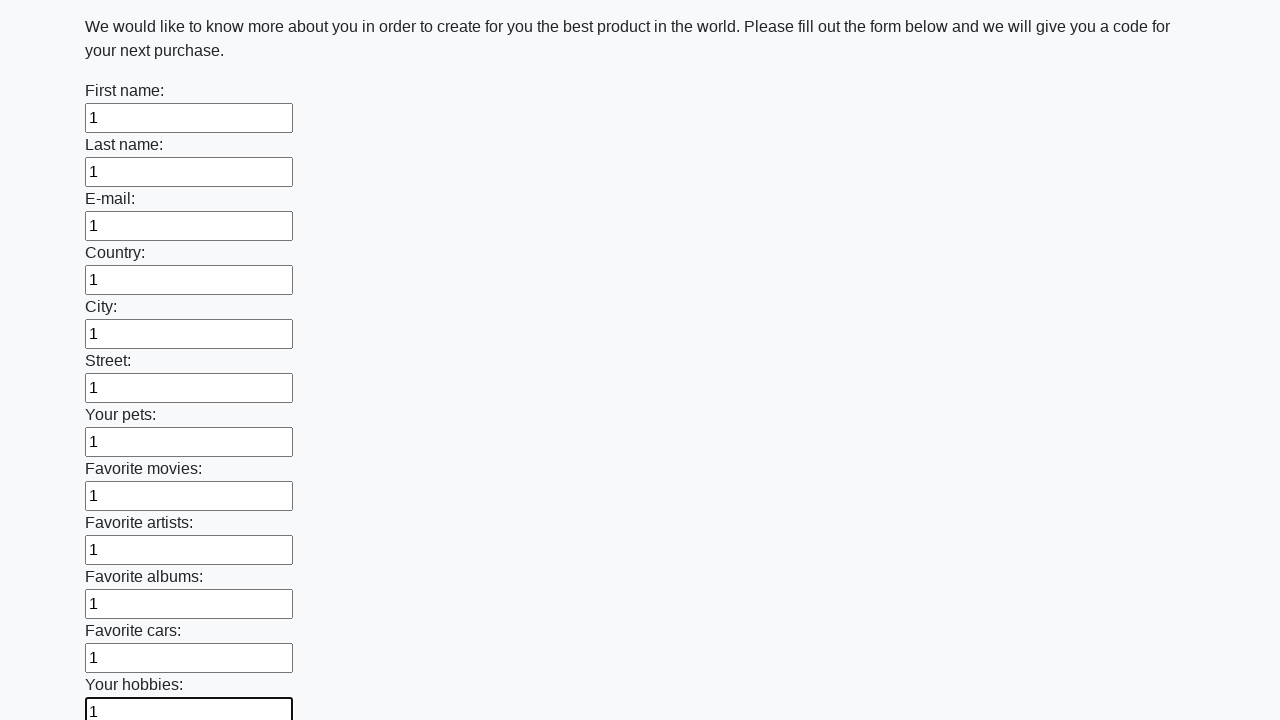

Filled an input field with '1' on input >> nth=12
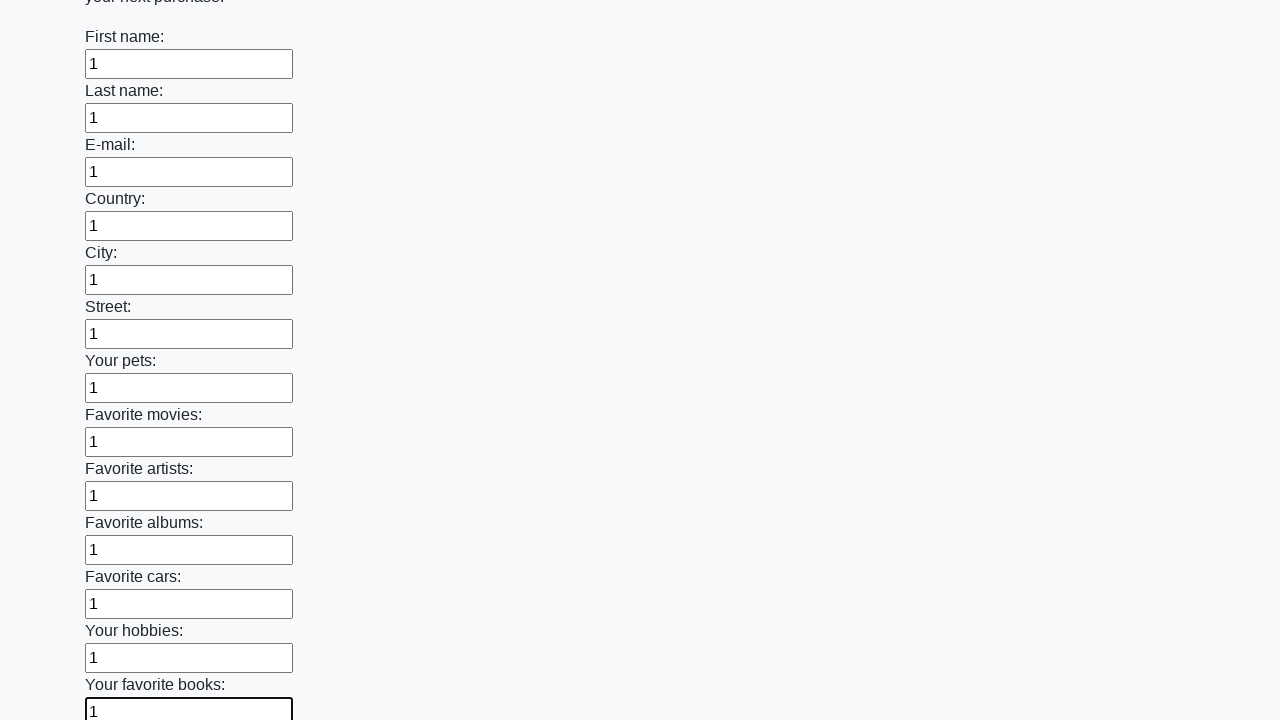

Filled an input field with '1' on input >> nth=13
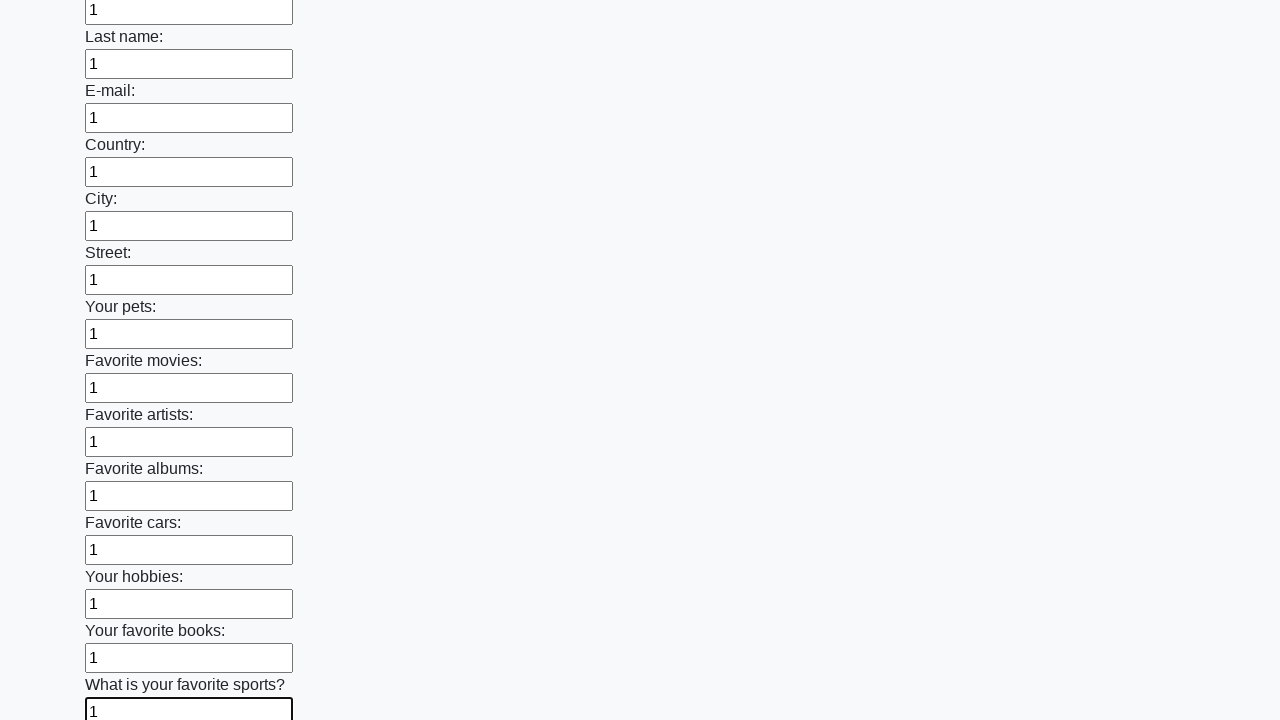

Filled an input field with '1' on input >> nth=14
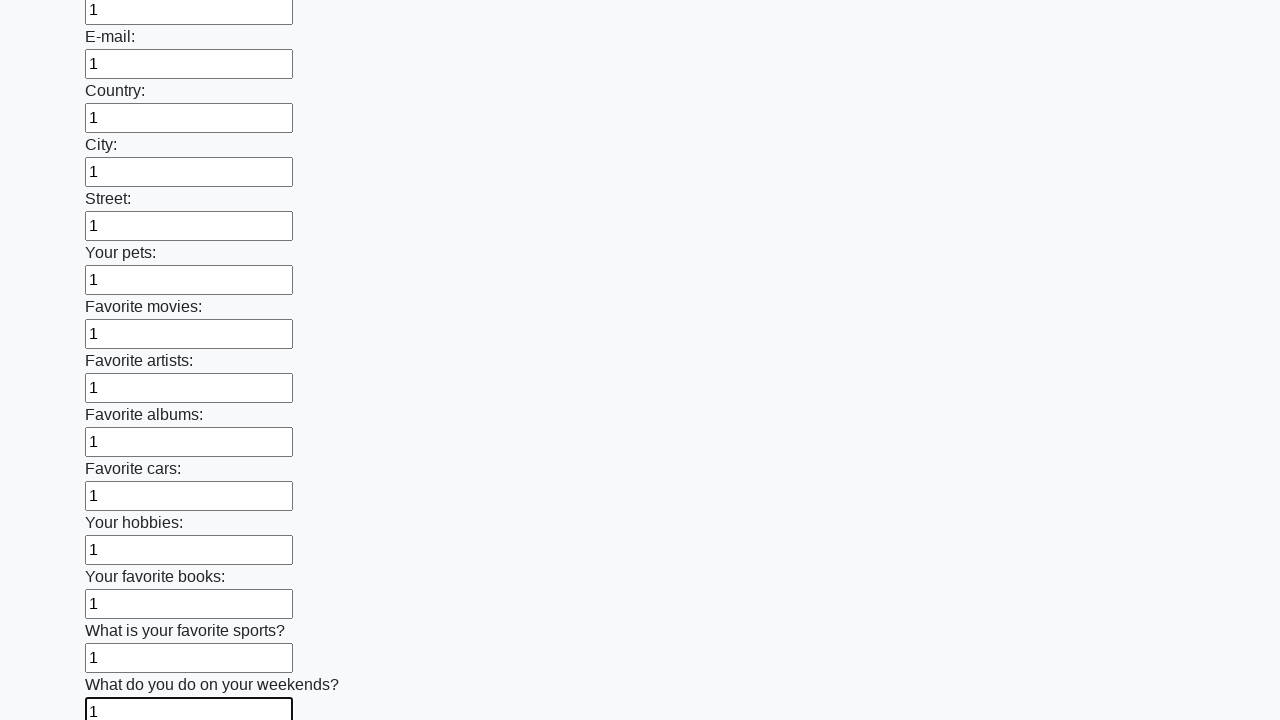

Filled an input field with '1' on input >> nth=15
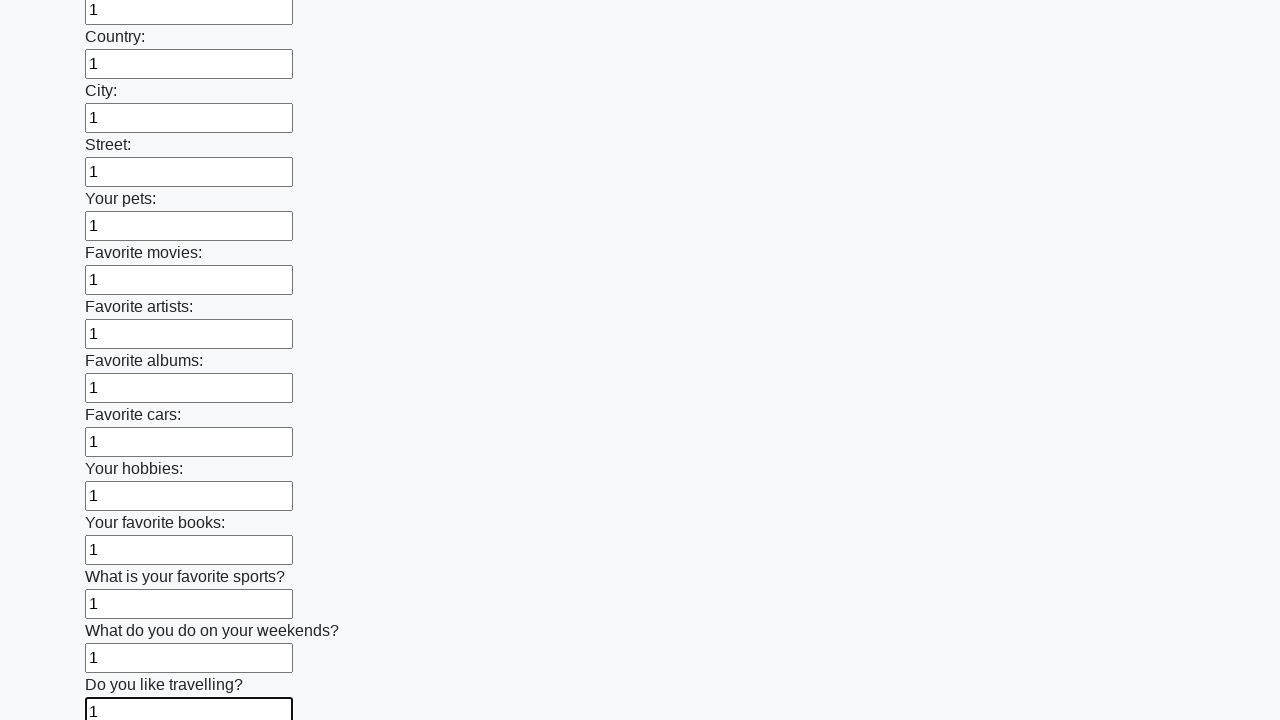

Filled an input field with '1' on input >> nth=16
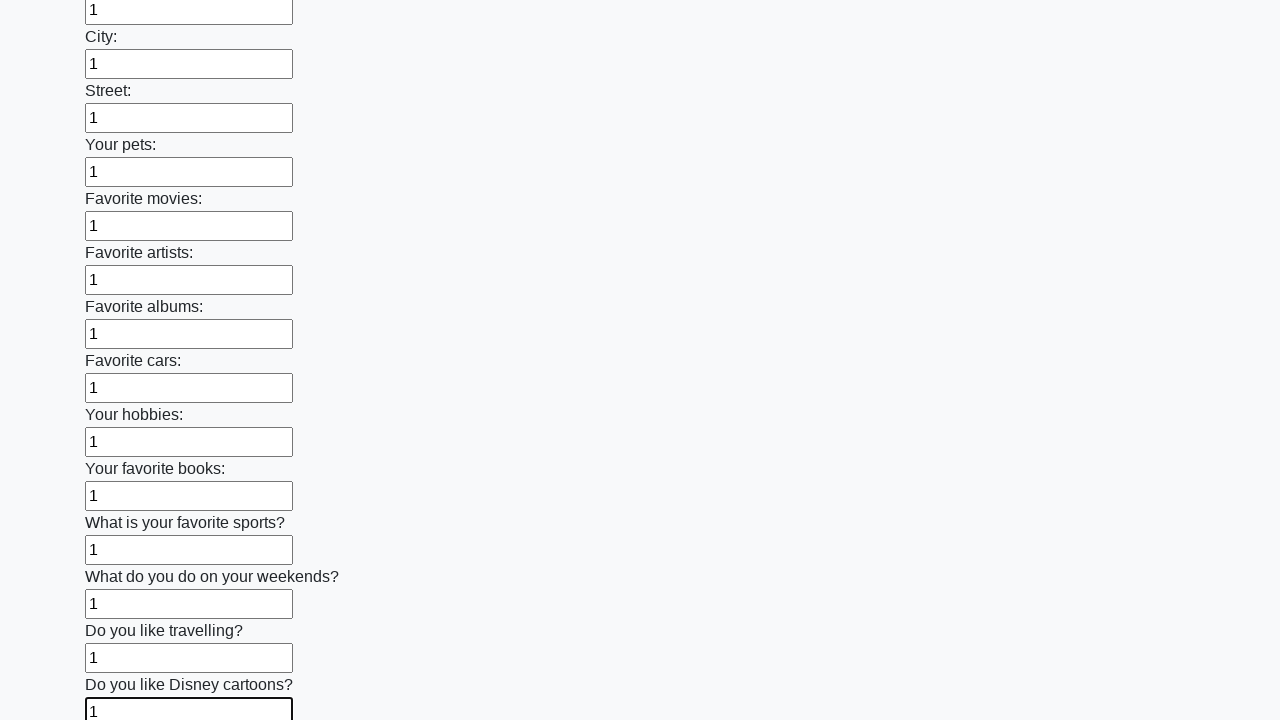

Filled an input field with '1' on input >> nth=17
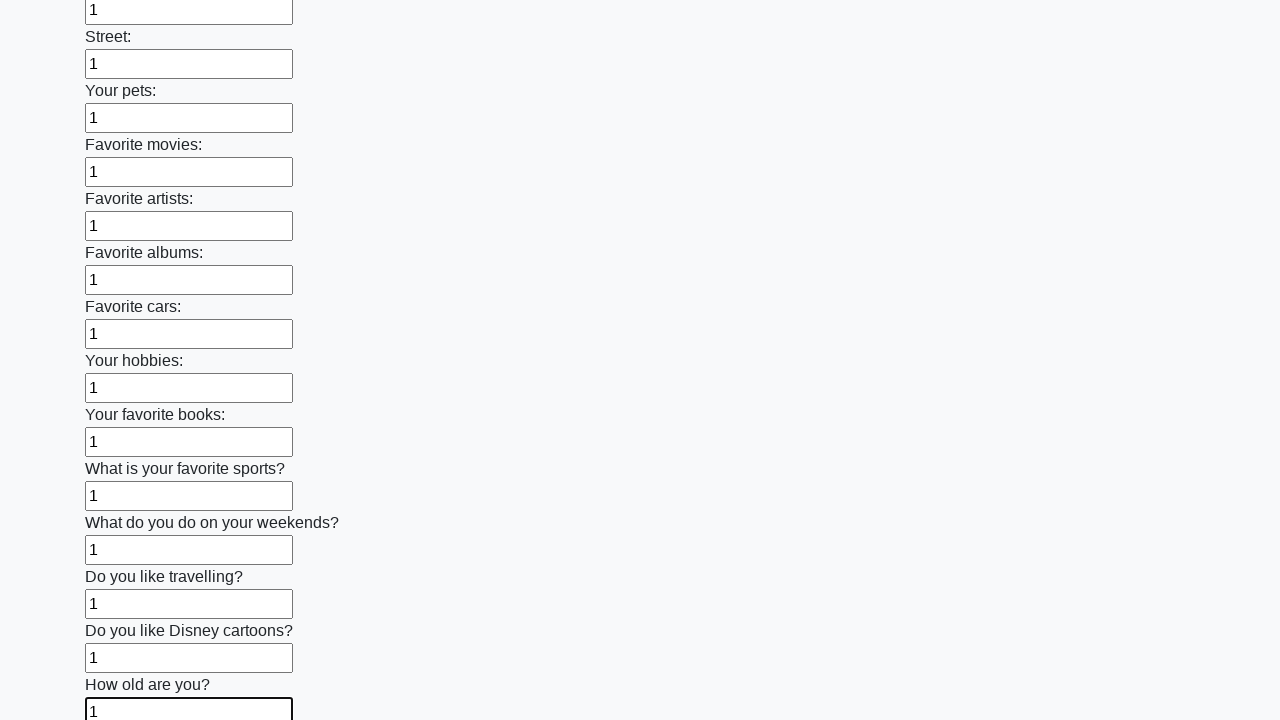

Filled an input field with '1' on input >> nth=18
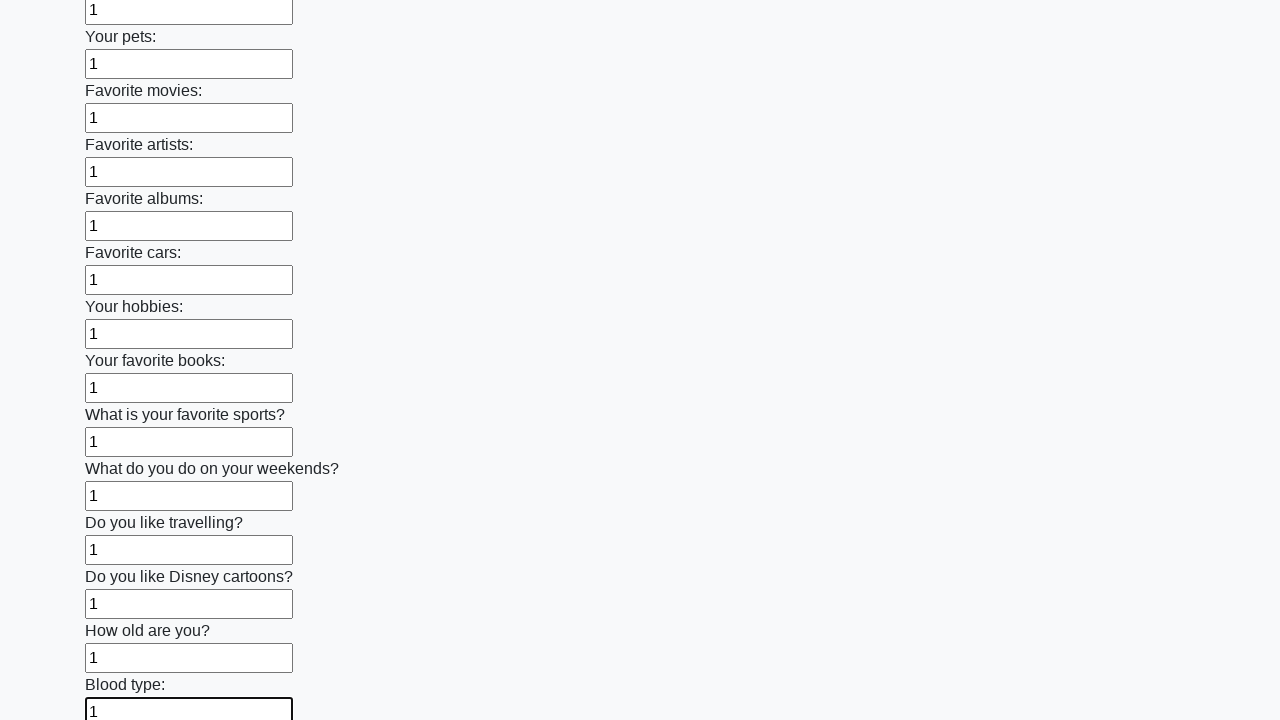

Filled an input field with '1' on input >> nth=19
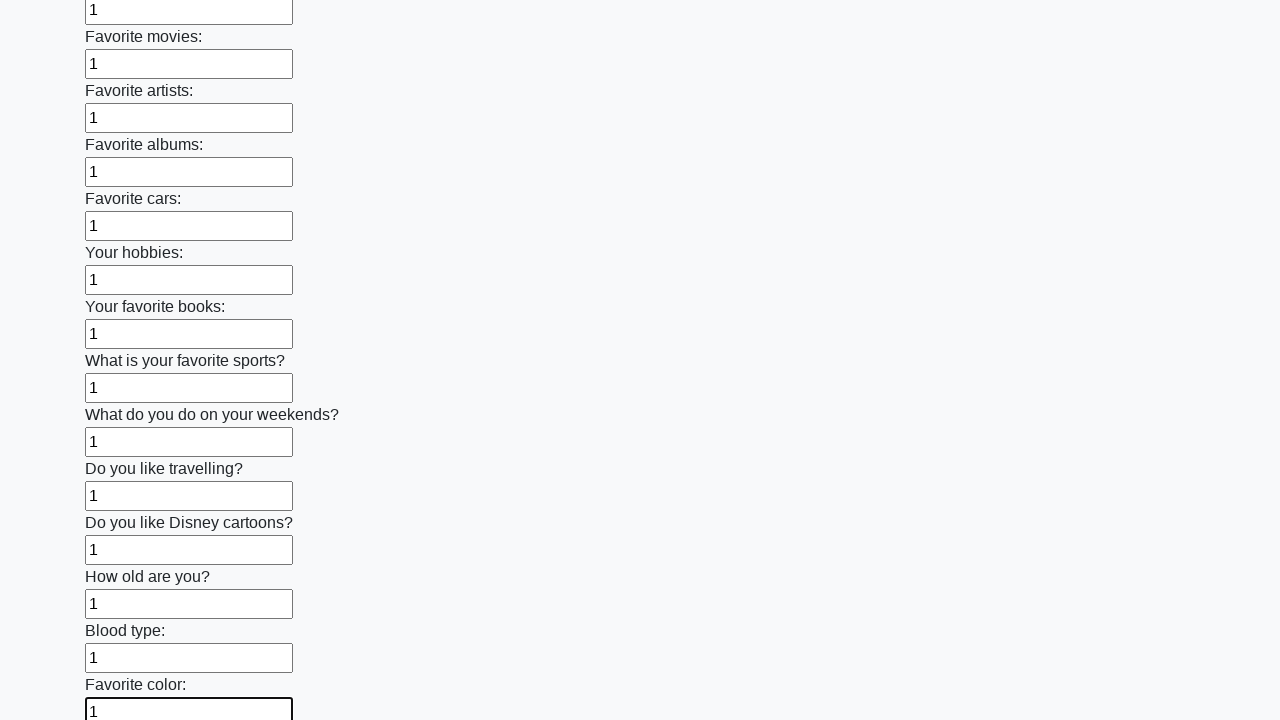

Filled an input field with '1' on input >> nth=20
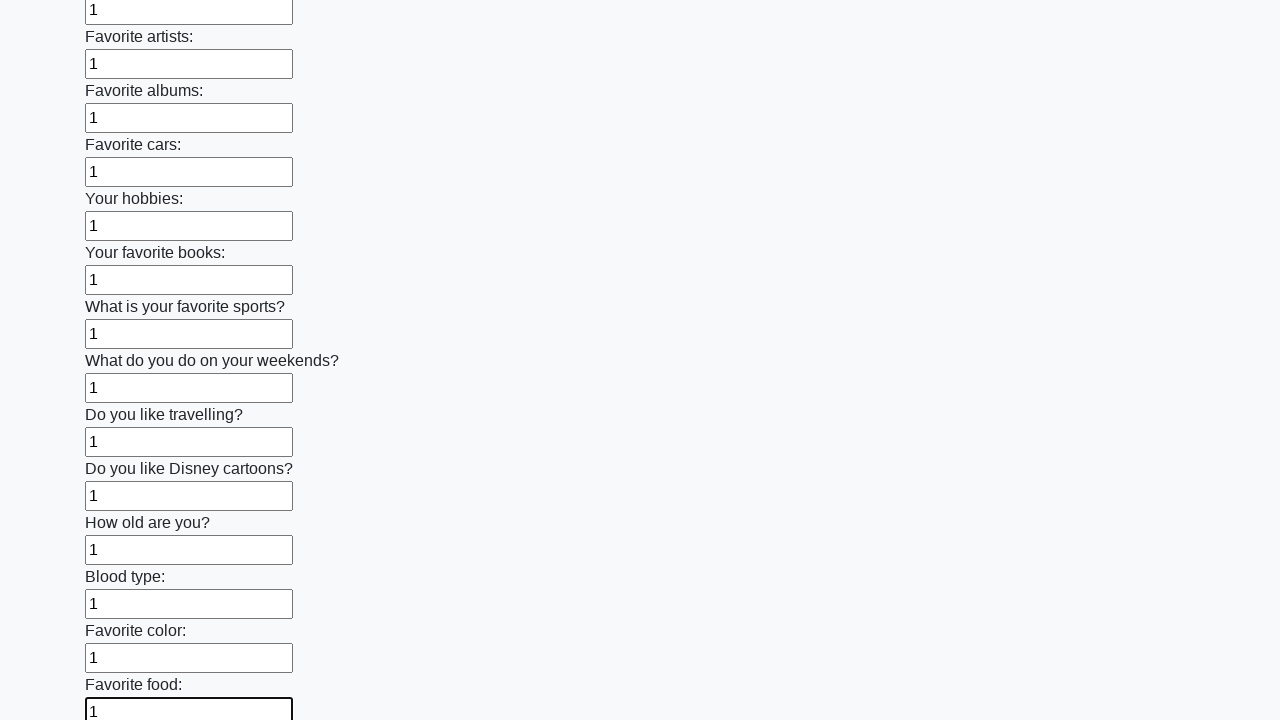

Filled an input field with '1' on input >> nth=21
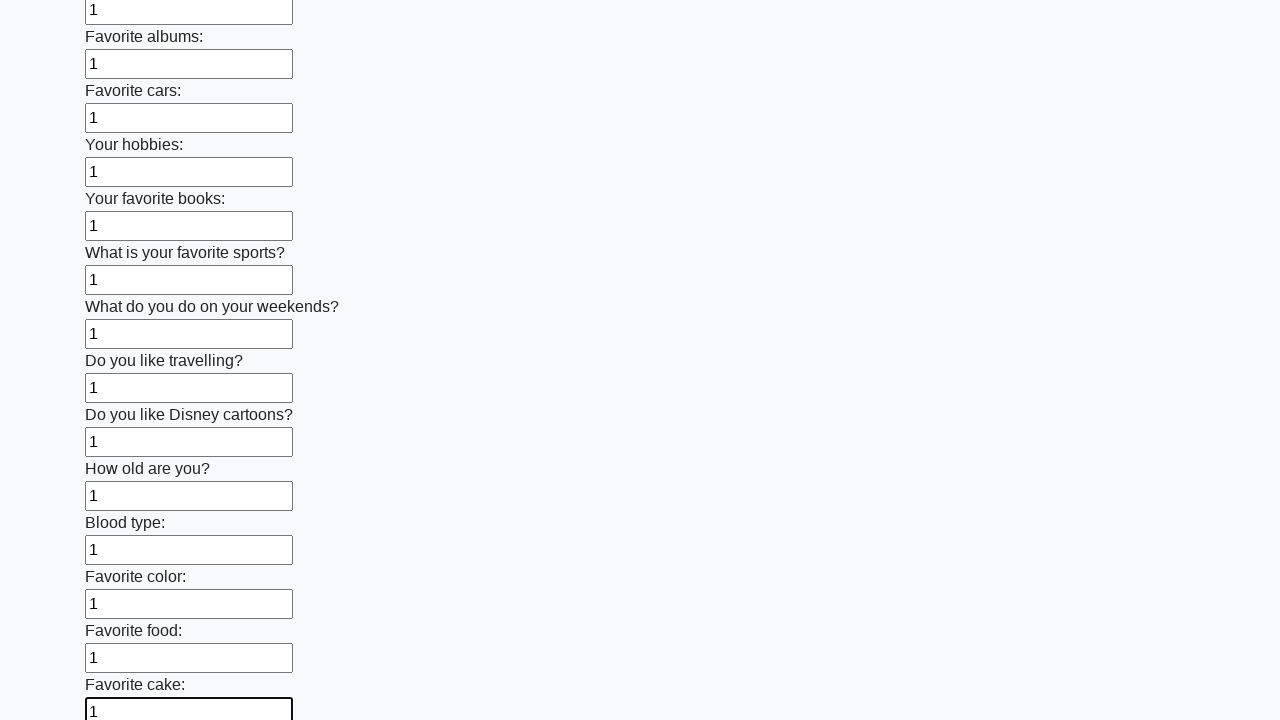

Filled an input field with '1' on input >> nth=22
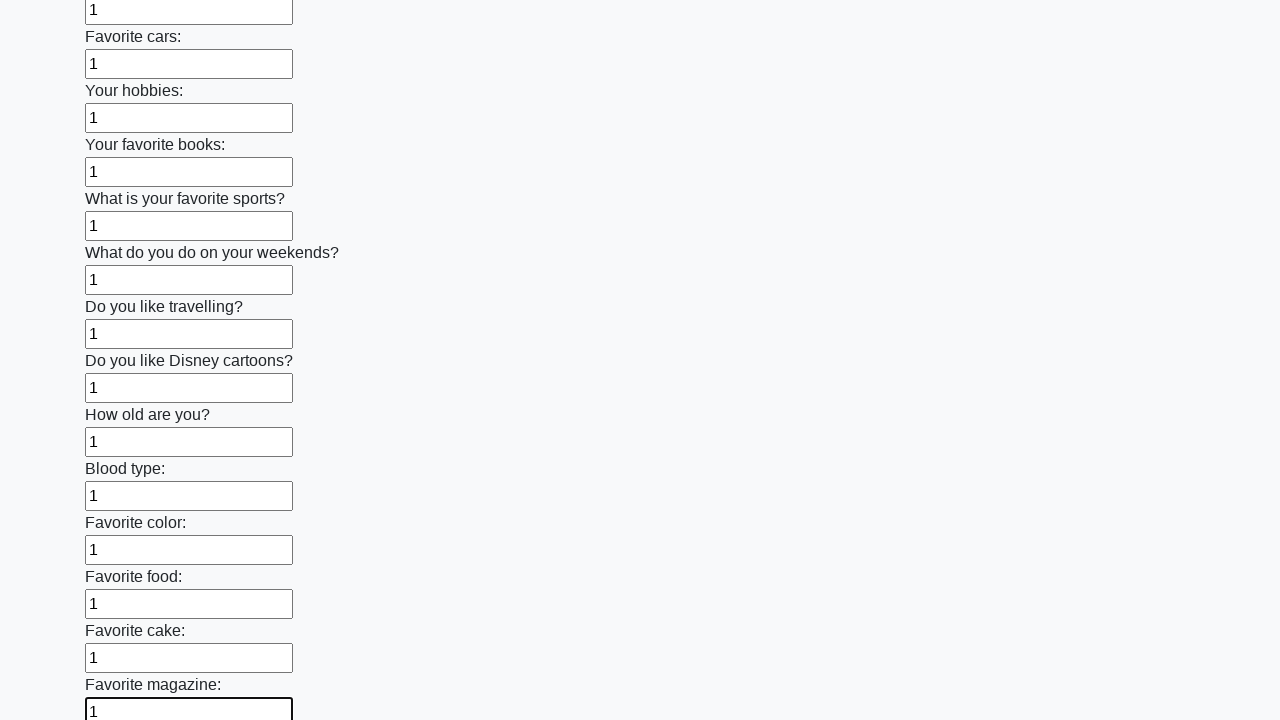

Filled an input field with '1' on input >> nth=23
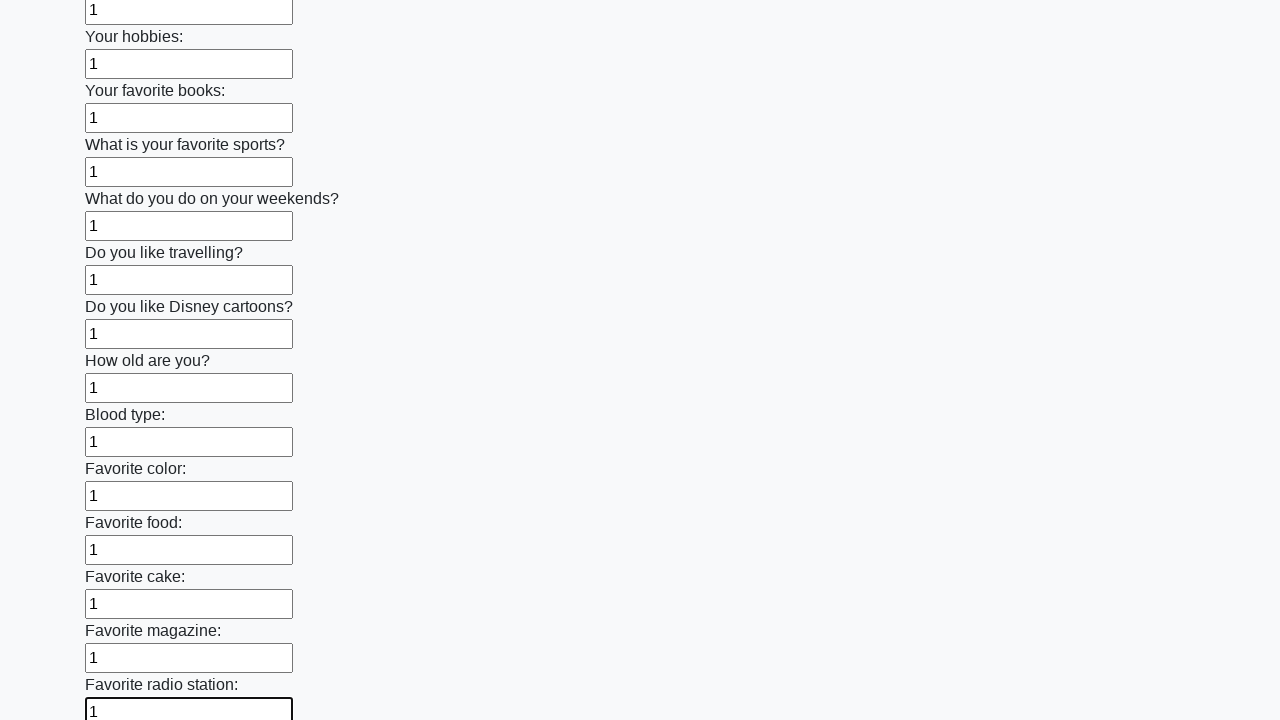

Filled an input field with '1' on input >> nth=24
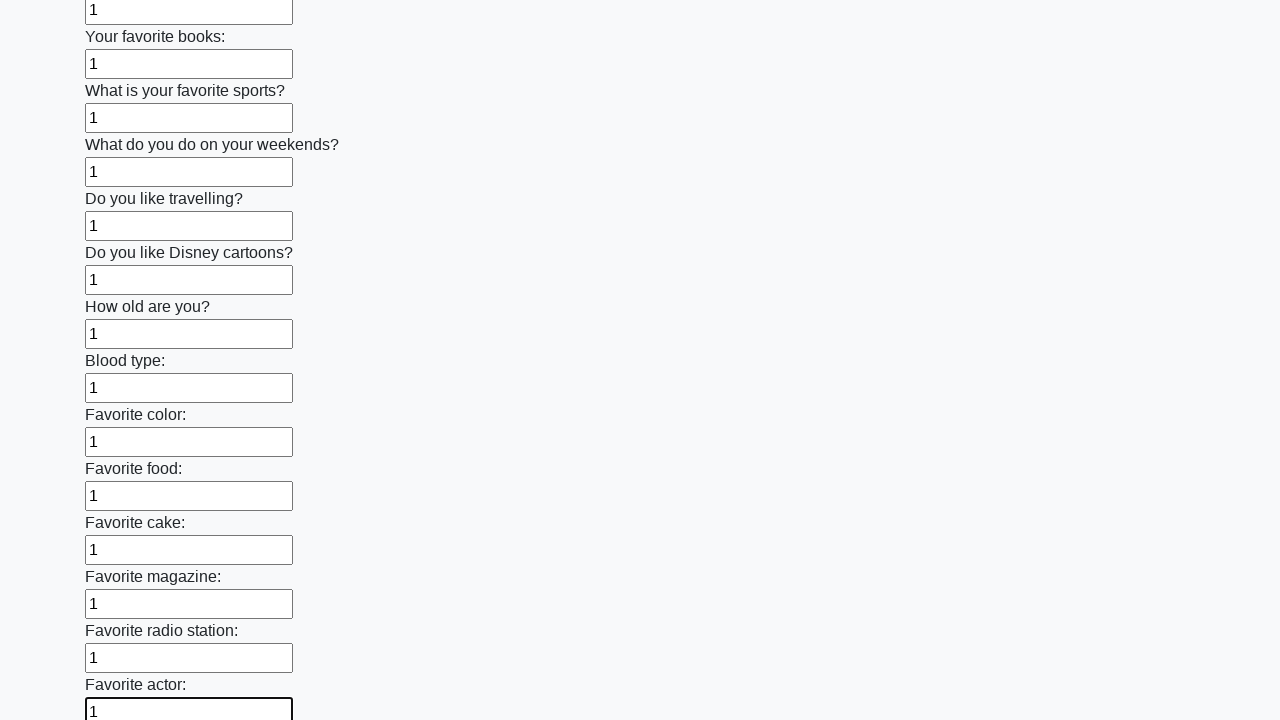

Filled an input field with '1' on input >> nth=25
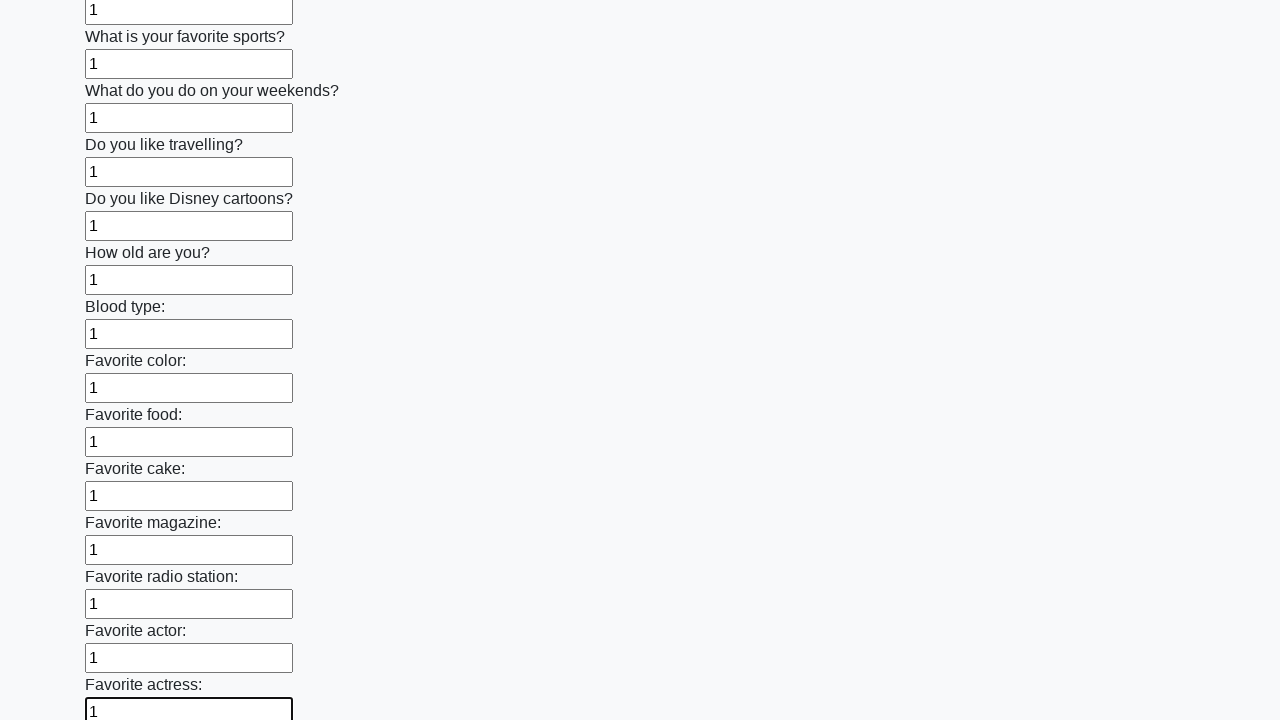

Filled an input field with '1' on input >> nth=26
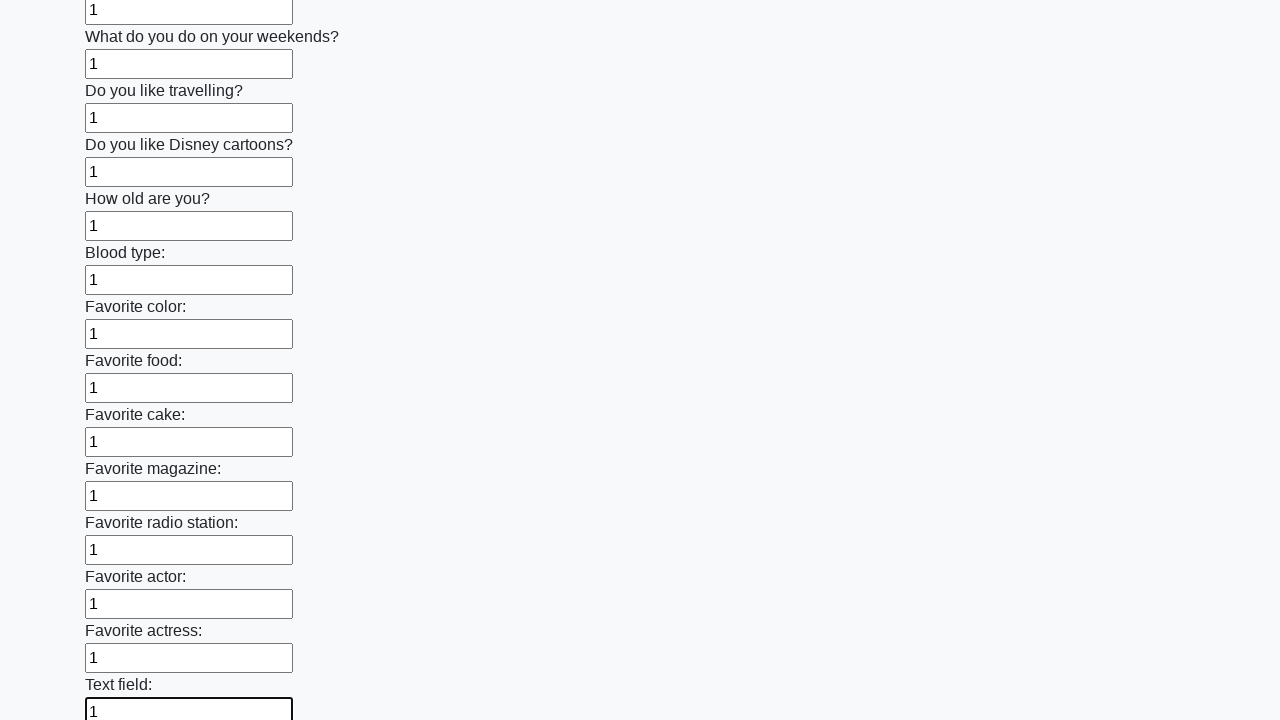

Filled an input field with '1' on input >> nth=27
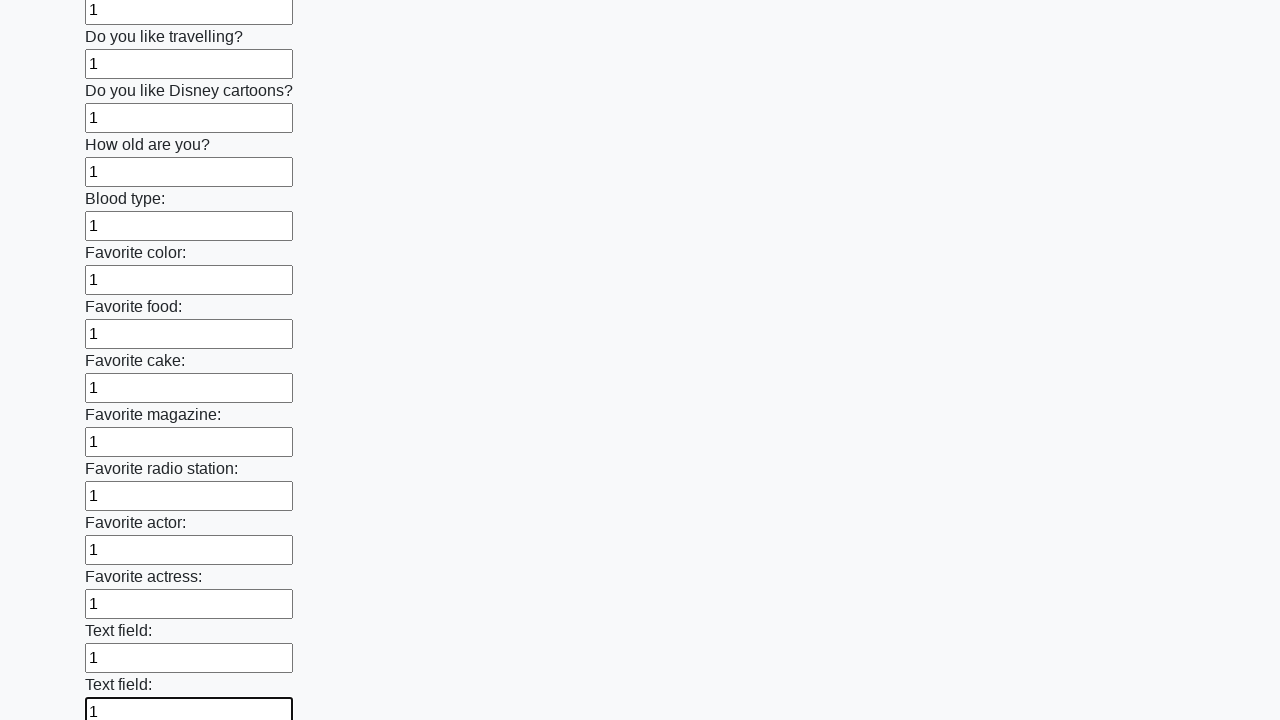

Filled an input field with '1' on input >> nth=28
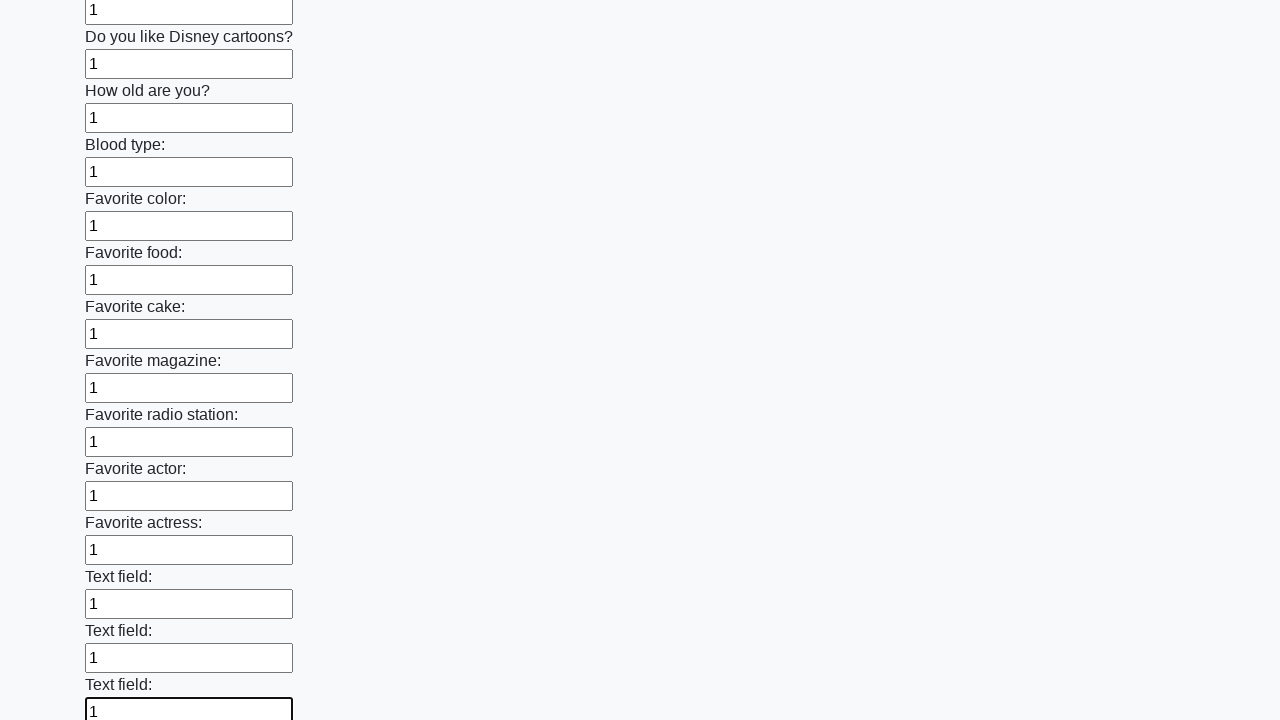

Filled an input field with '1' on input >> nth=29
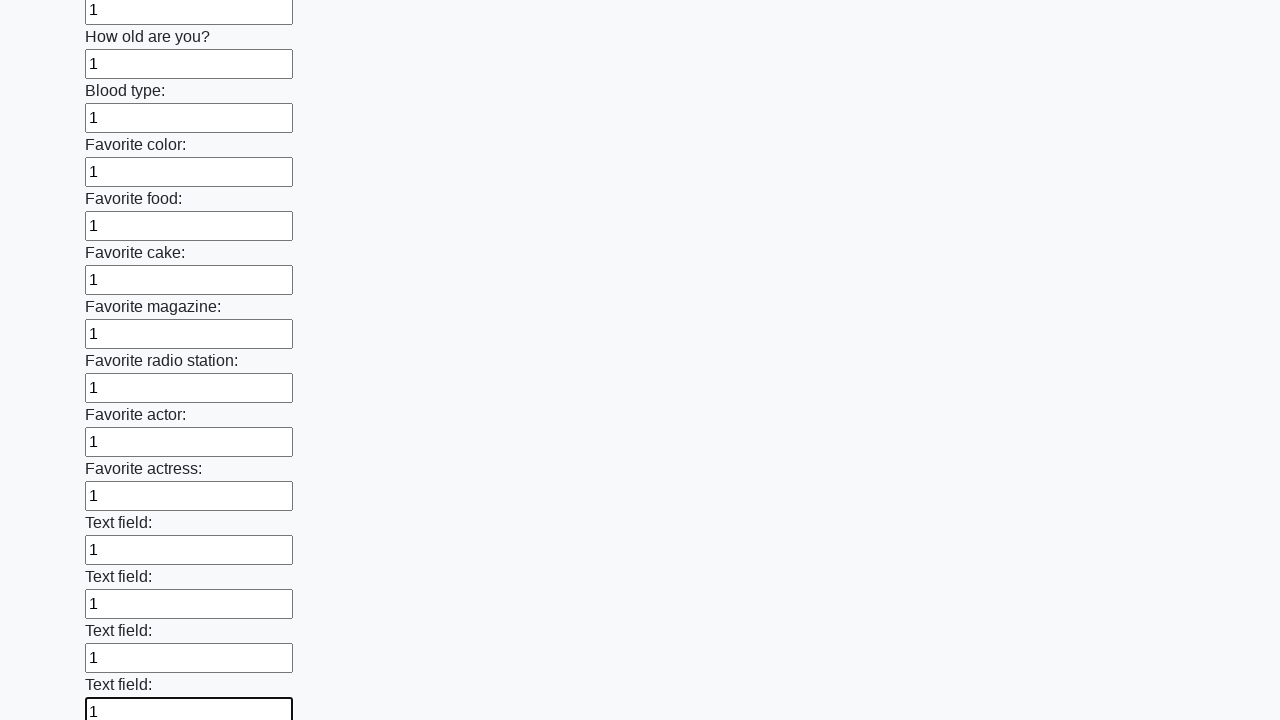

Filled an input field with '1' on input >> nth=30
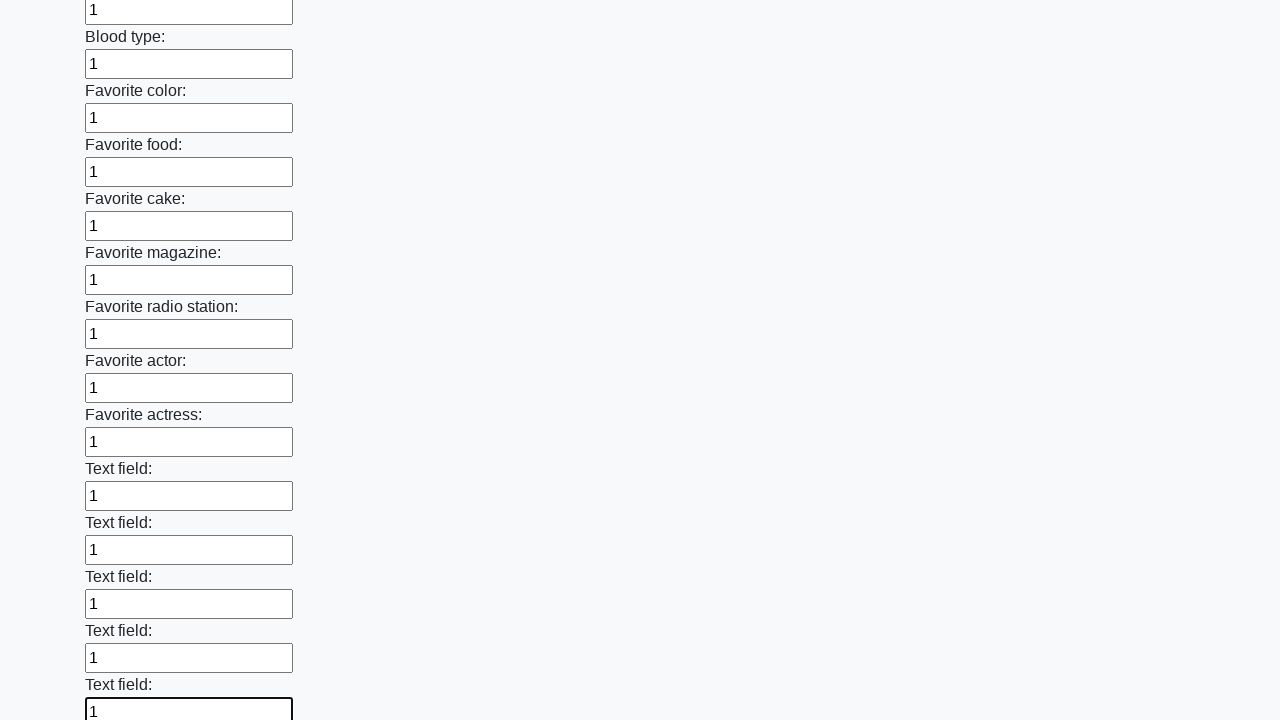

Filled an input field with '1' on input >> nth=31
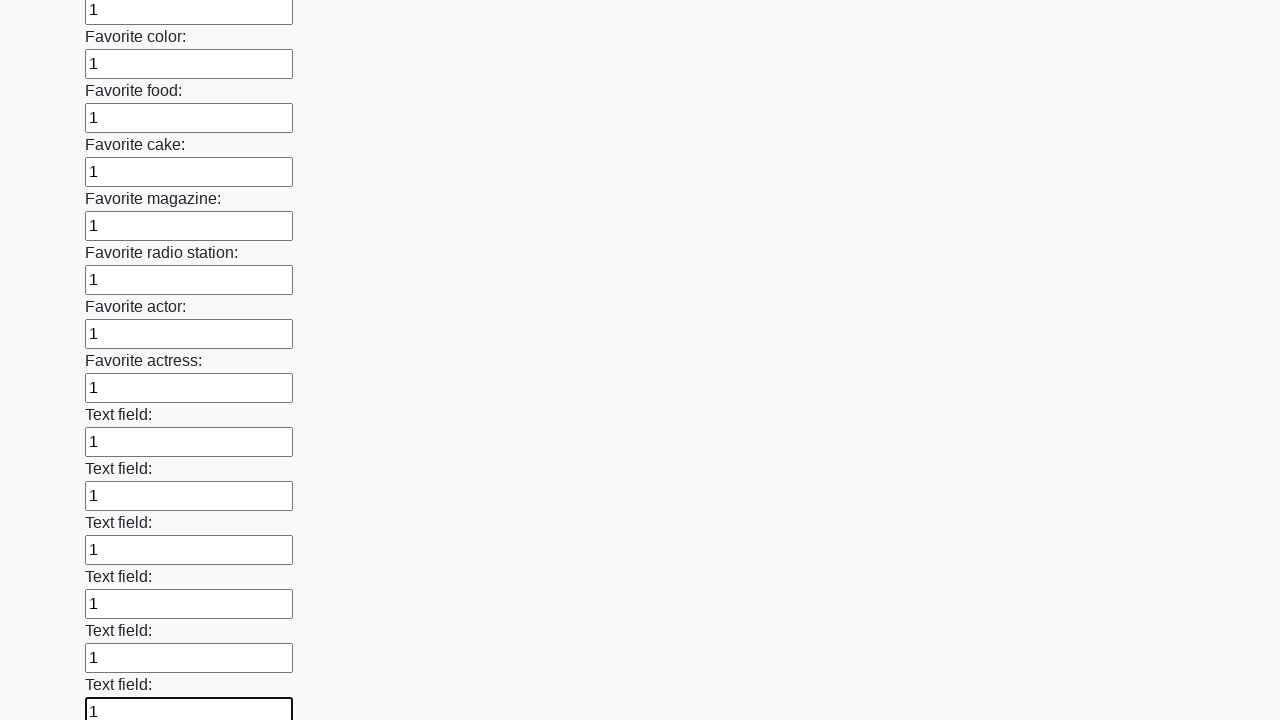

Filled an input field with '1' on input >> nth=32
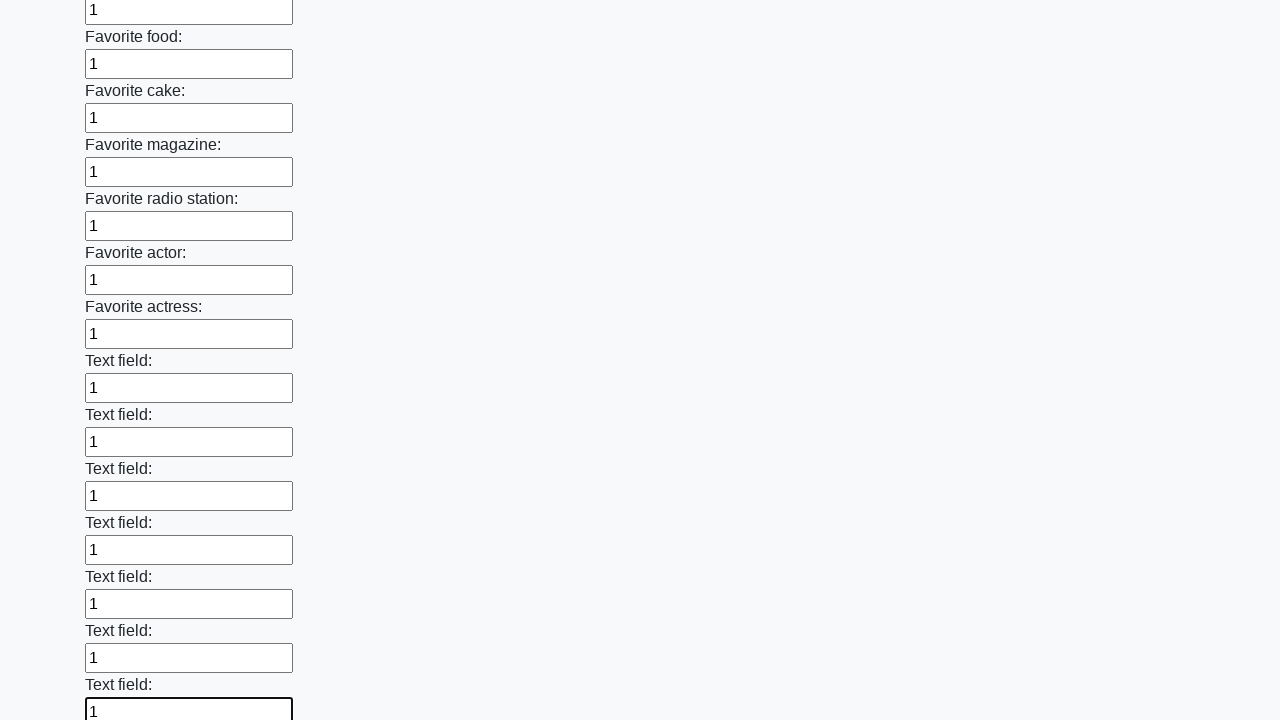

Filled an input field with '1' on input >> nth=33
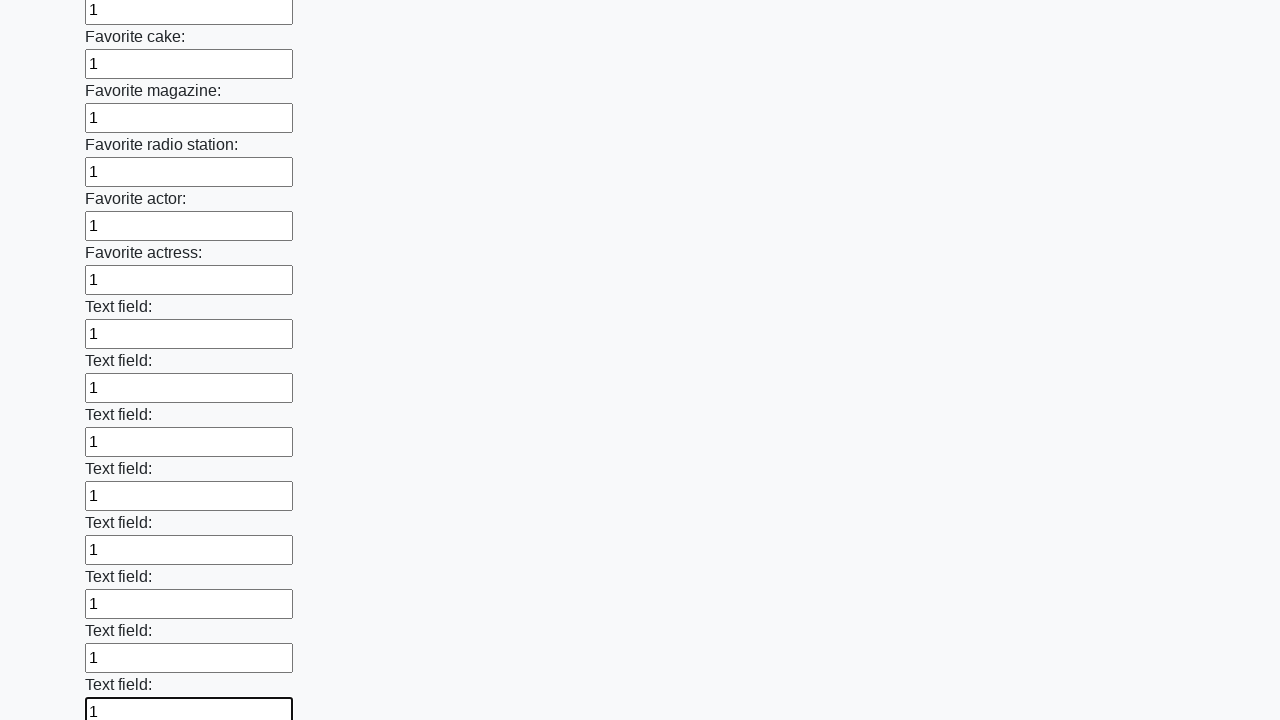

Filled an input field with '1' on input >> nth=34
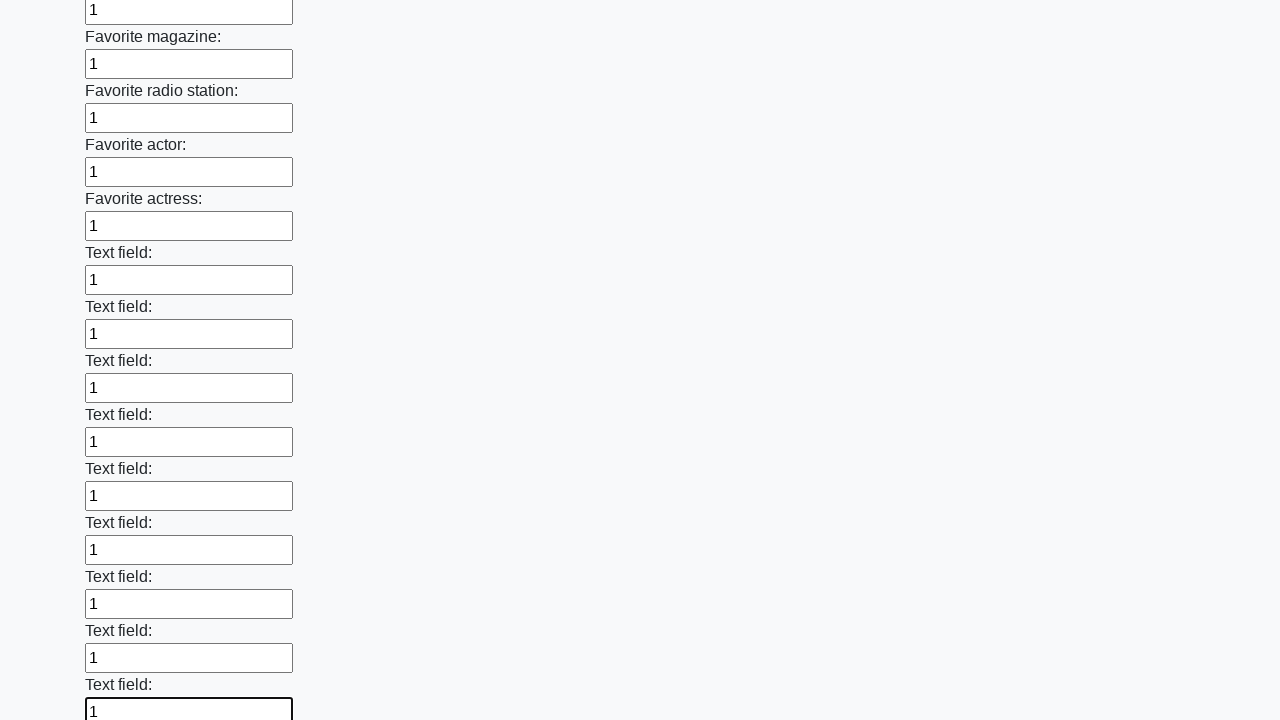

Filled an input field with '1' on input >> nth=35
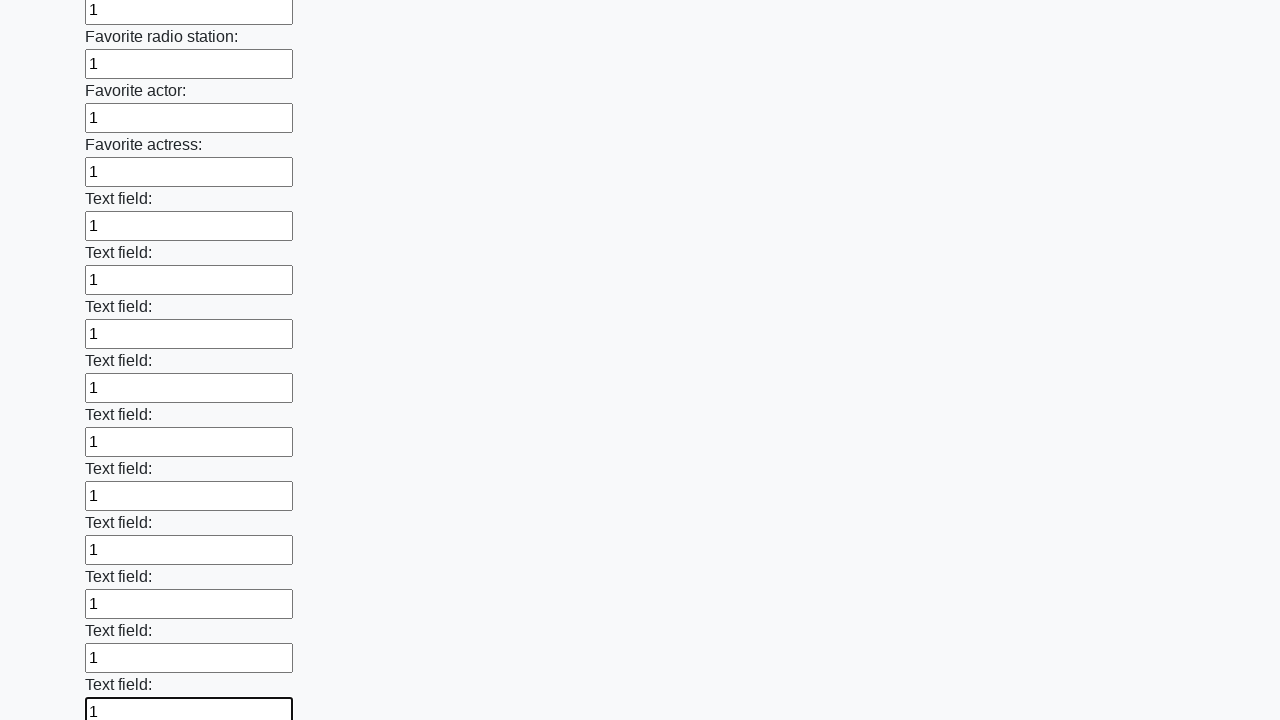

Filled an input field with '1' on input >> nth=36
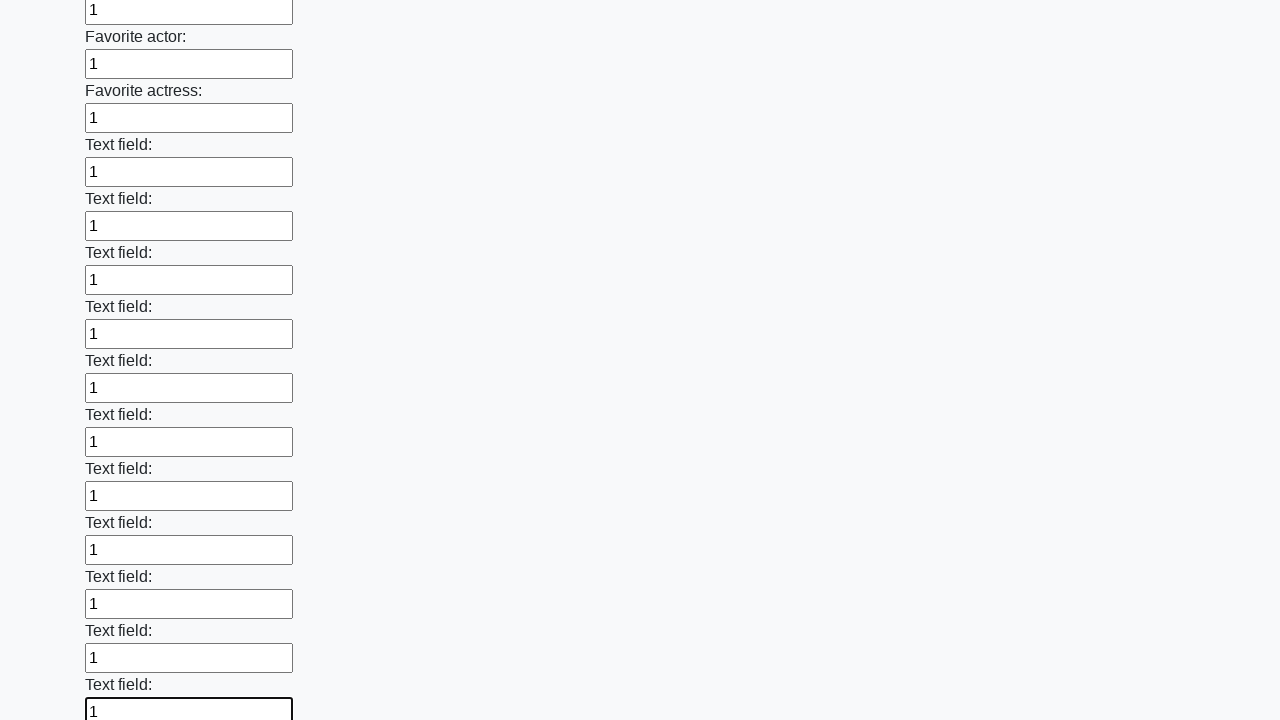

Filled an input field with '1' on input >> nth=37
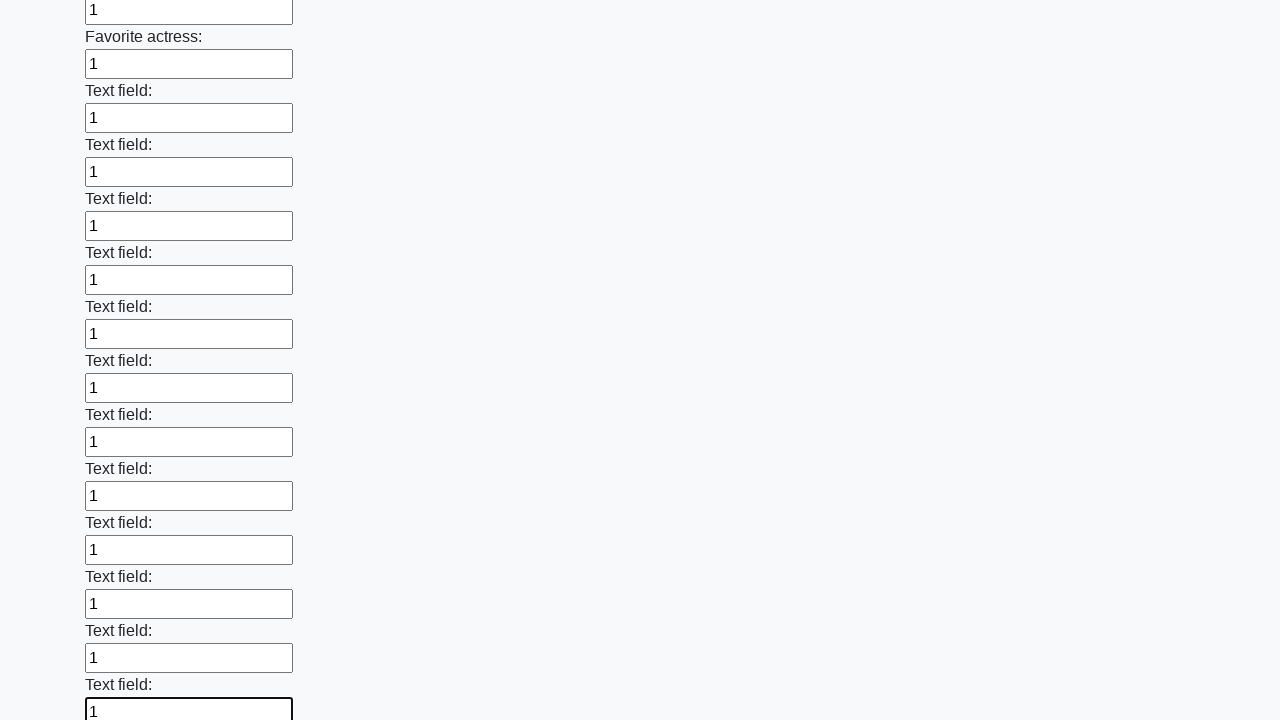

Filled an input field with '1' on input >> nth=38
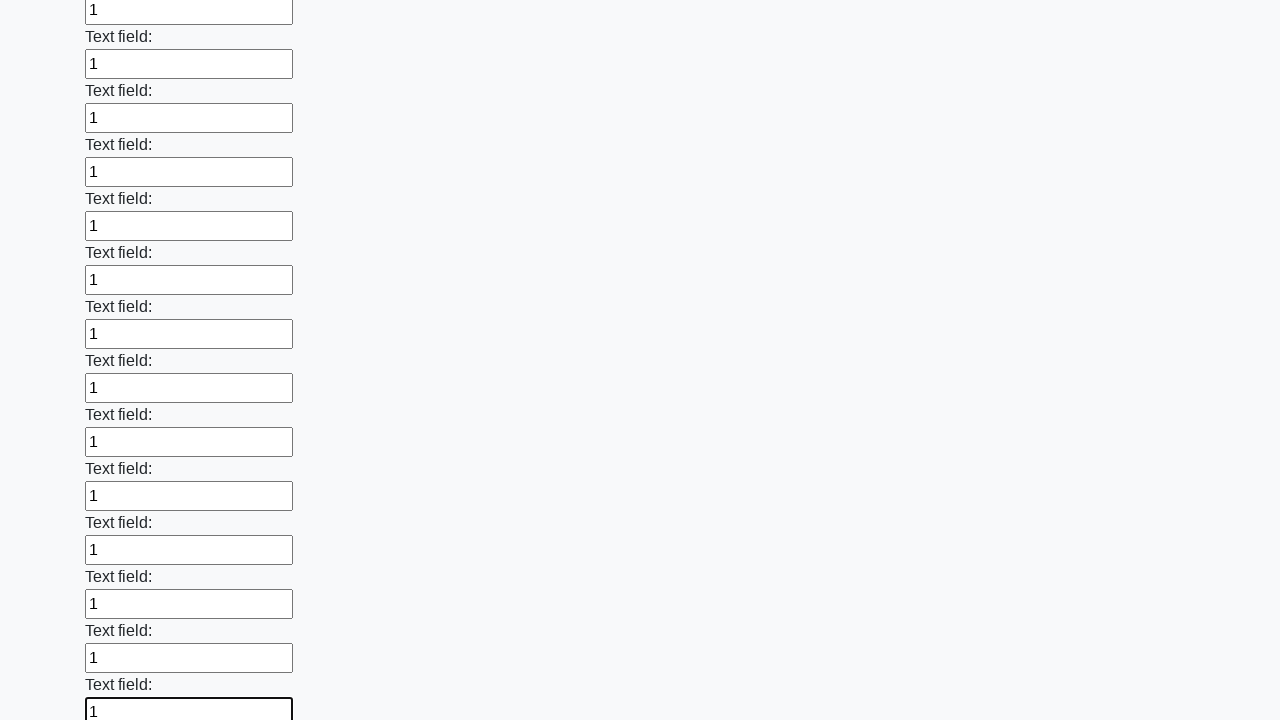

Filled an input field with '1' on input >> nth=39
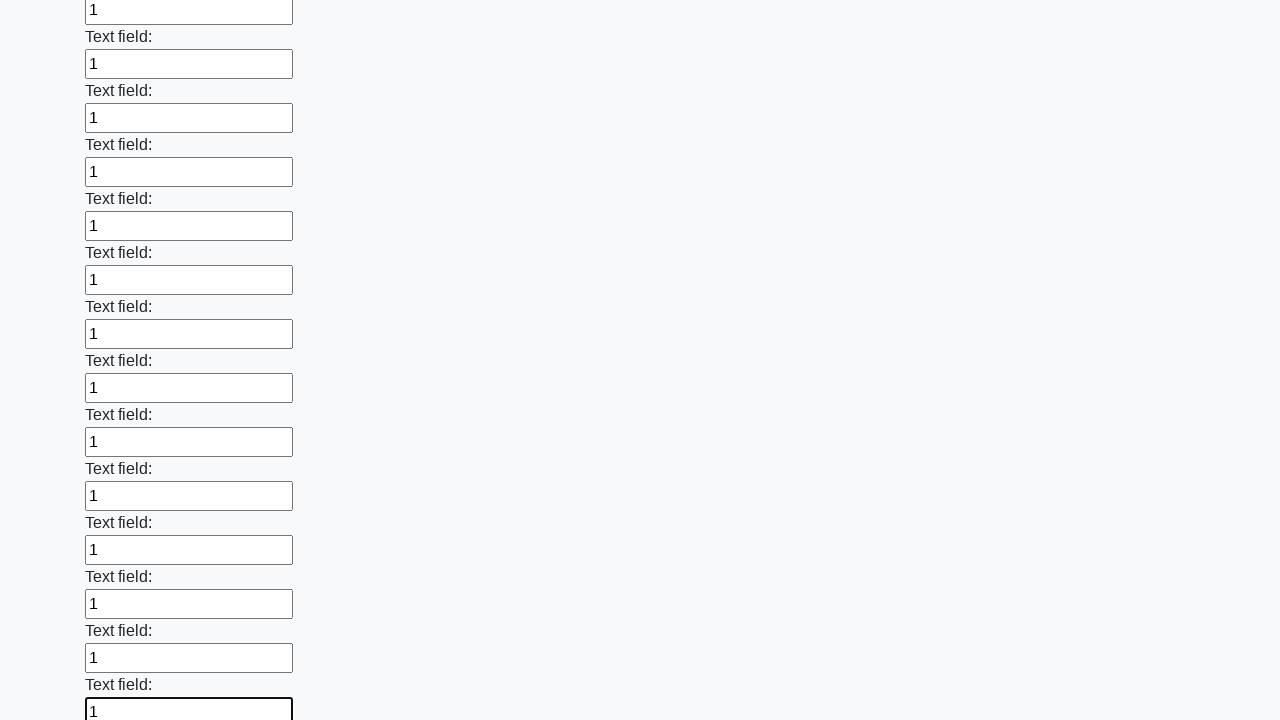

Filled an input field with '1' on input >> nth=40
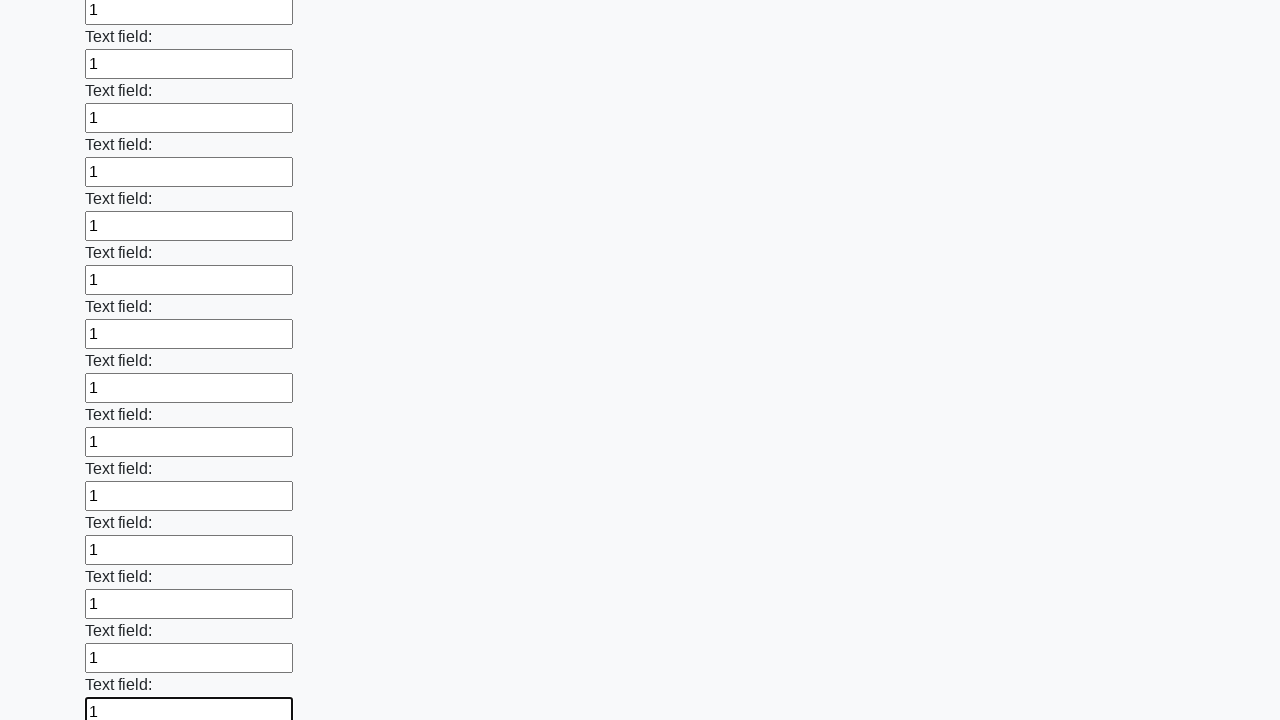

Filled an input field with '1' on input >> nth=41
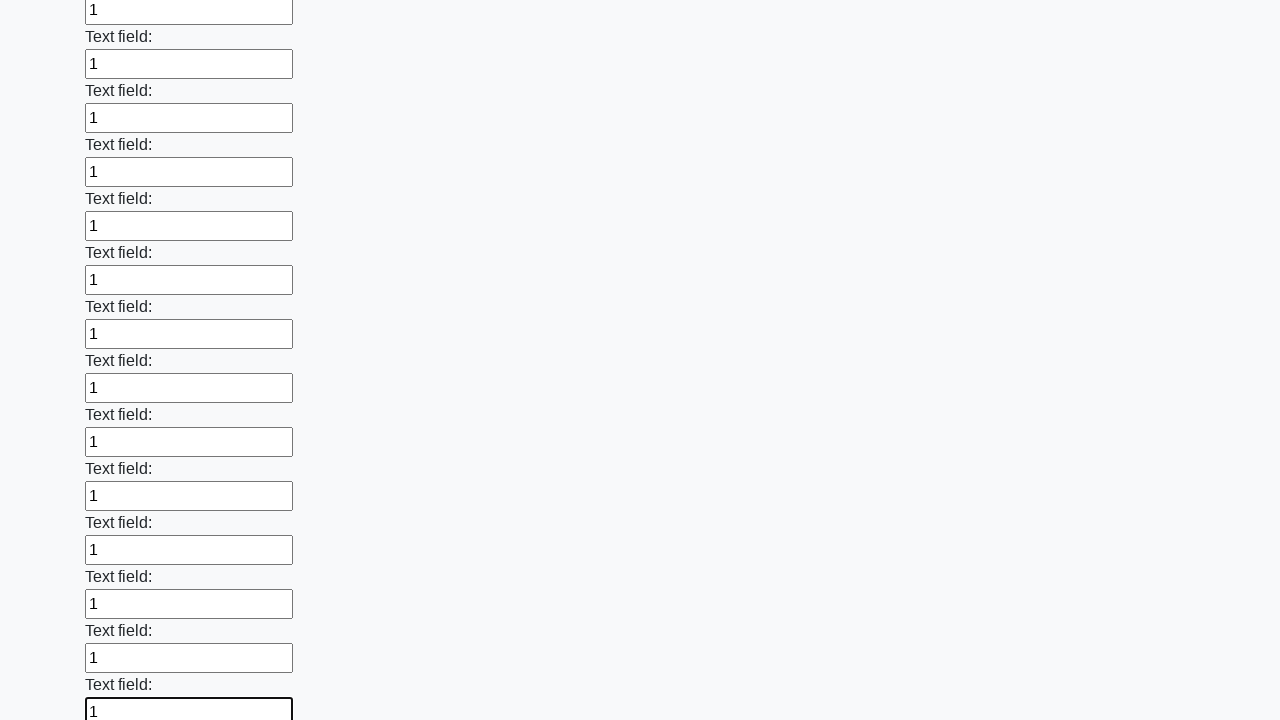

Filled an input field with '1' on input >> nth=42
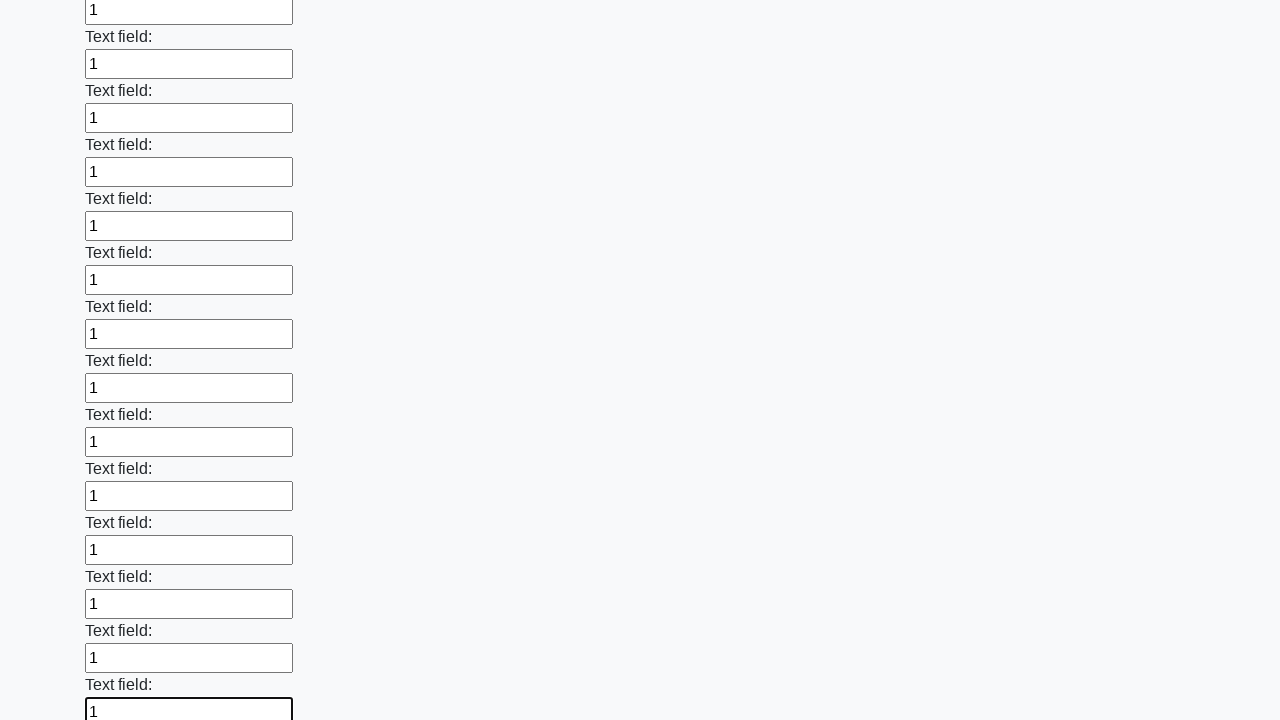

Filled an input field with '1' on input >> nth=43
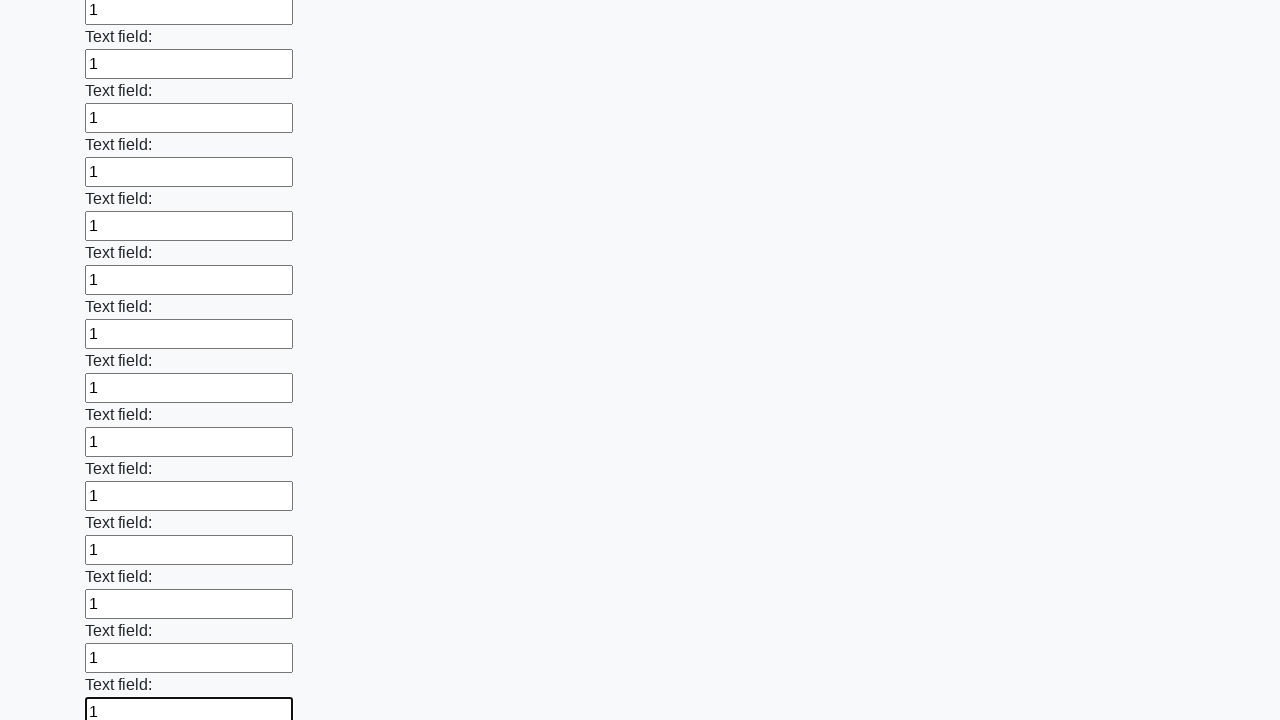

Filled an input field with '1' on input >> nth=44
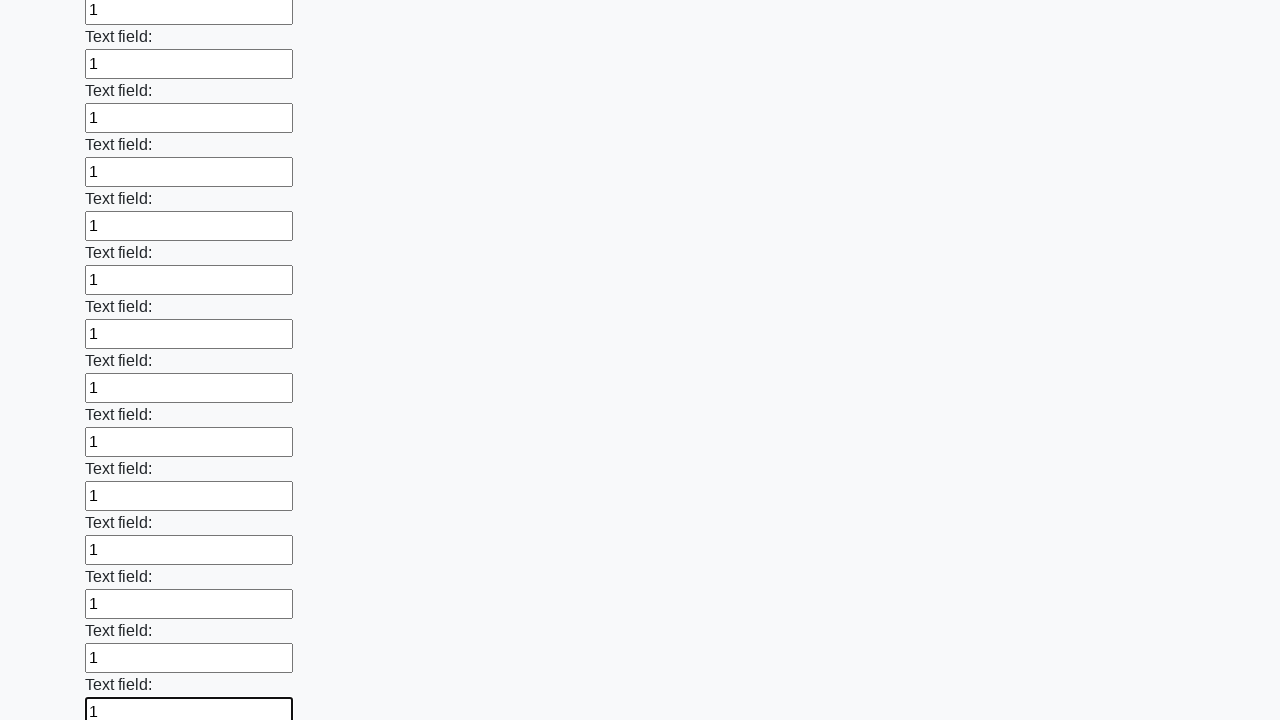

Filled an input field with '1' on input >> nth=45
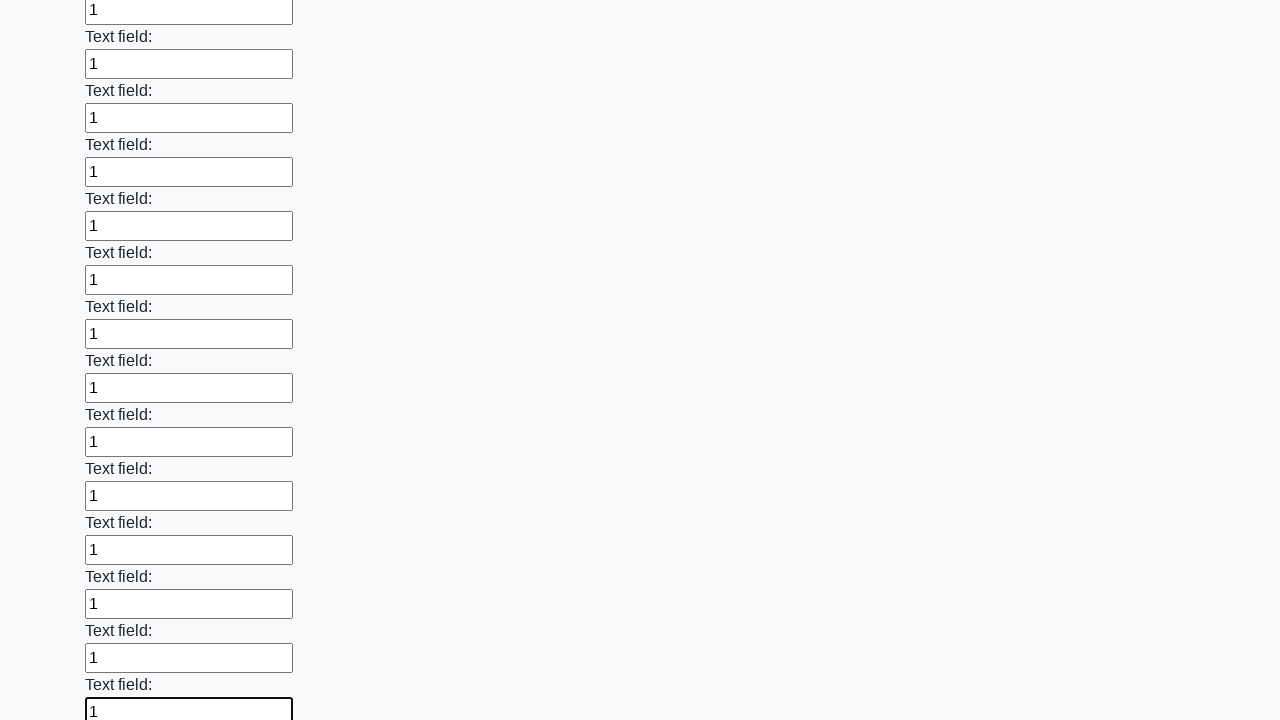

Filled an input field with '1' on input >> nth=46
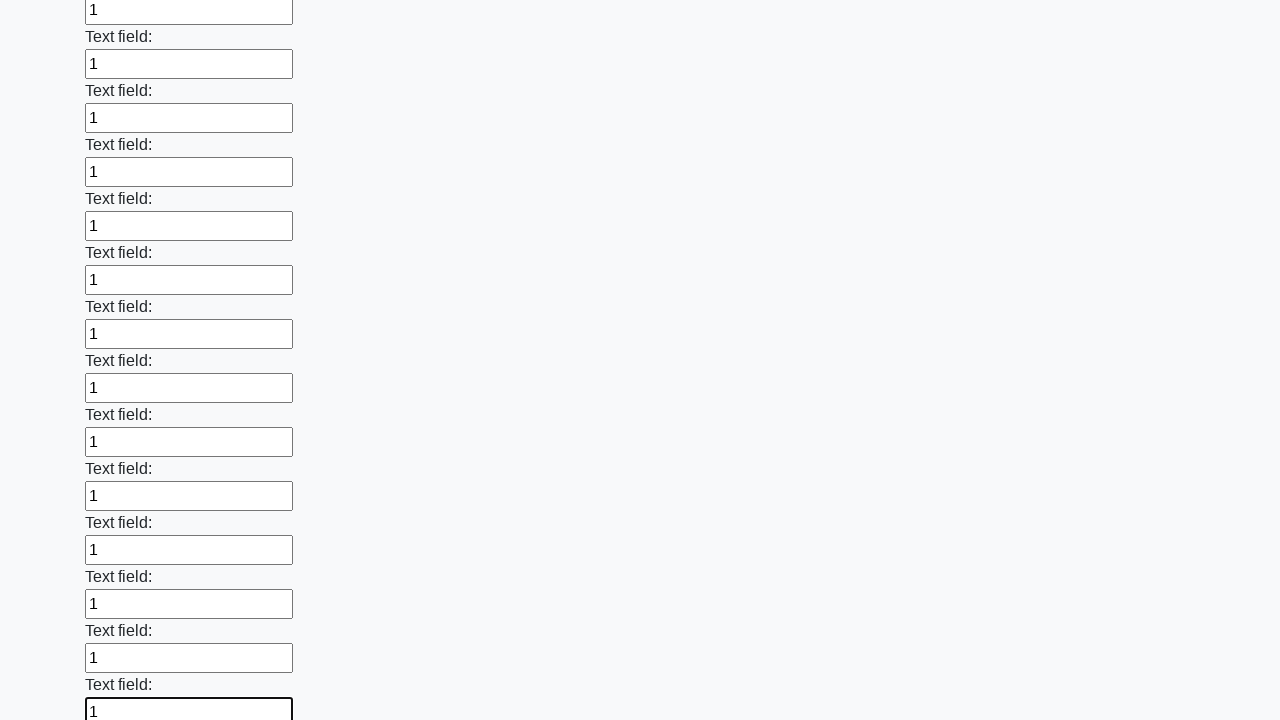

Filled an input field with '1' on input >> nth=47
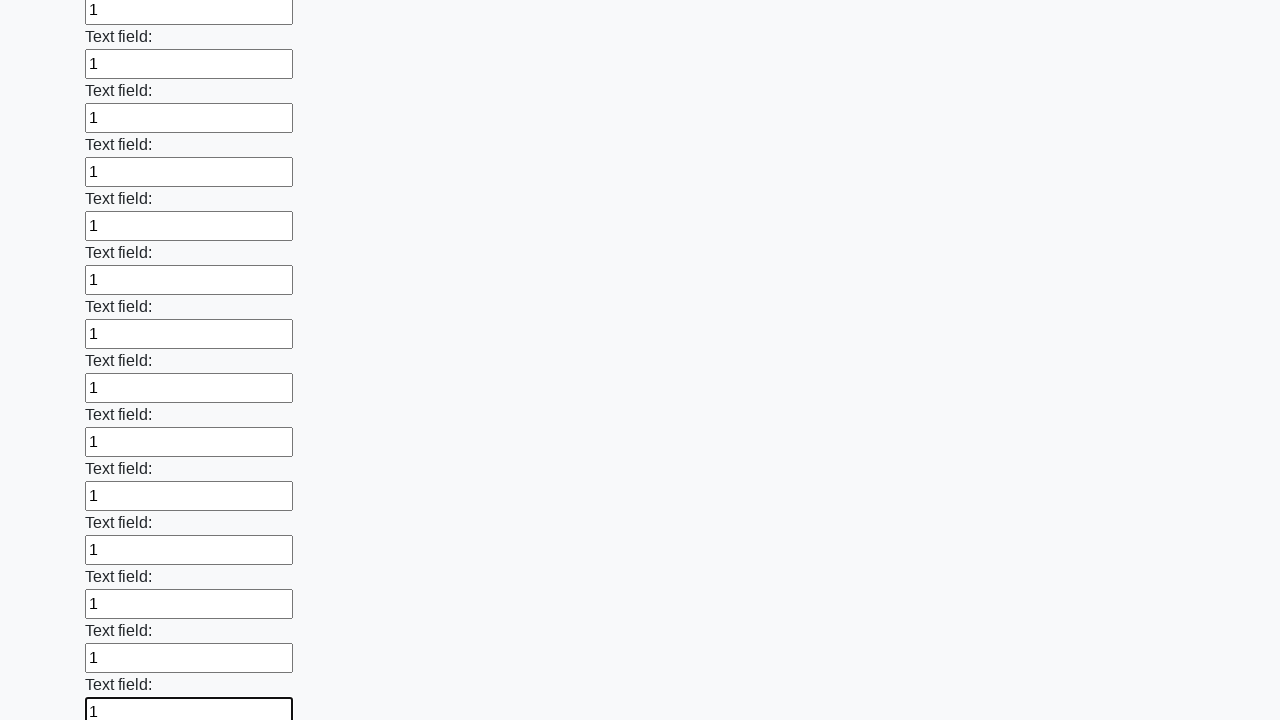

Filled an input field with '1' on input >> nth=48
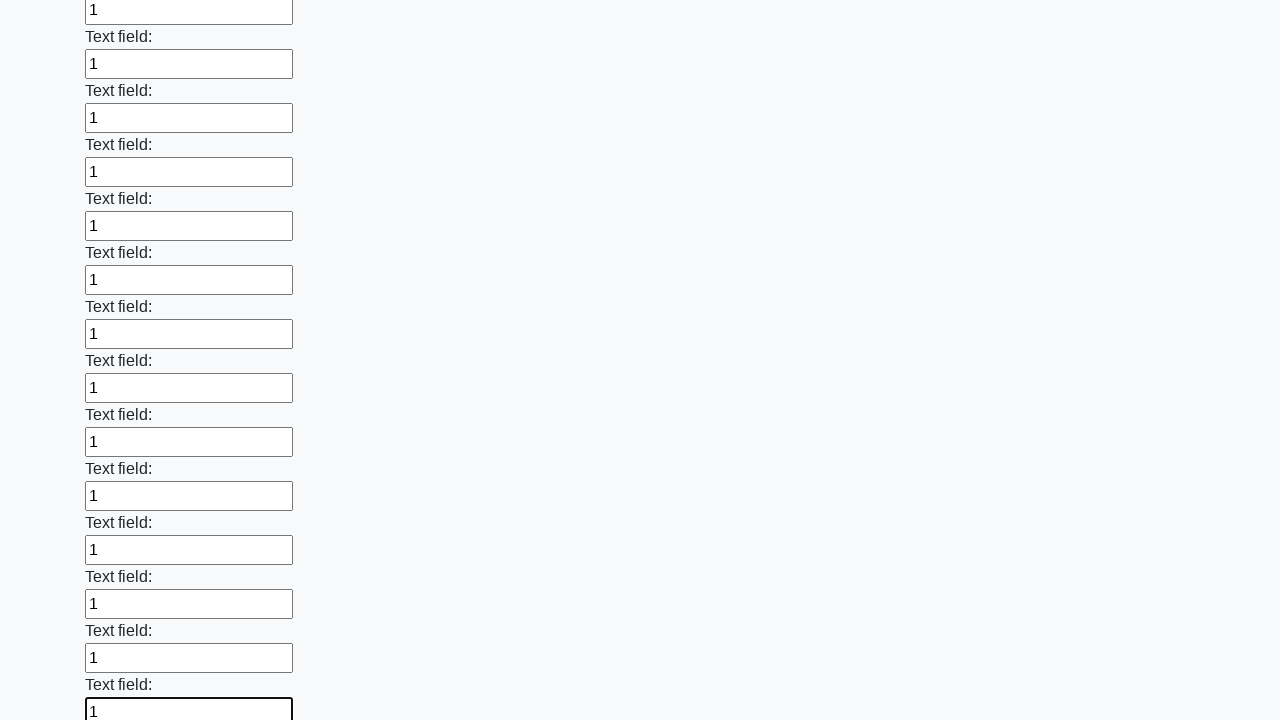

Filled an input field with '1' on input >> nth=49
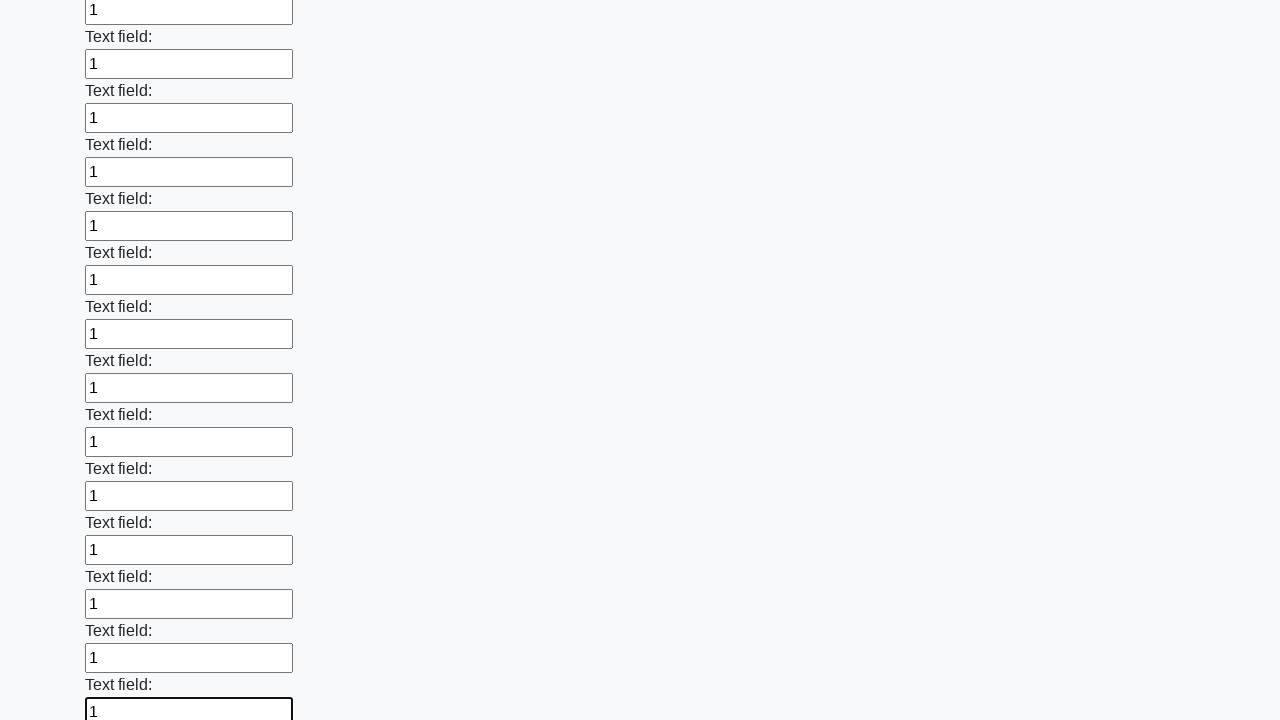

Filled an input field with '1' on input >> nth=50
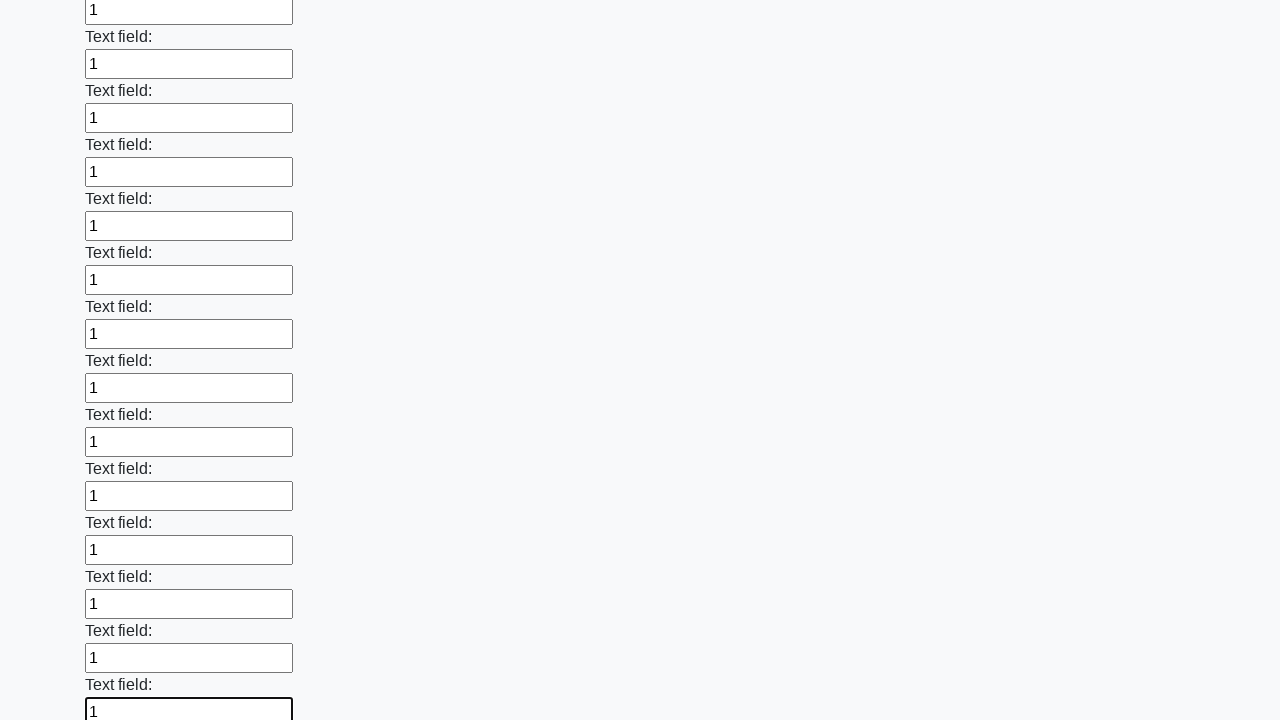

Filled an input field with '1' on input >> nth=51
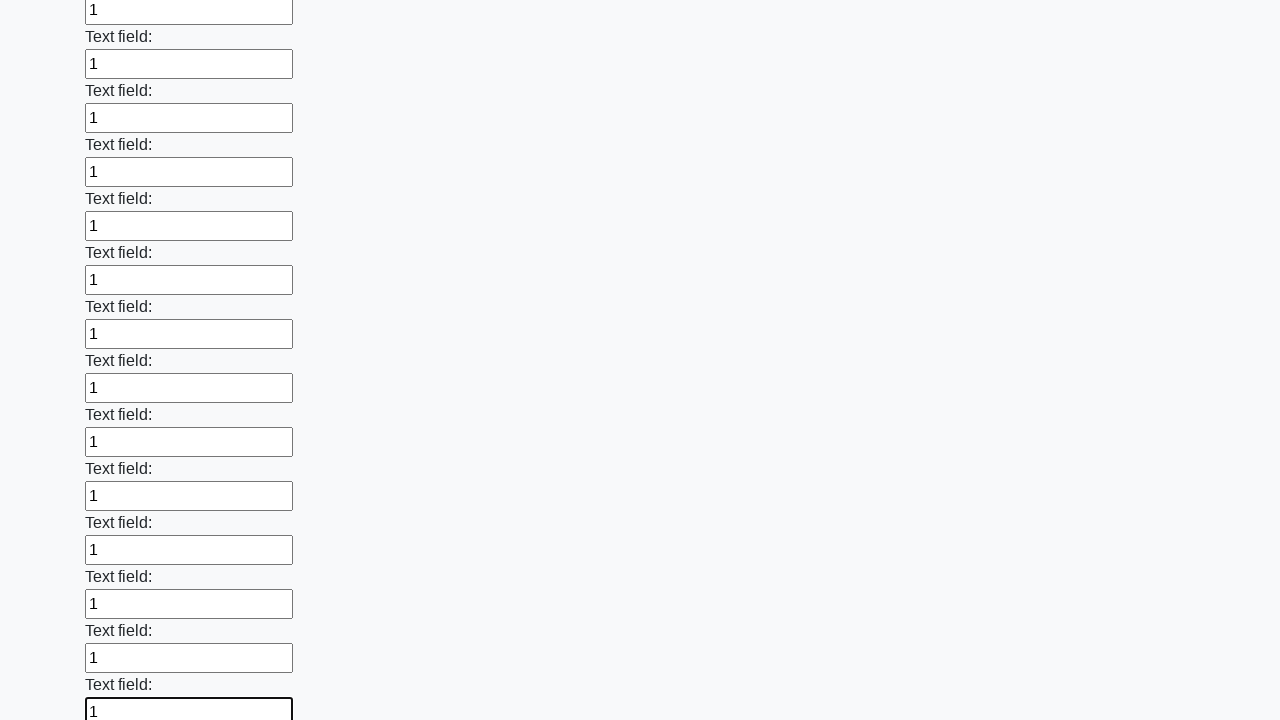

Filled an input field with '1' on input >> nth=52
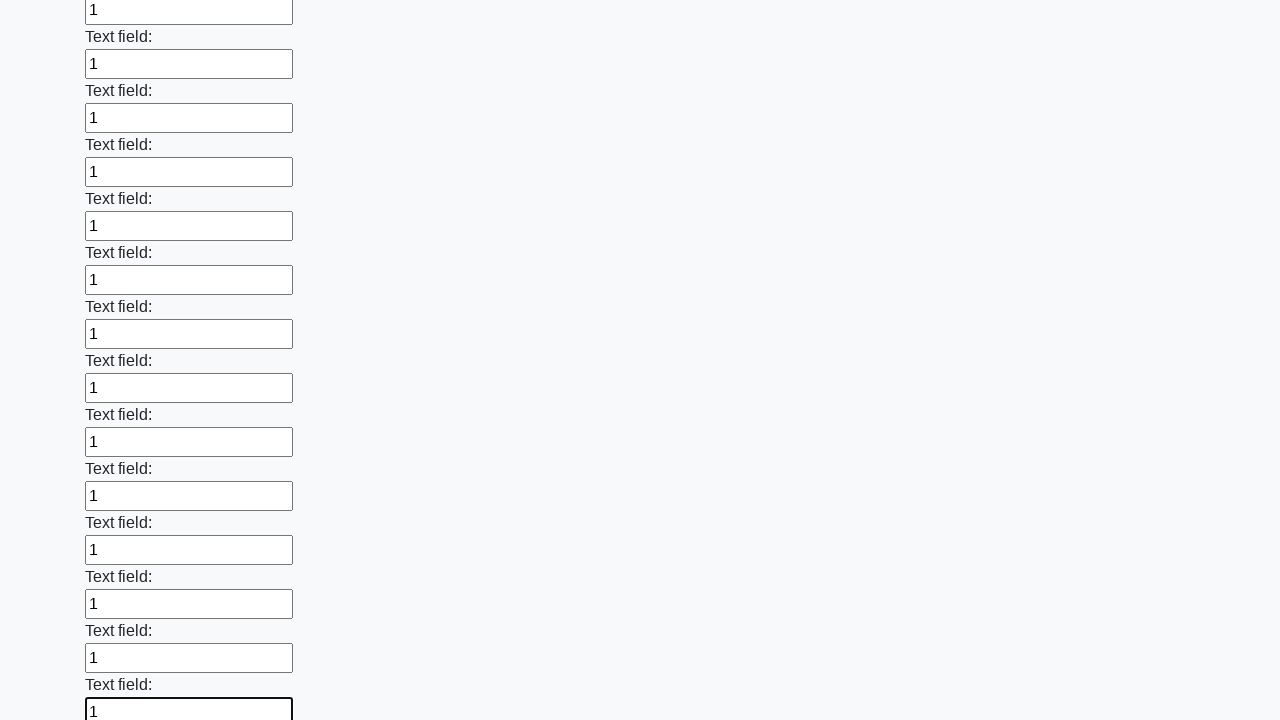

Filled an input field with '1' on input >> nth=53
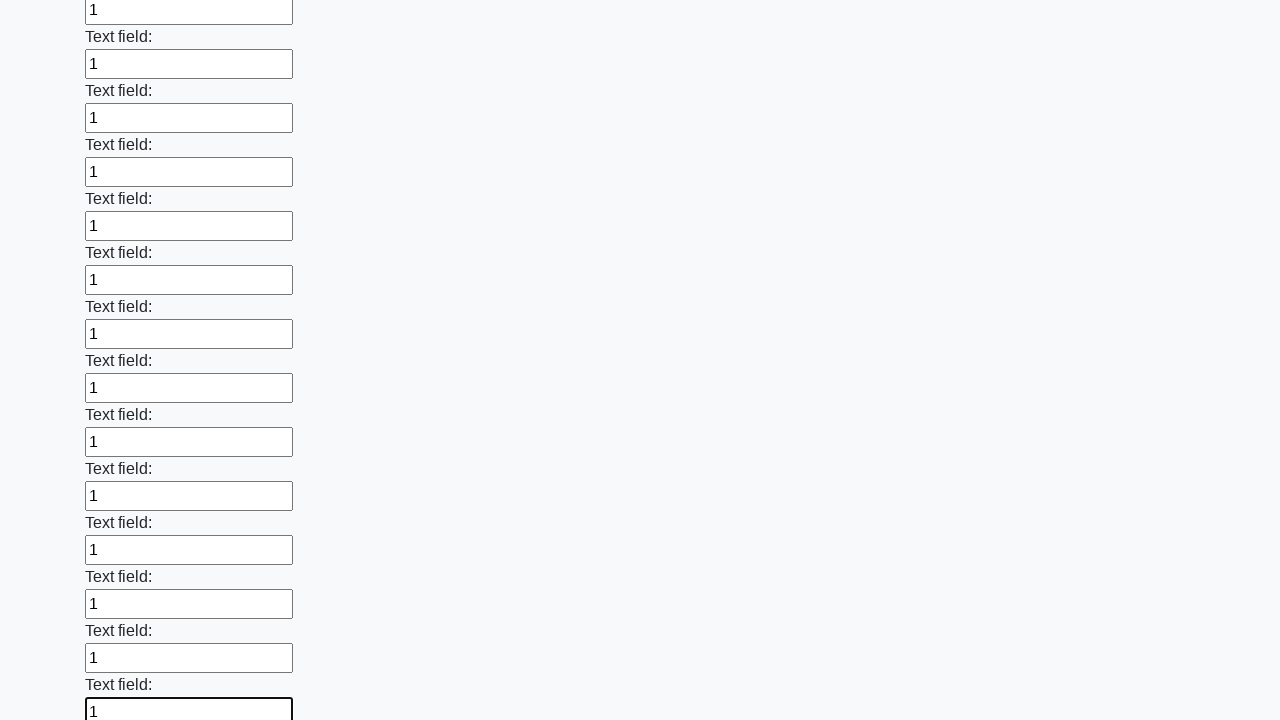

Filled an input field with '1' on input >> nth=54
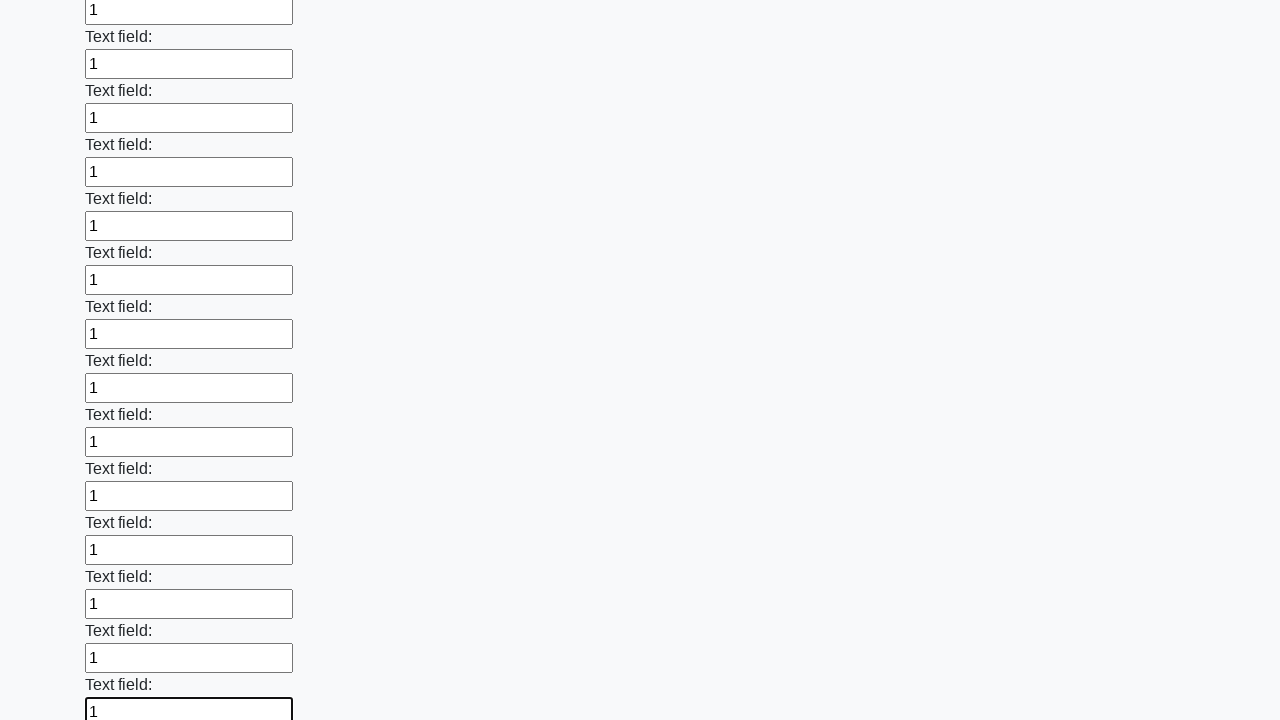

Filled an input field with '1' on input >> nth=55
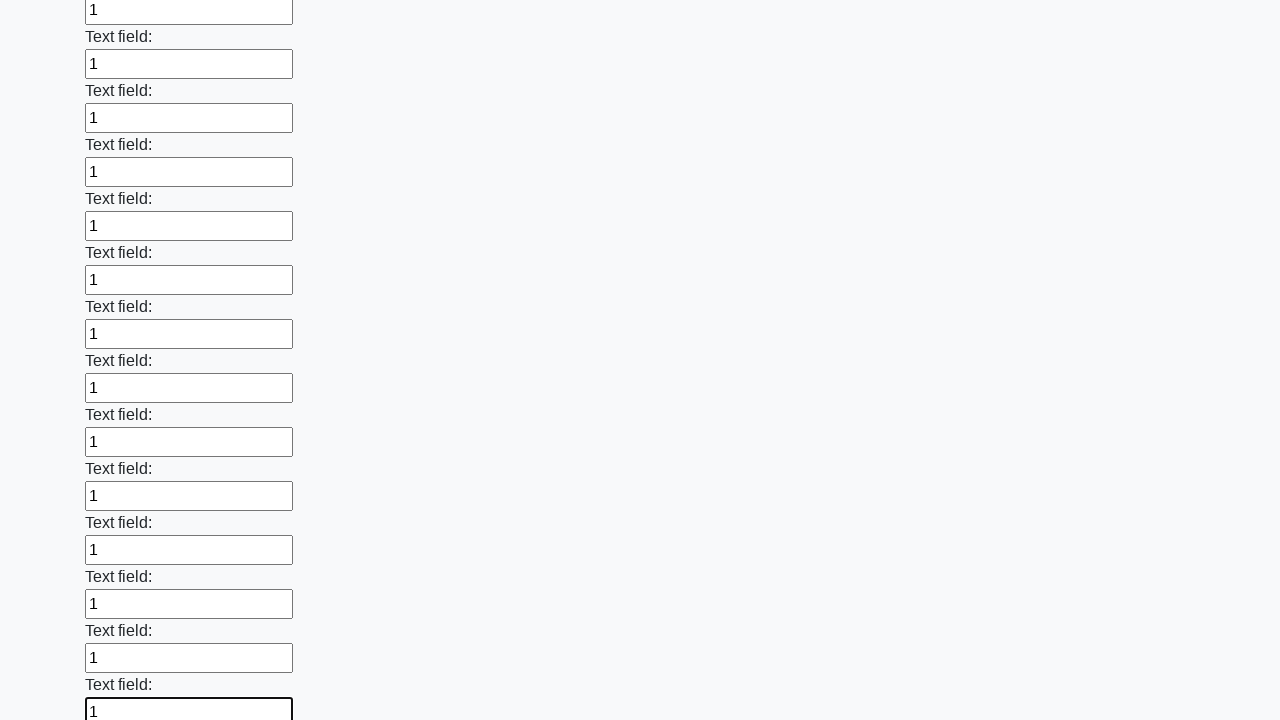

Filled an input field with '1' on input >> nth=56
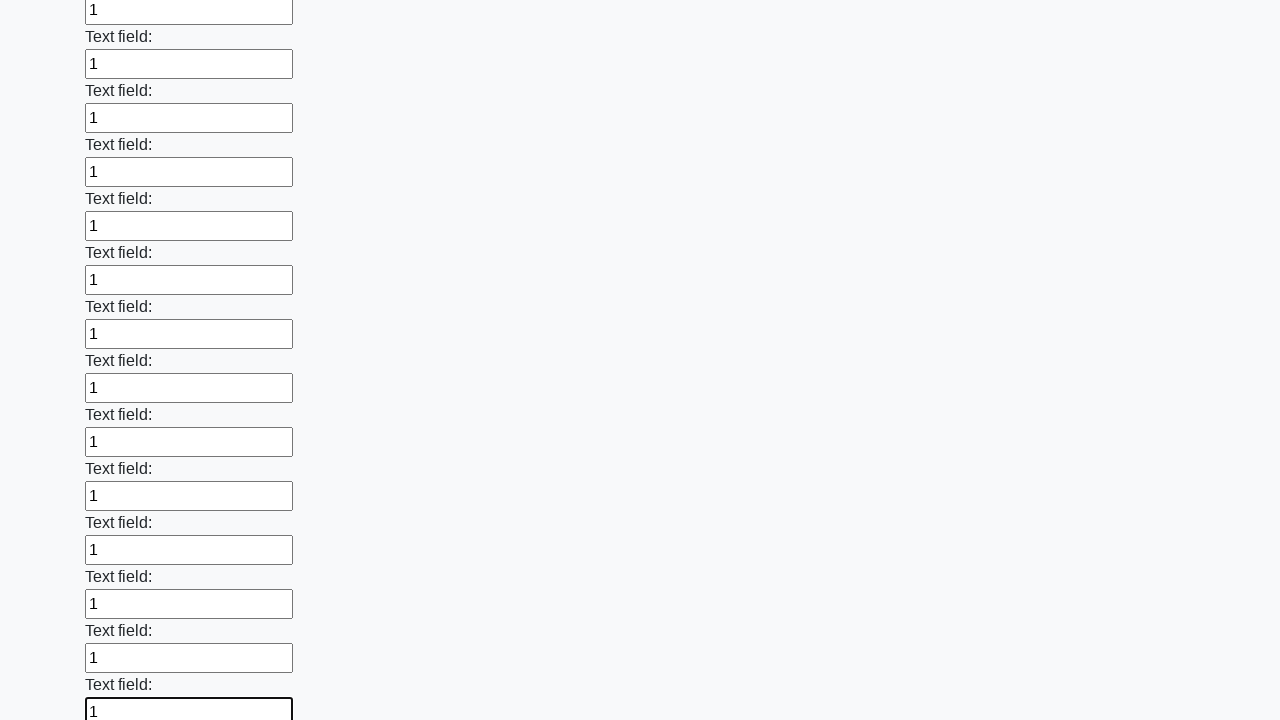

Filled an input field with '1' on input >> nth=57
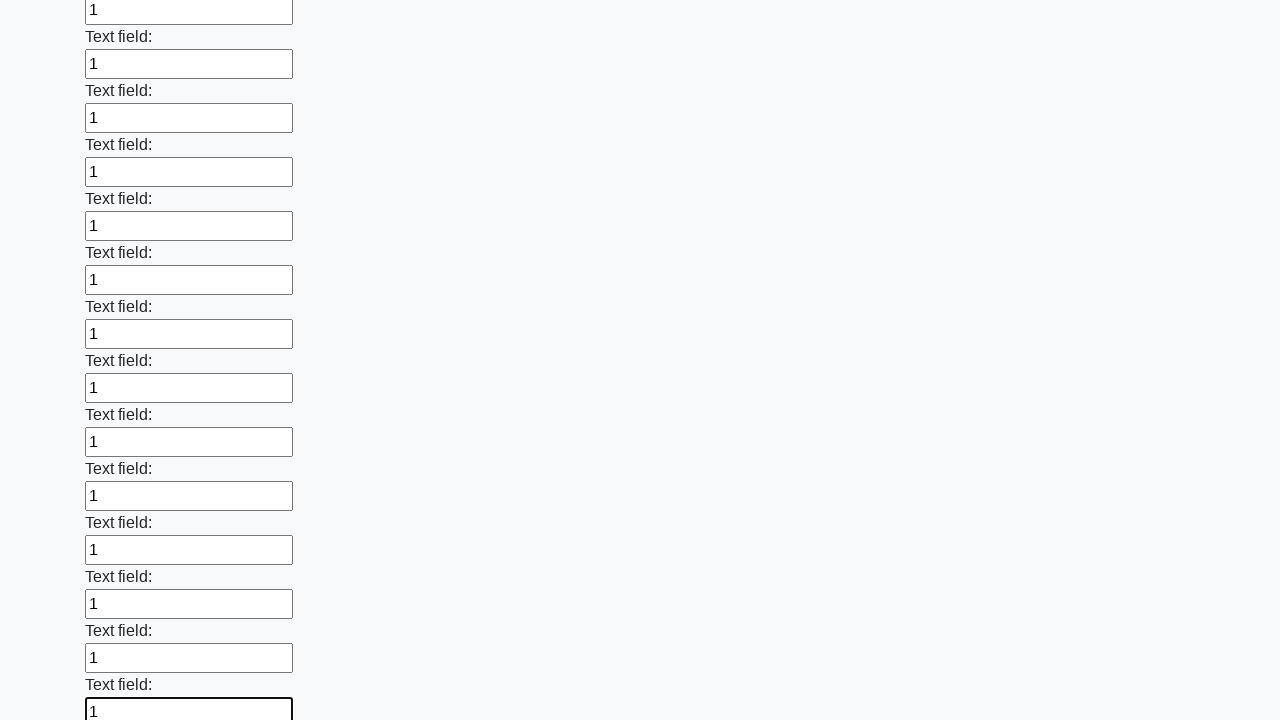

Filled an input field with '1' on input >> nth=58
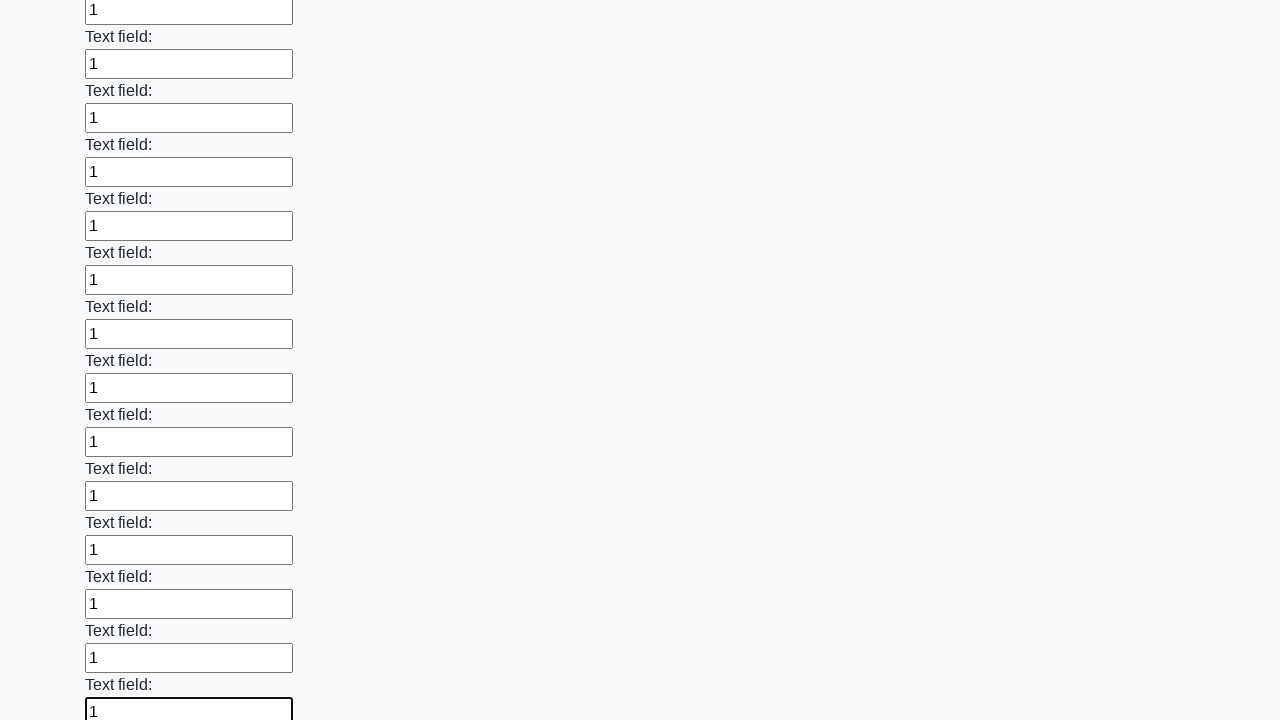

Filled an input field with '1' on input >> nth=59
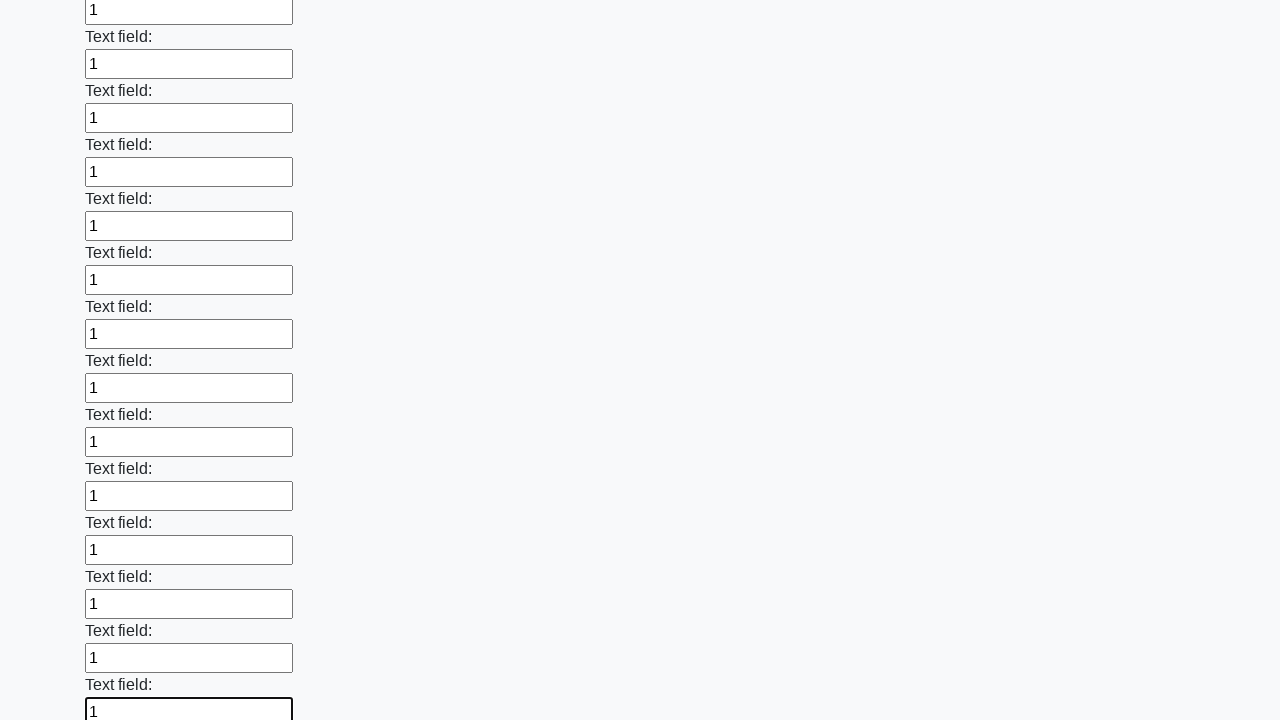

Filled an input field with '1' on input >> nth=60
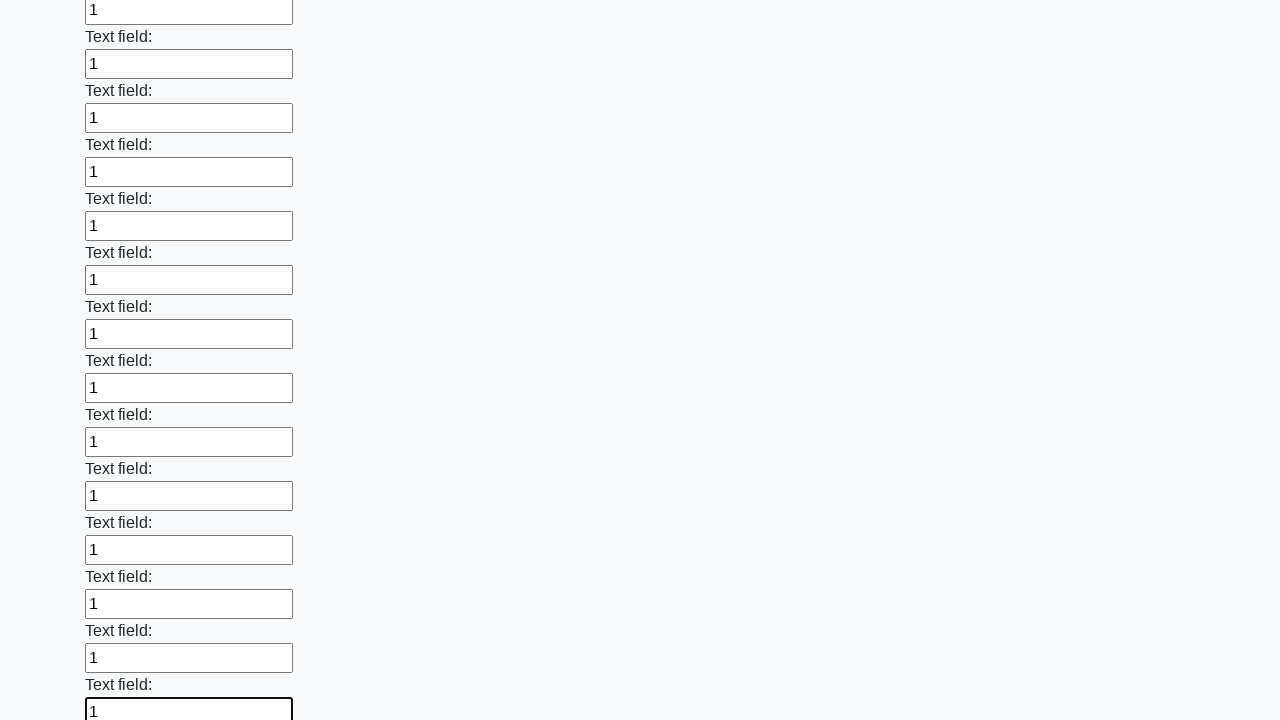

Filled an input field with '1' on input >> nth=61
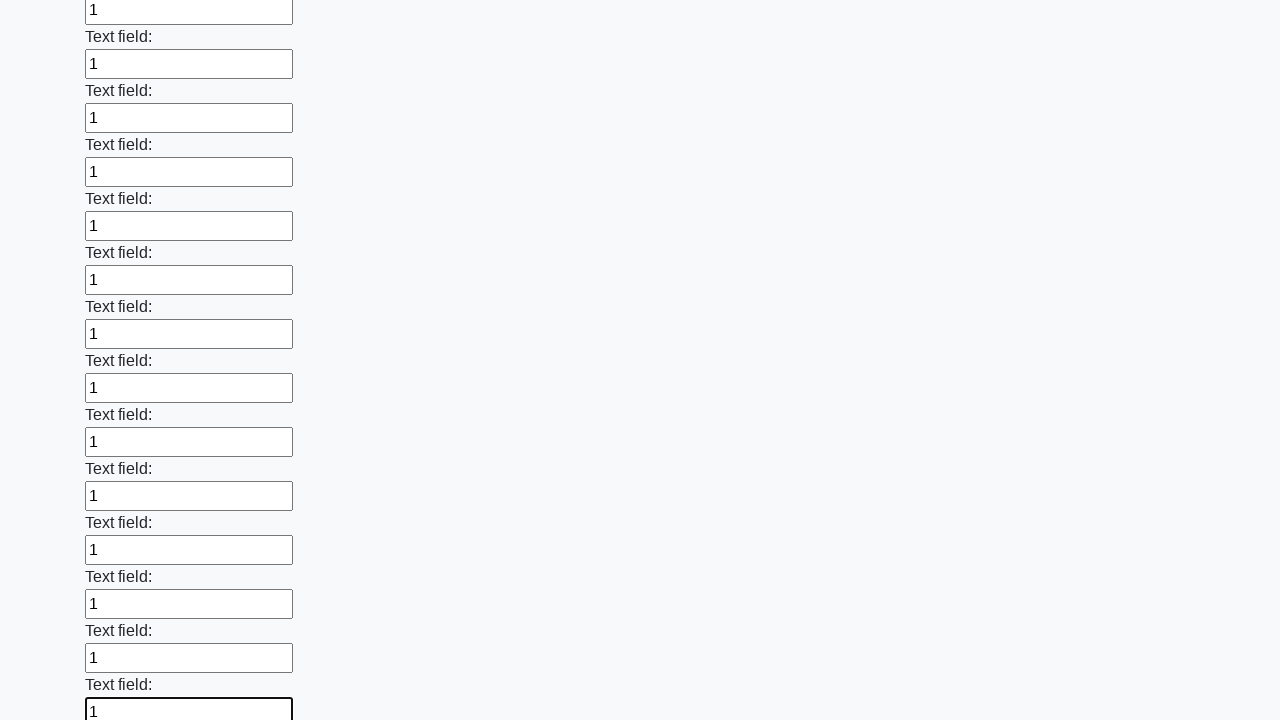

Filled an input field with '1' on input >> nth=62
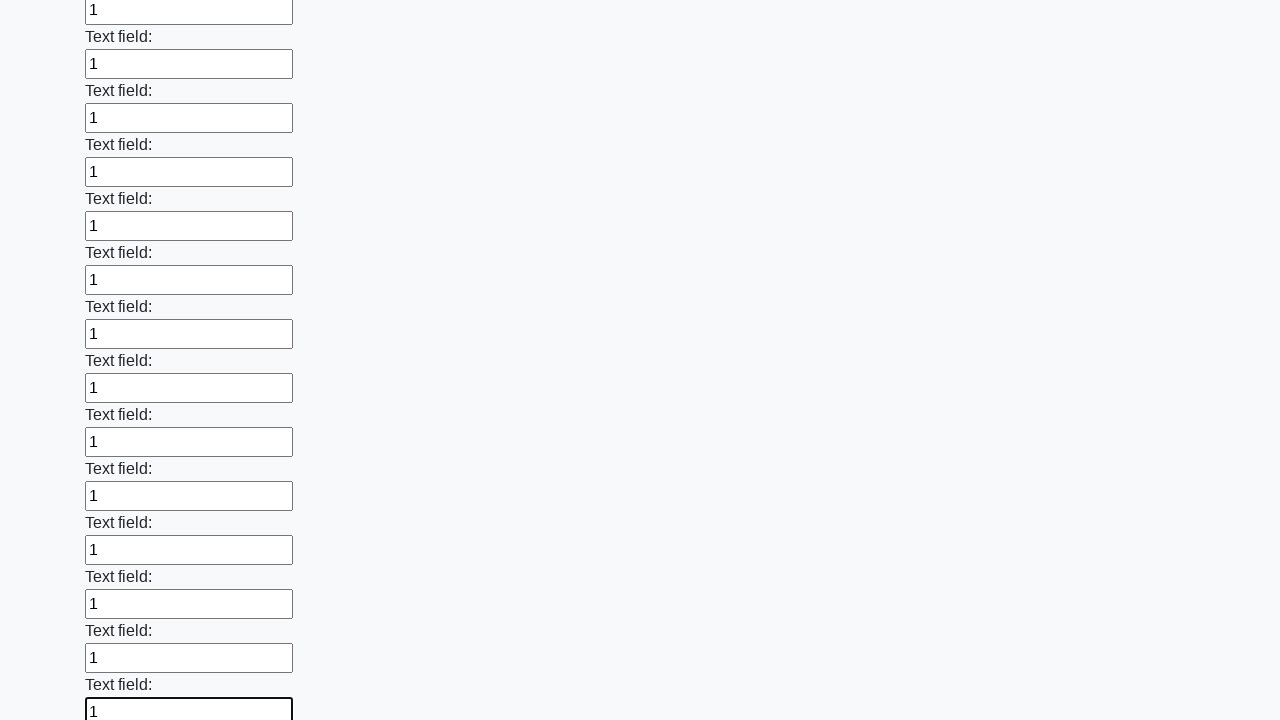

Filled an input field with '1' on input >> nth=63
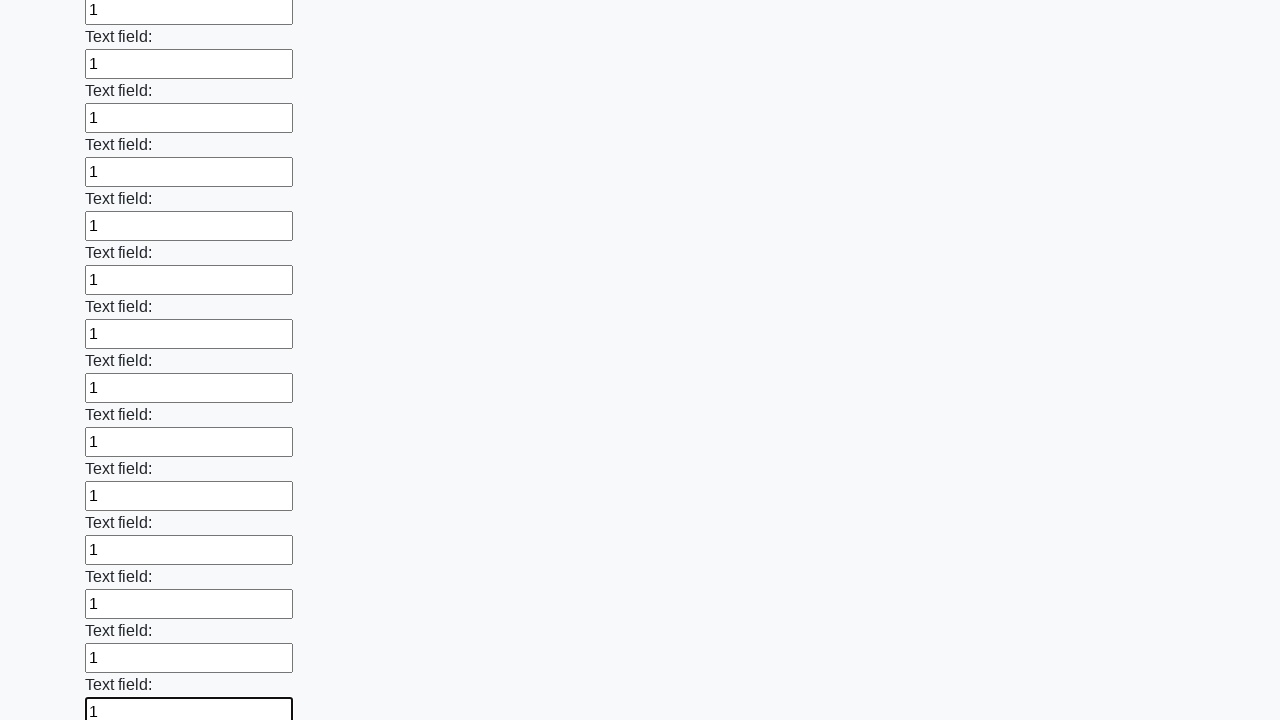

Filled an input field with '1' on input >> nth=64
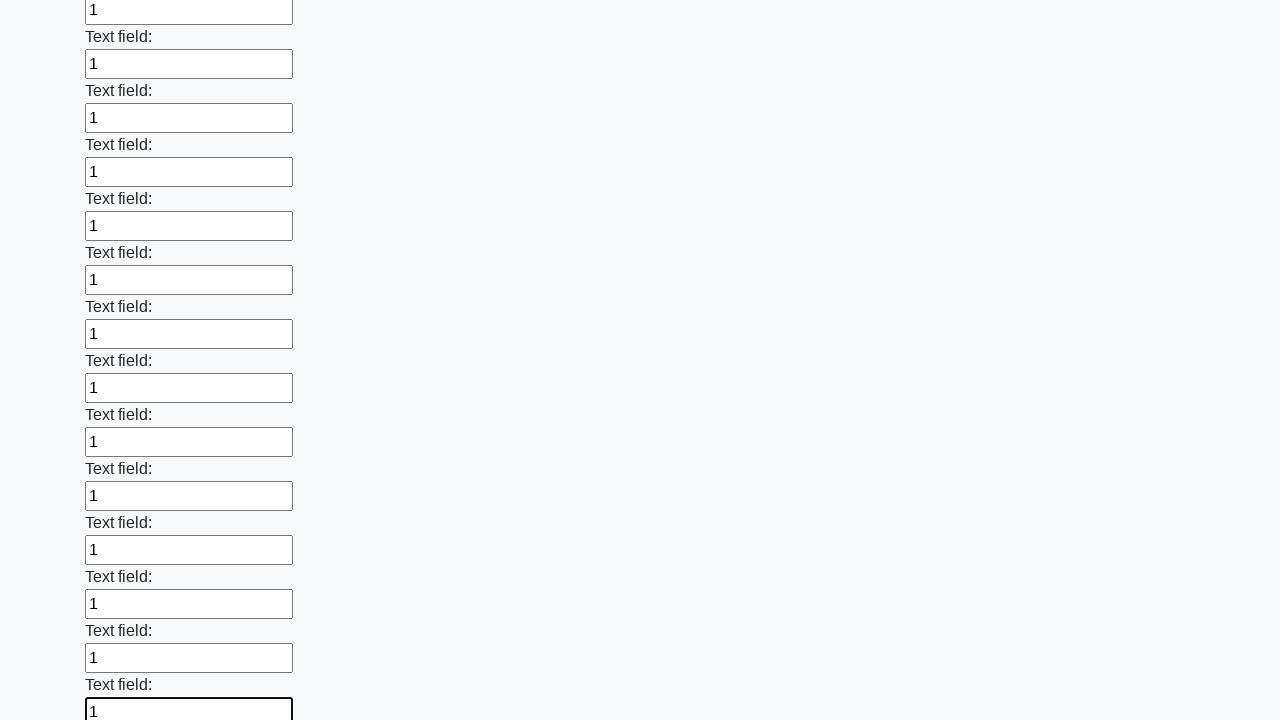

Filled an input field with '1' on input >> nth=65
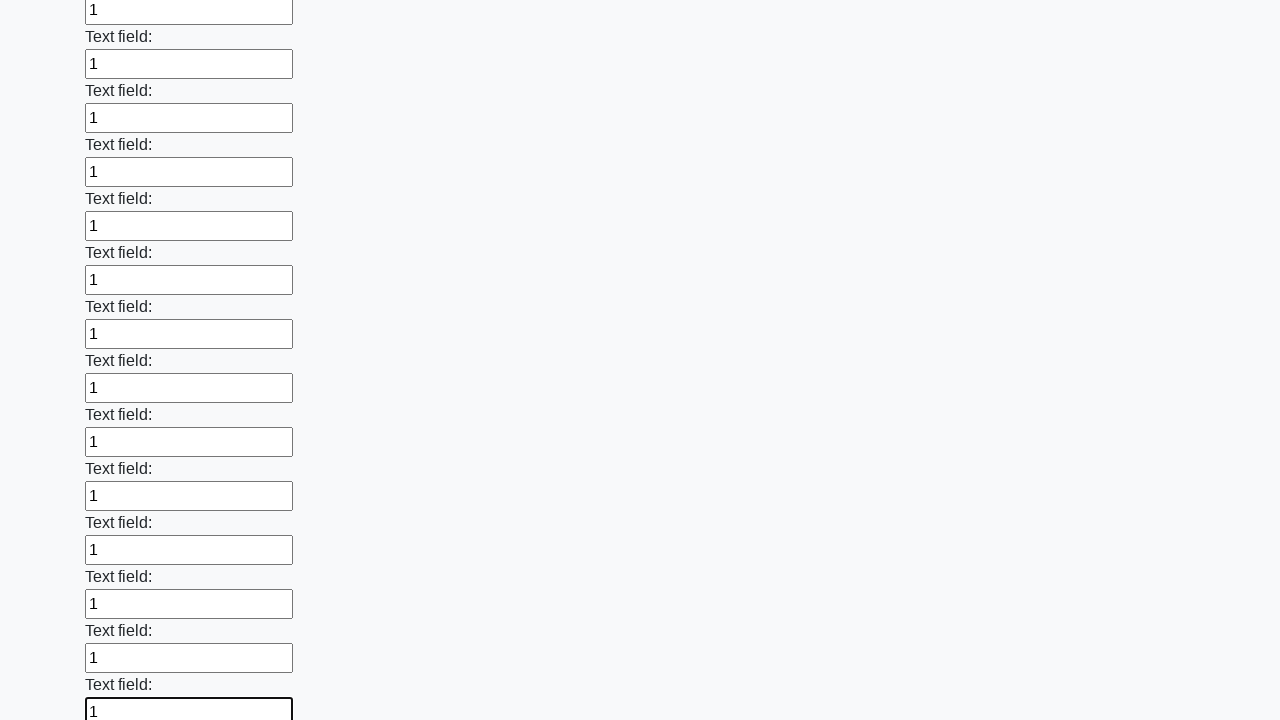

Filled an input field with '1' on input >> nth=66
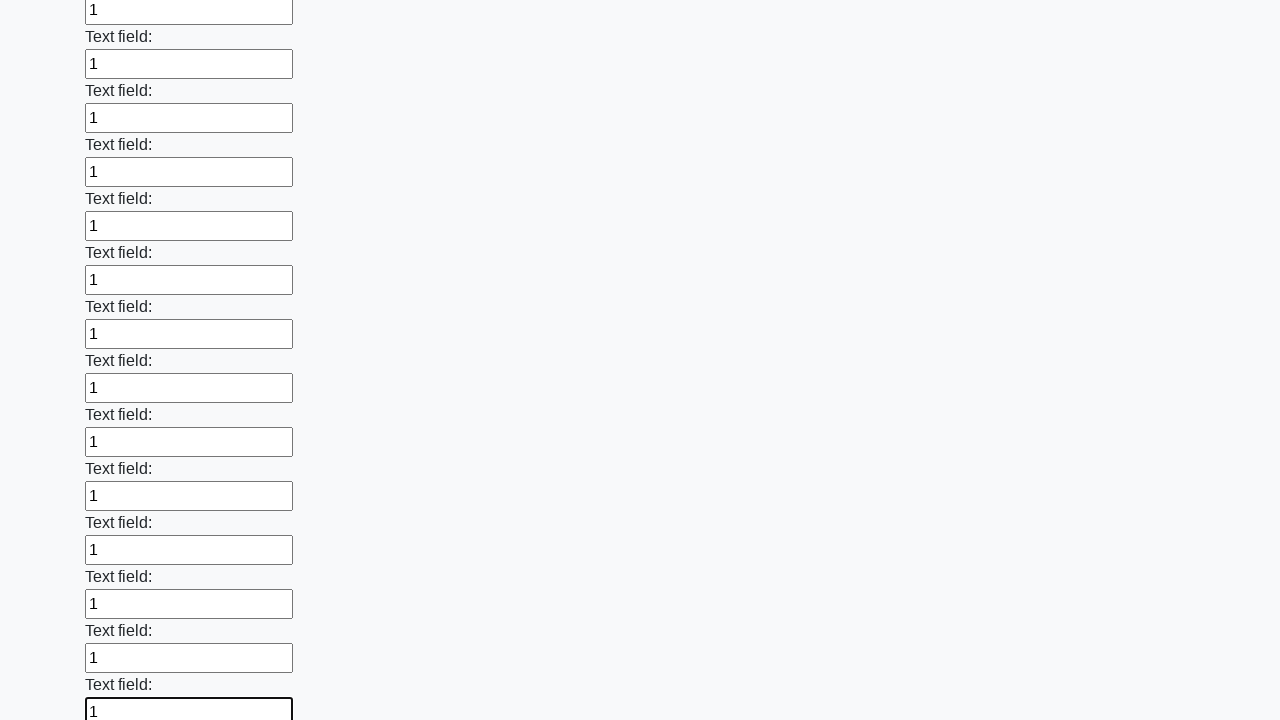

Filled an input field with '1' on input >> nth=67
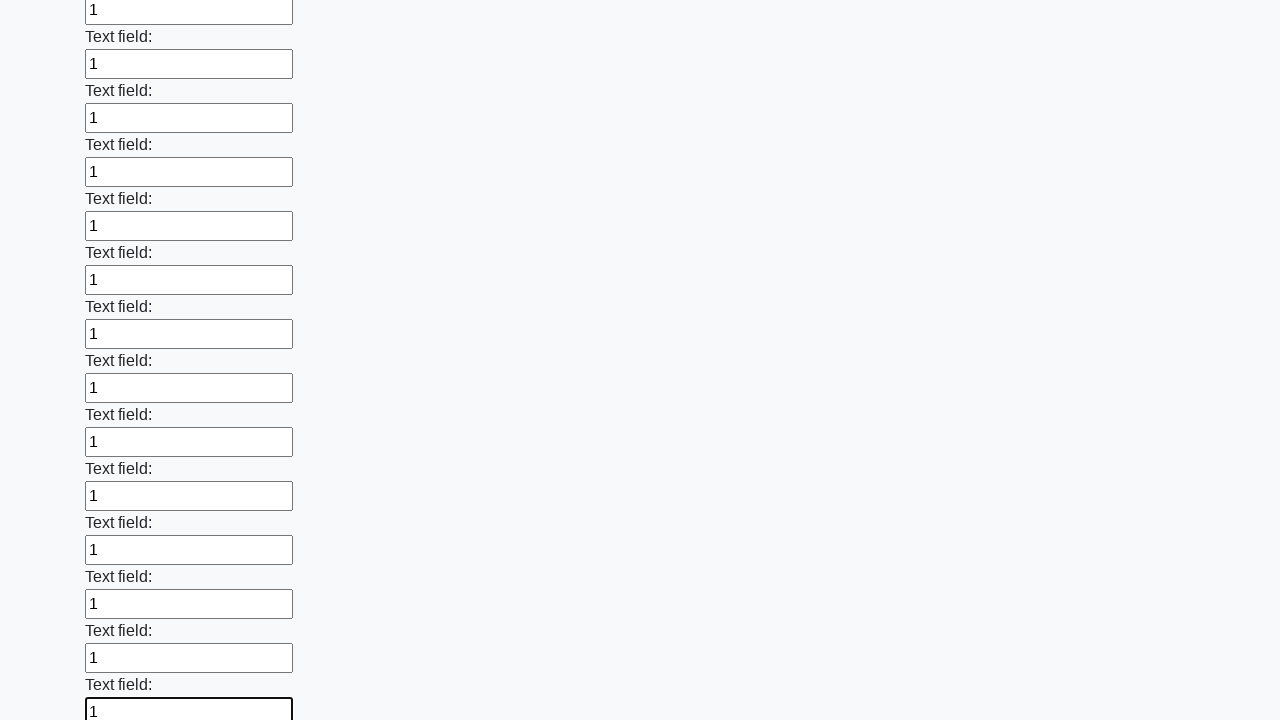

Filled an input field with '1' on input >> nth=68
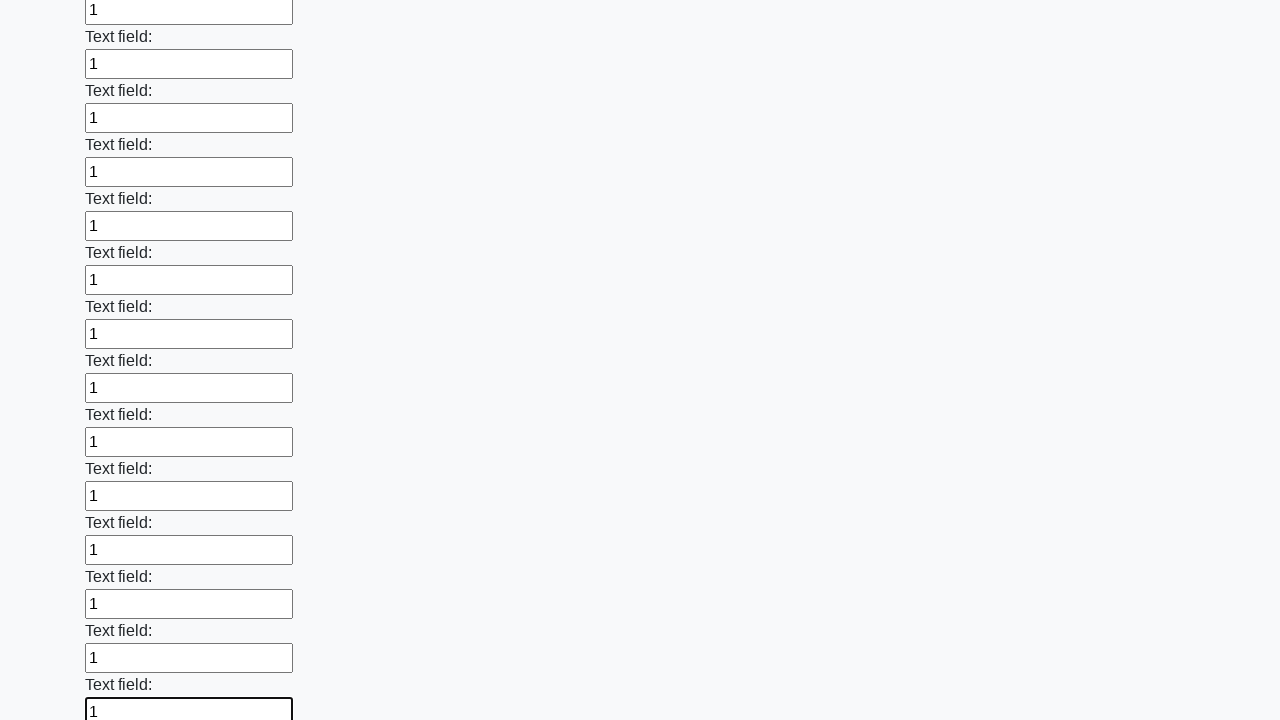

Filled an input field with '1' on input >> nth=69
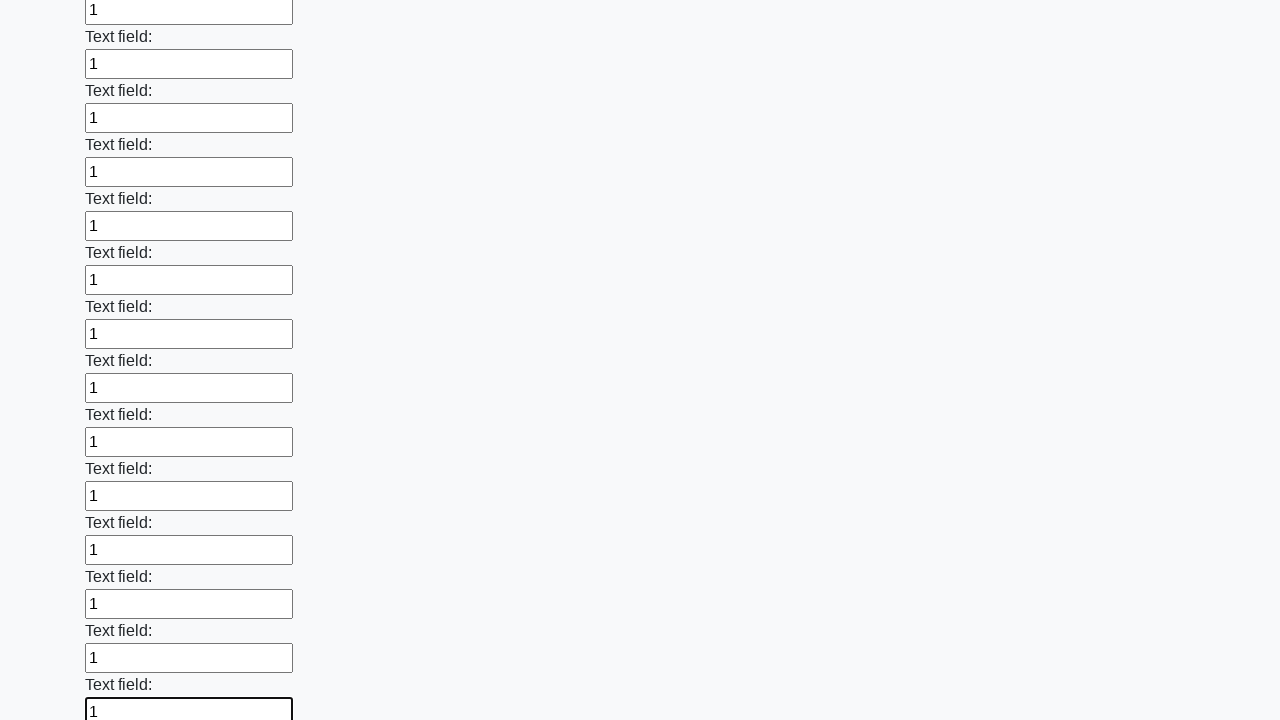

Filled an input field with '1' on input >> nth=70
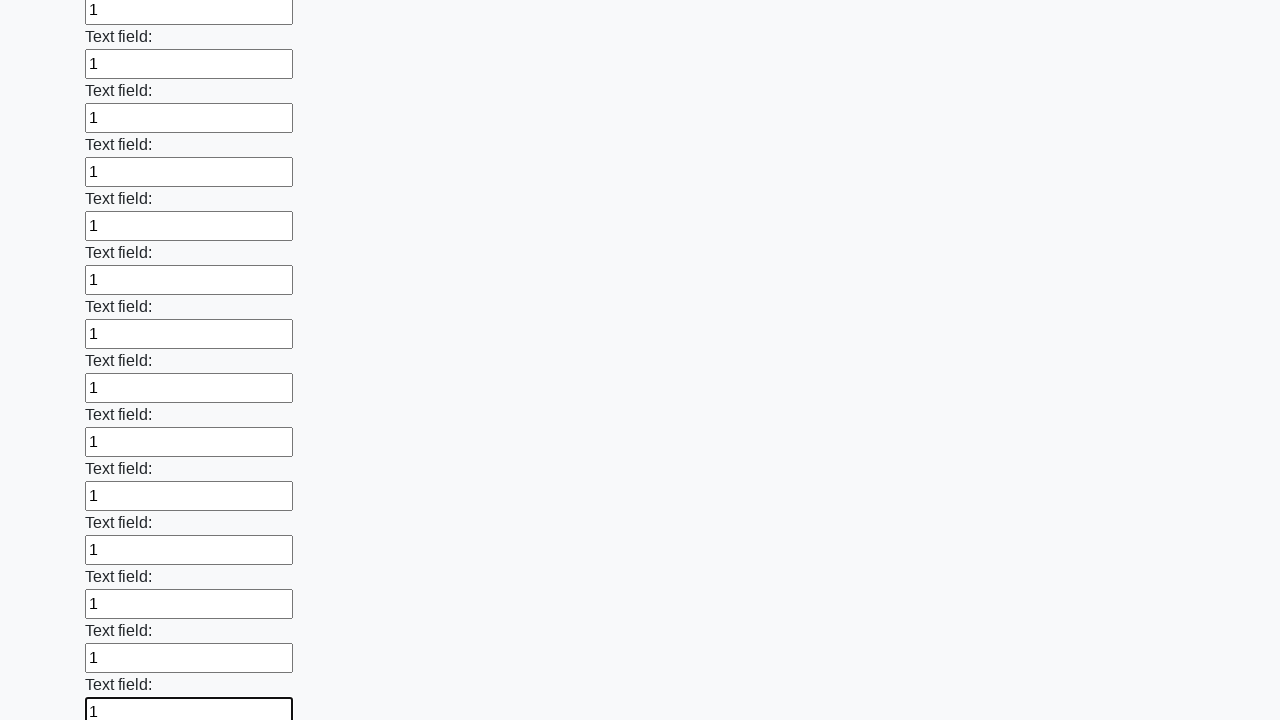

Filled an input field with '1' on input >> nth=71
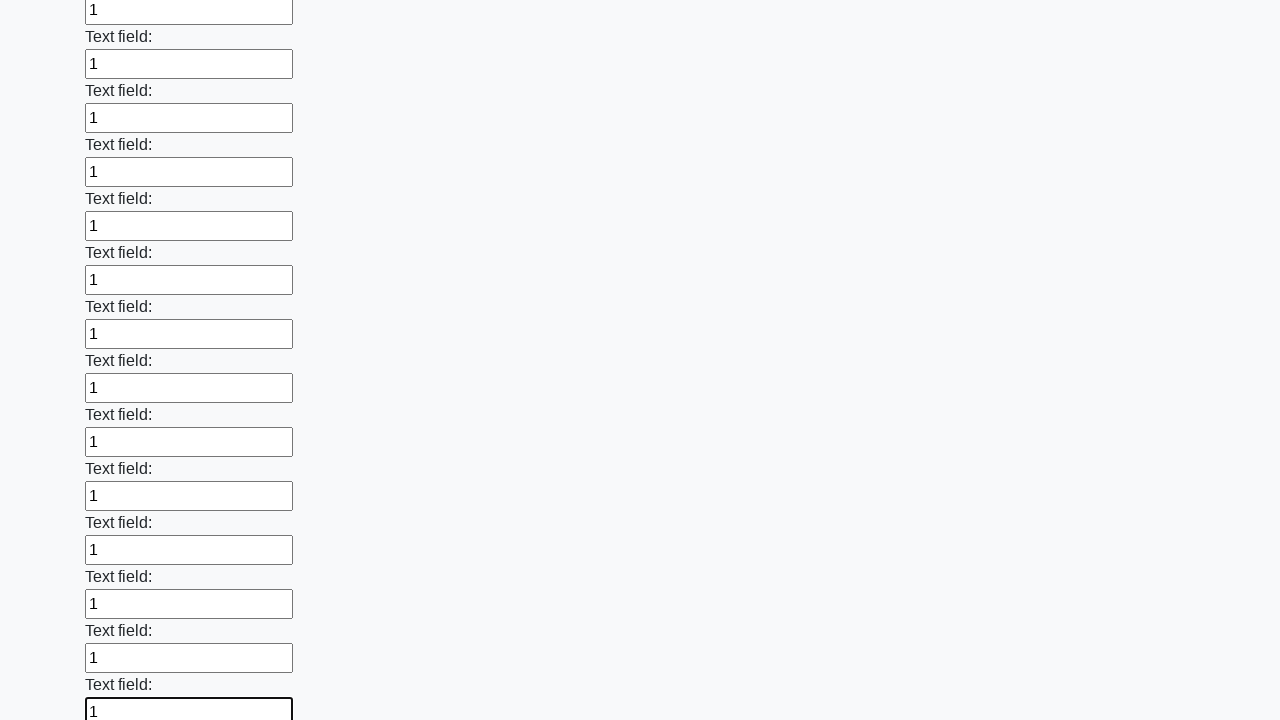

Filled an input field with '1' on input >> nth=72
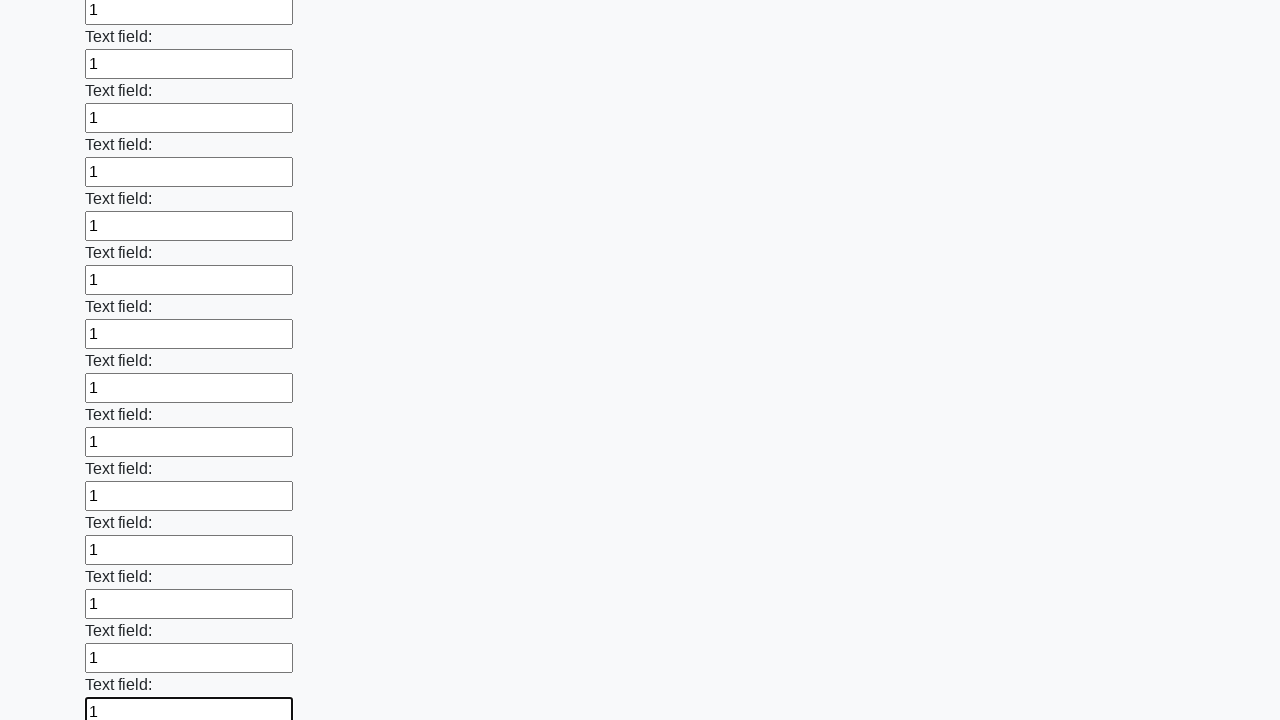

Filled an input field with '1' on input >> nth=73
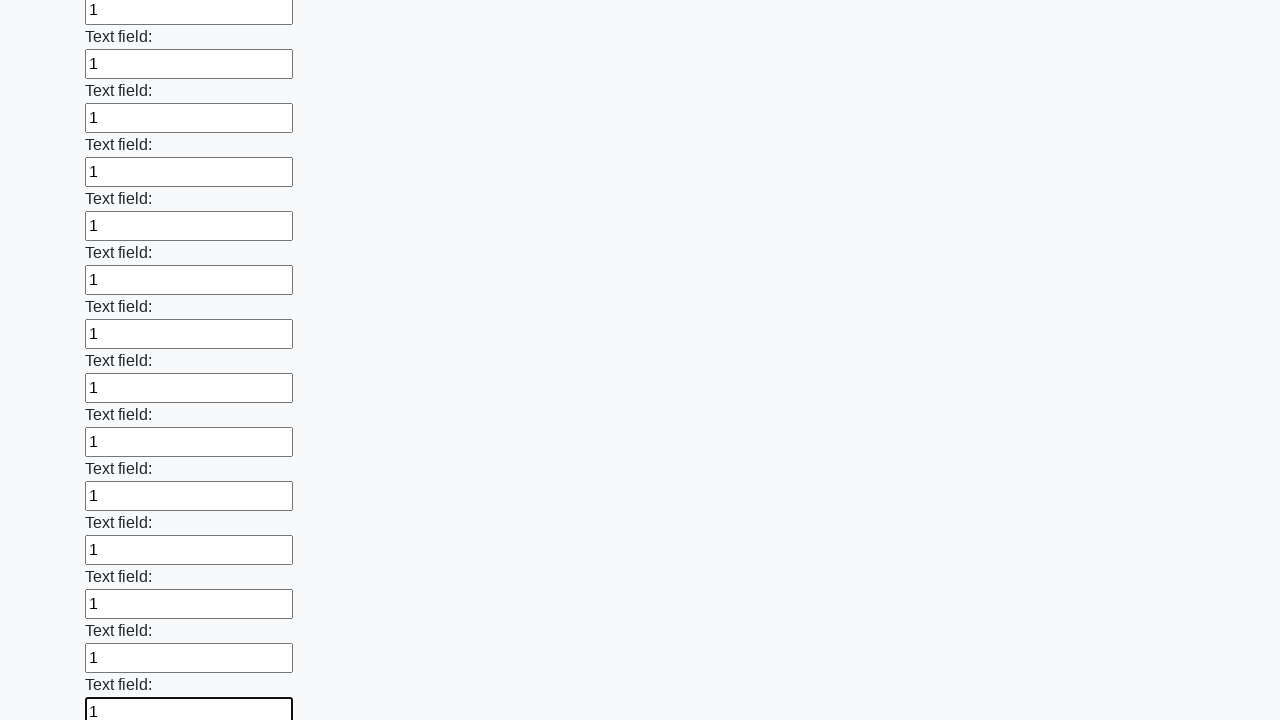

Filled an input field with '1' on input >> nth=74
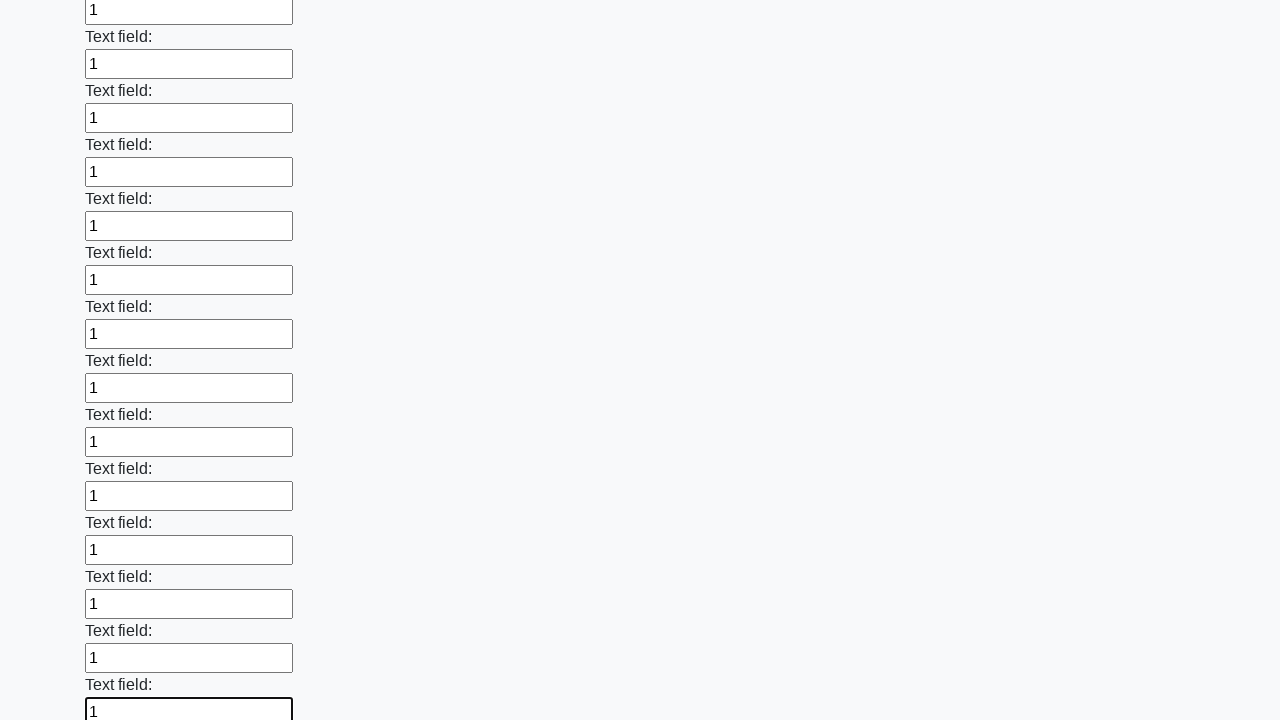

Filled an input field with '1' on input >> nth=75
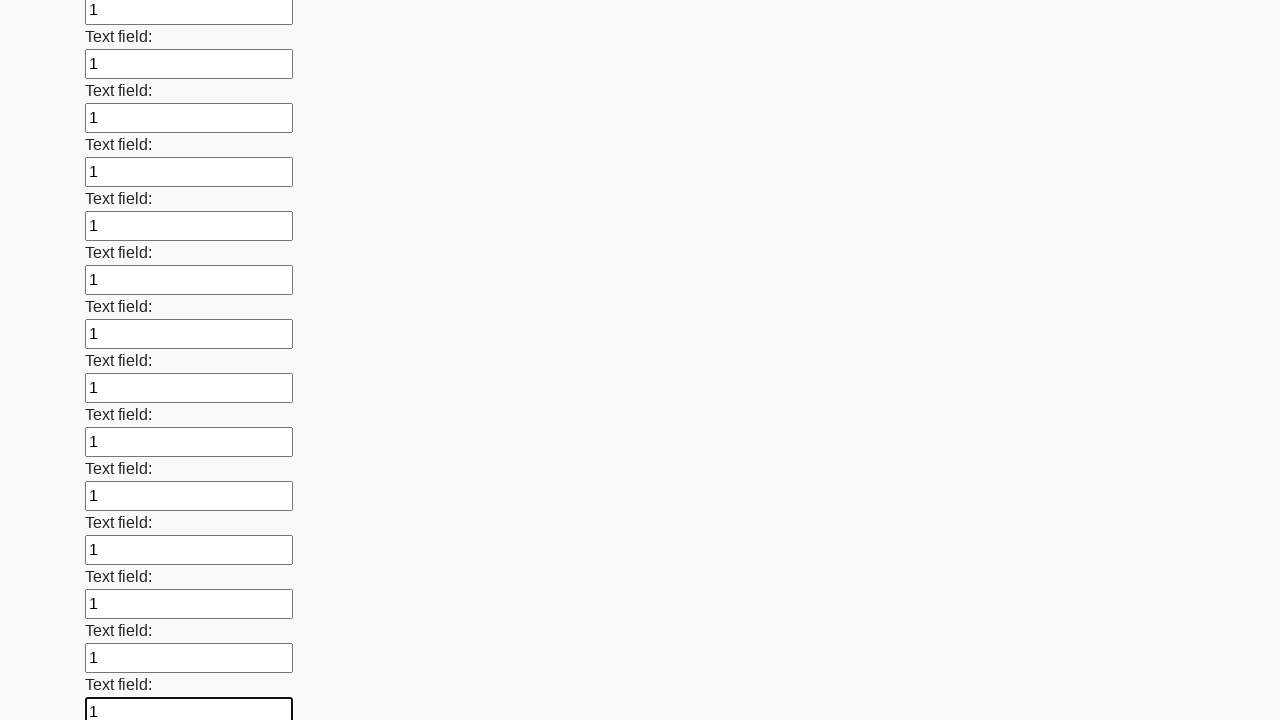

Filled an input field with '1' on input >> nth=76
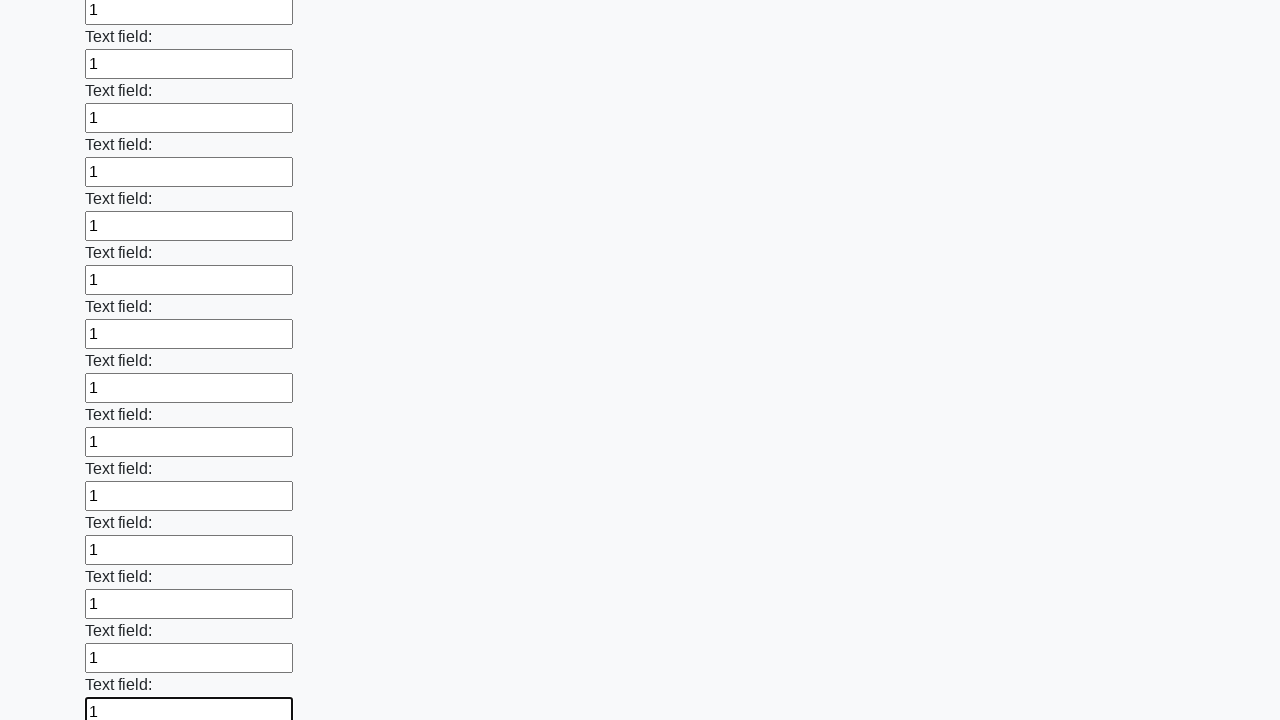

Filled an input field with '1' on input >> nth=77
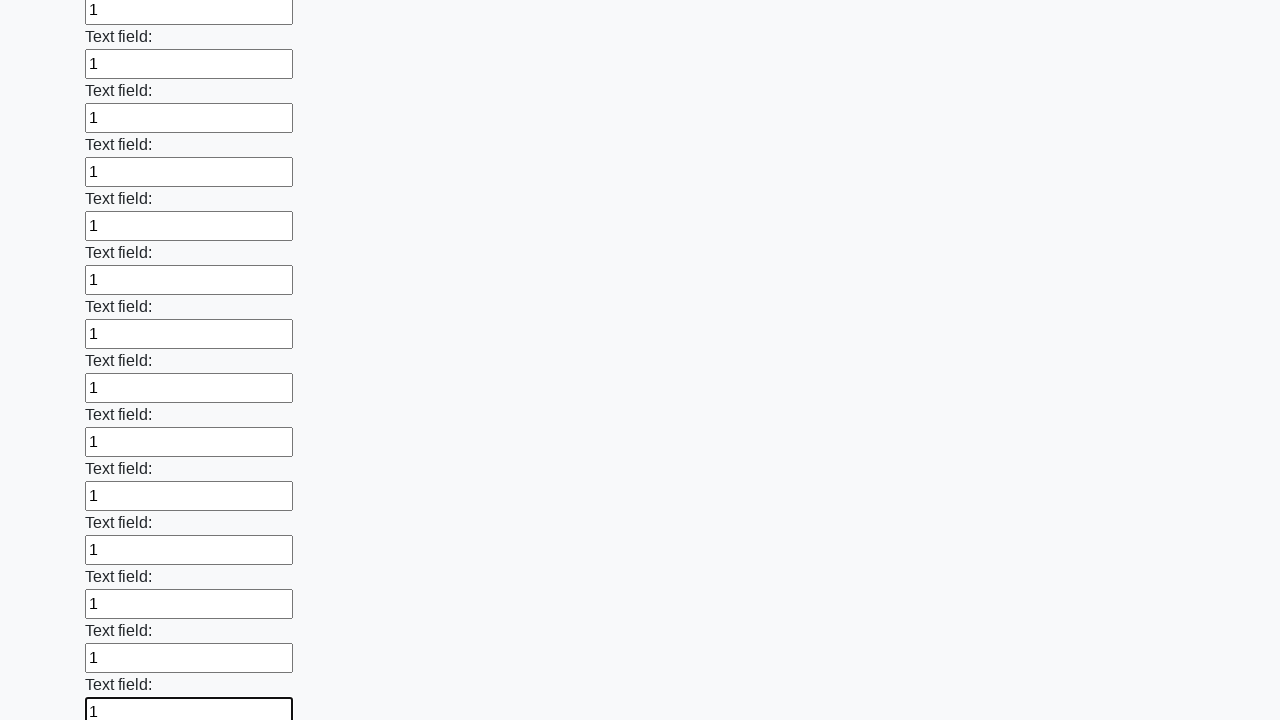

Filled an input field with '1' on input >> nth=78
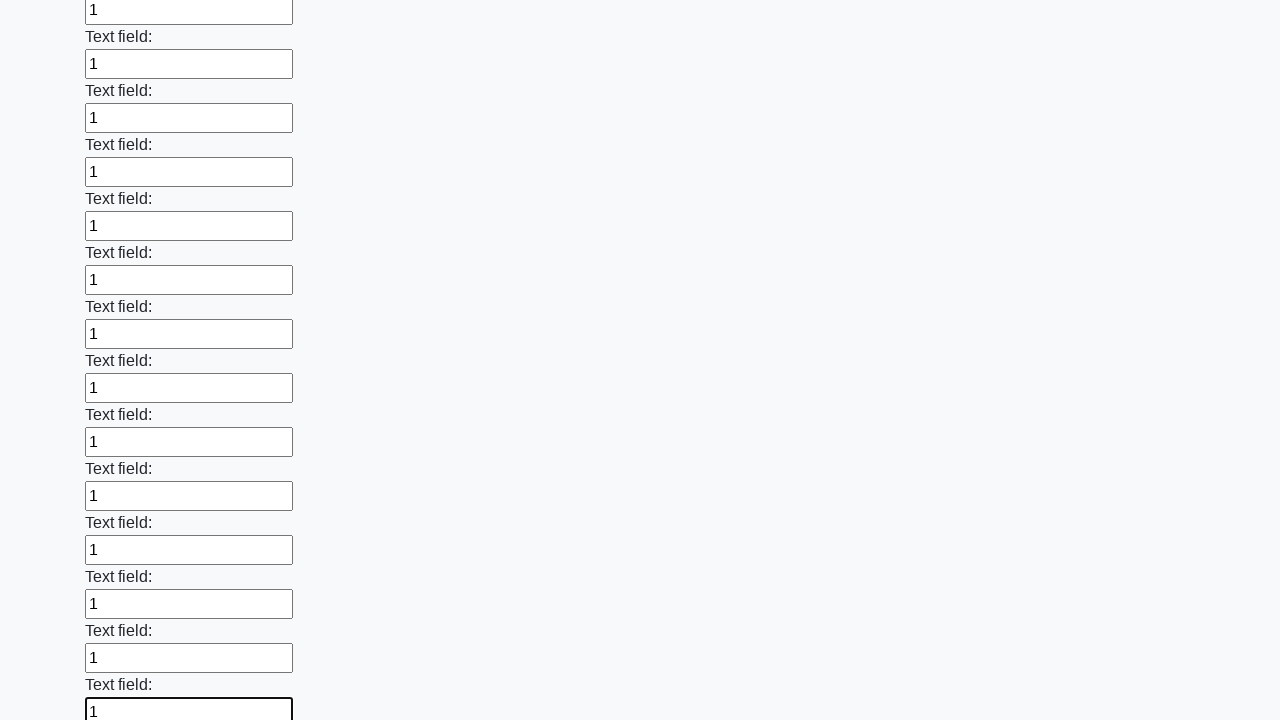

Filled an input field with '1' on input >> nth=79
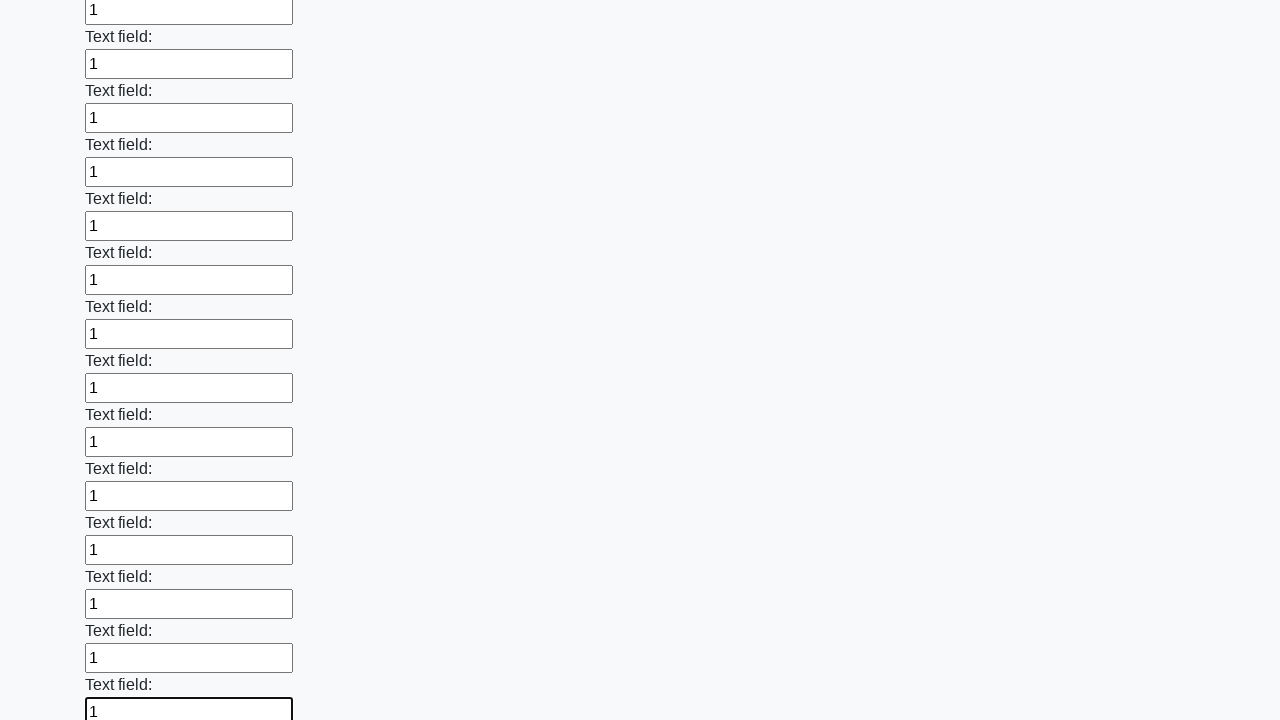

Filled an input field with '1' on input >> nth=80
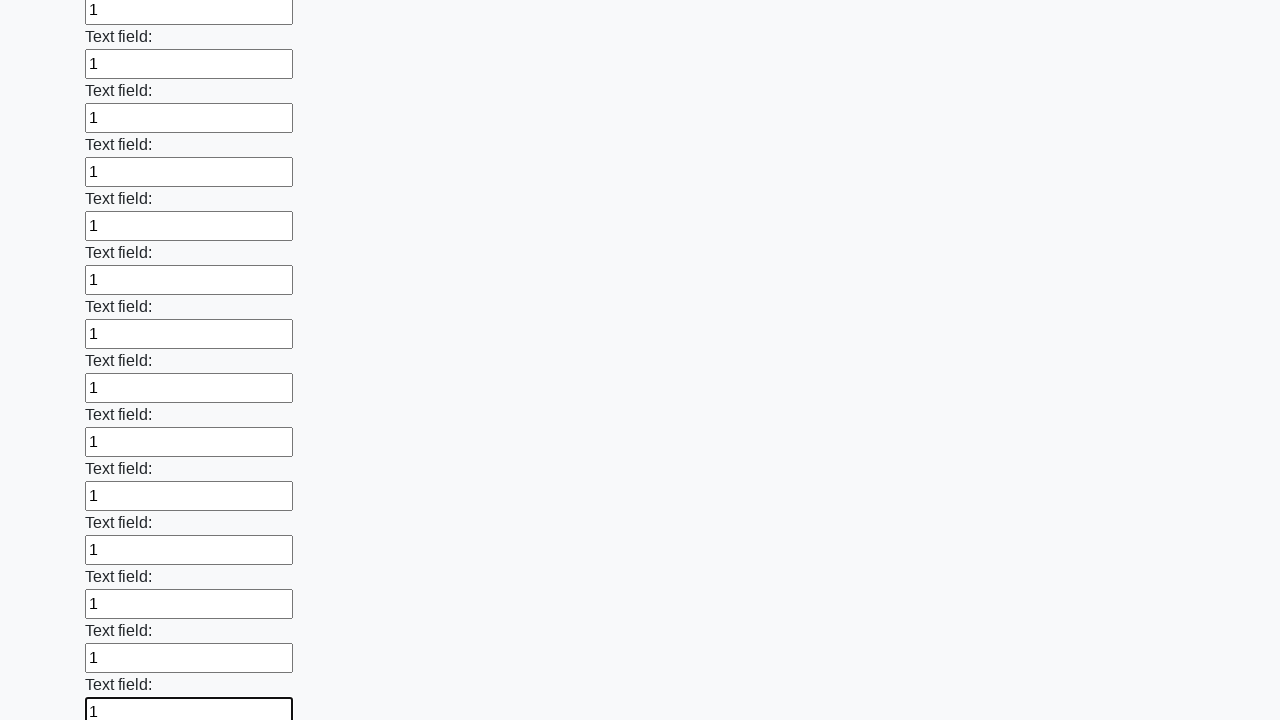

Filled an input field with '1' on input >> nth=81
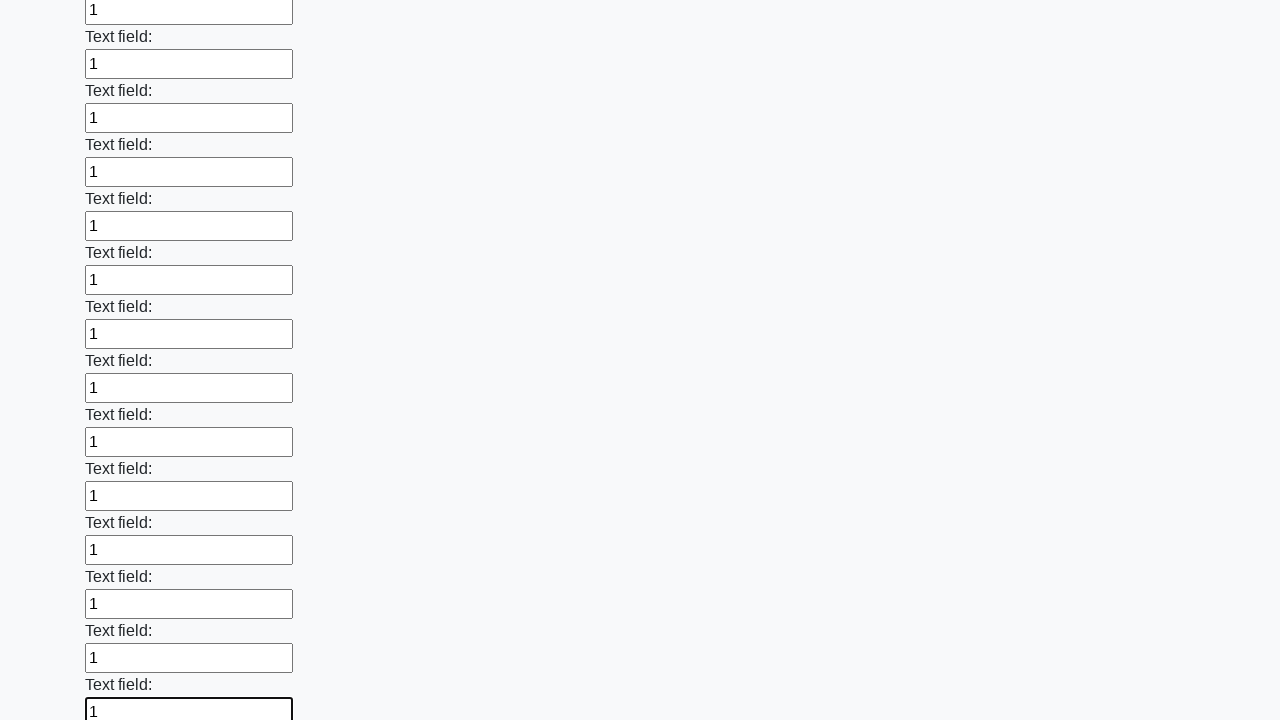

Filled an input field with '1' on input >> nth=82
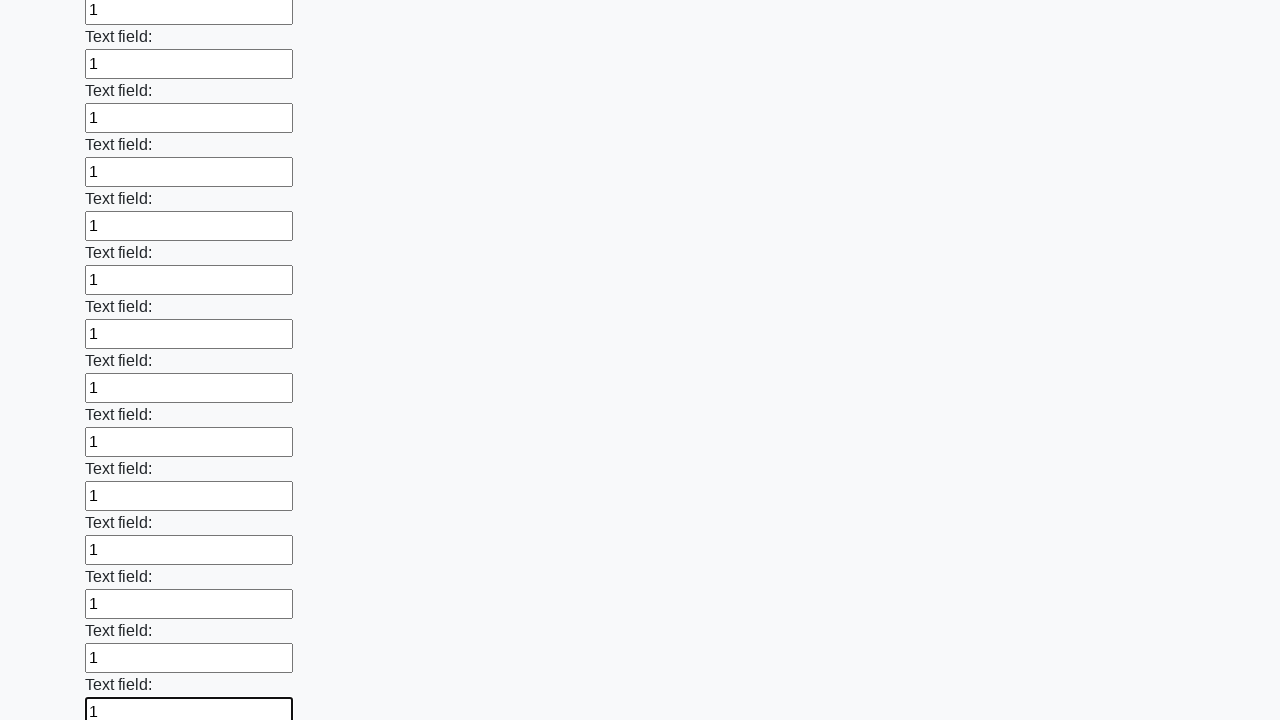

Filled an input field with '1' on input >> nth=83
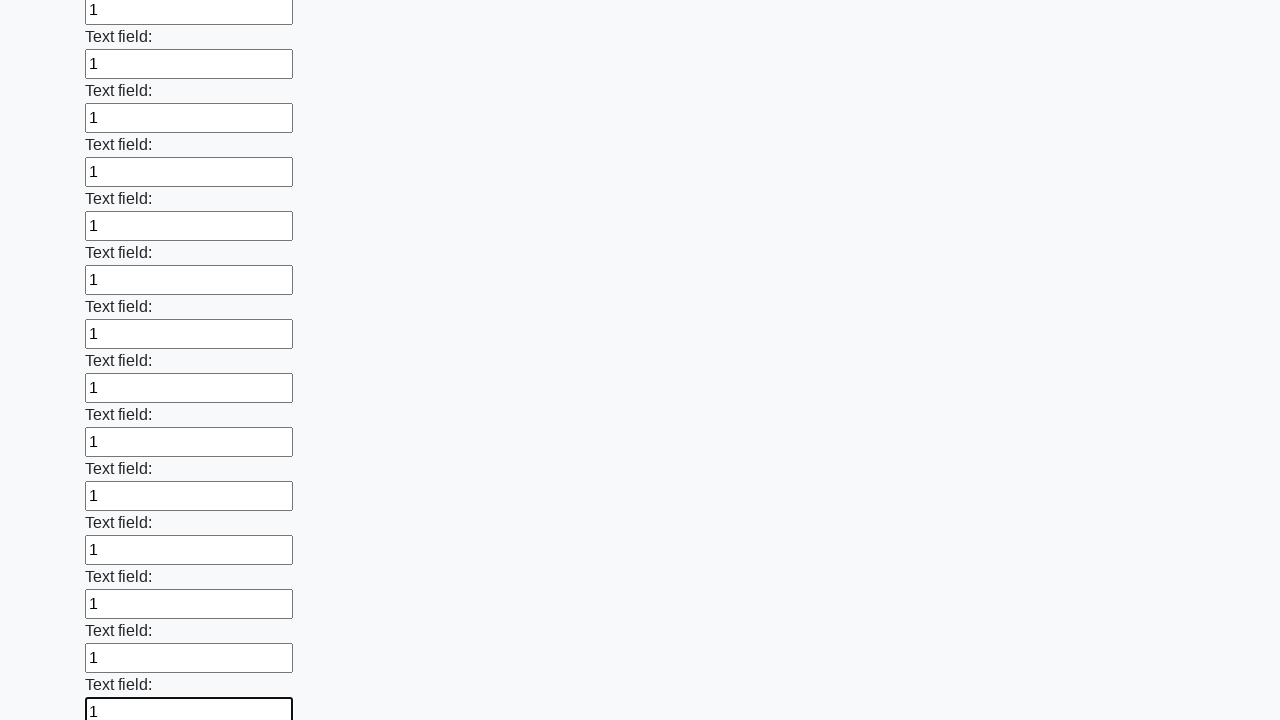

Filled an input field with '1' on input >> nth=84
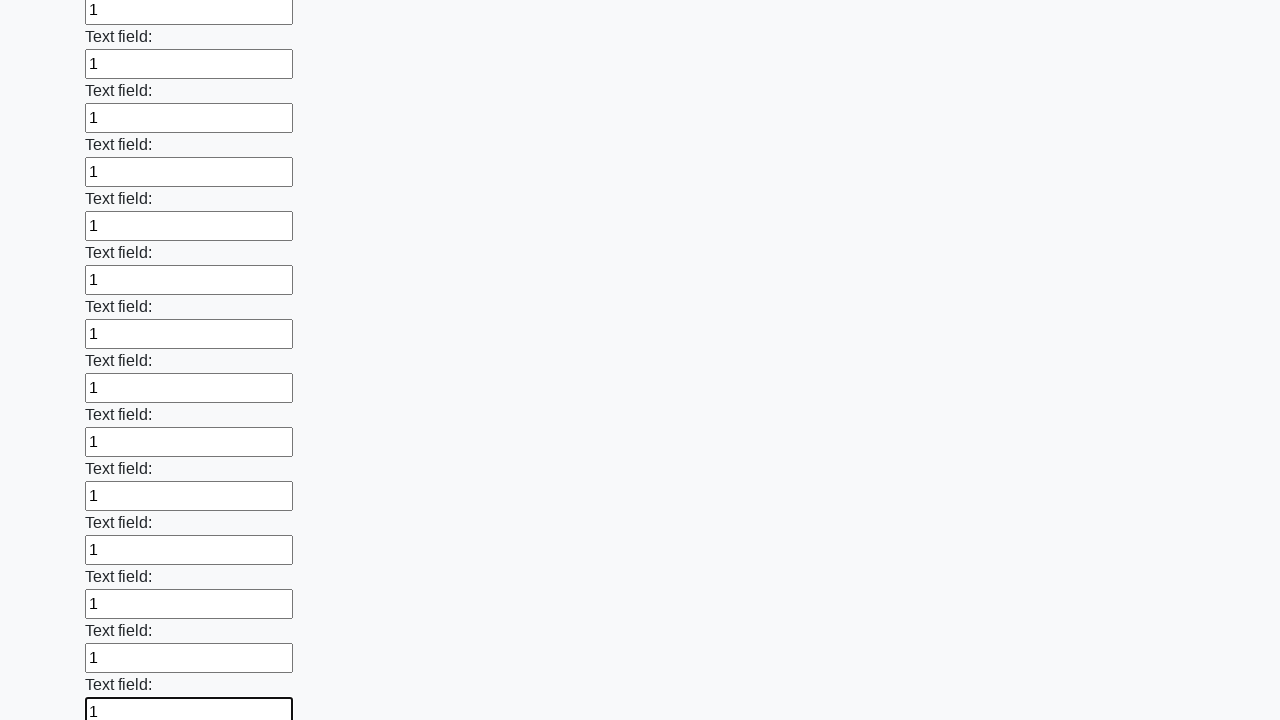

Filled an input field with '1' on input >> nth=85
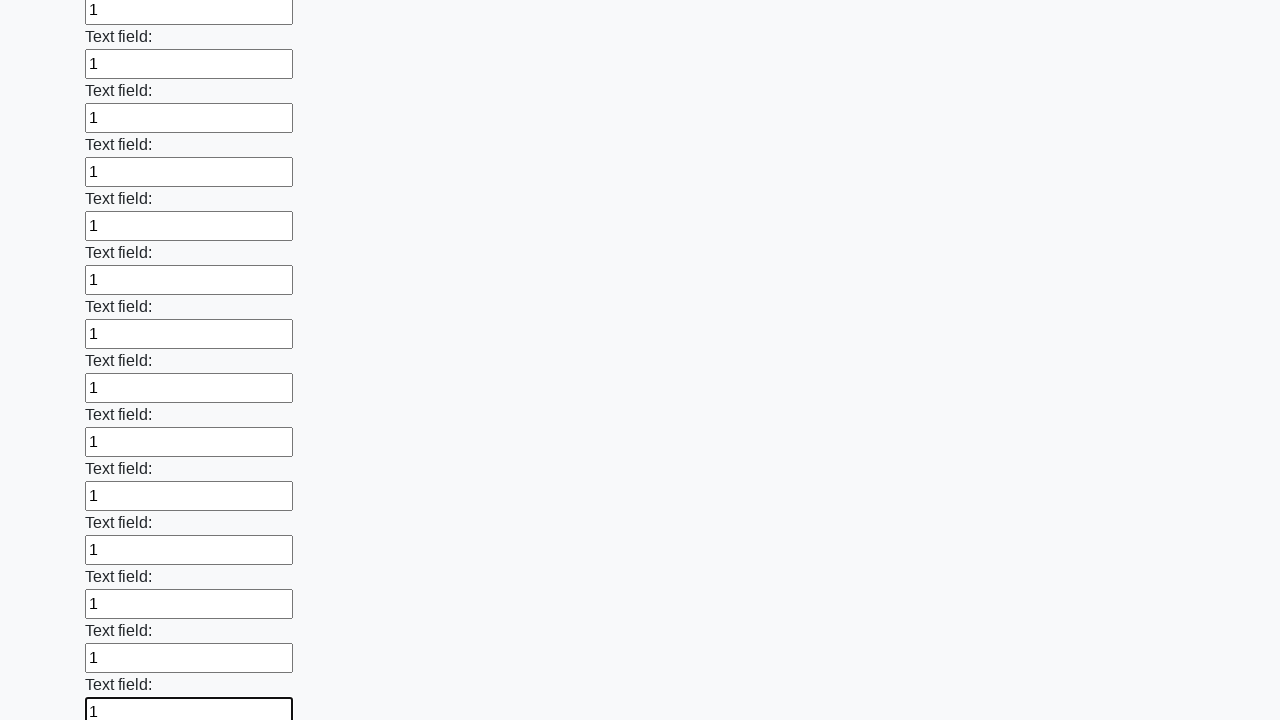

Filled an input field with '1' on input >> nth=86
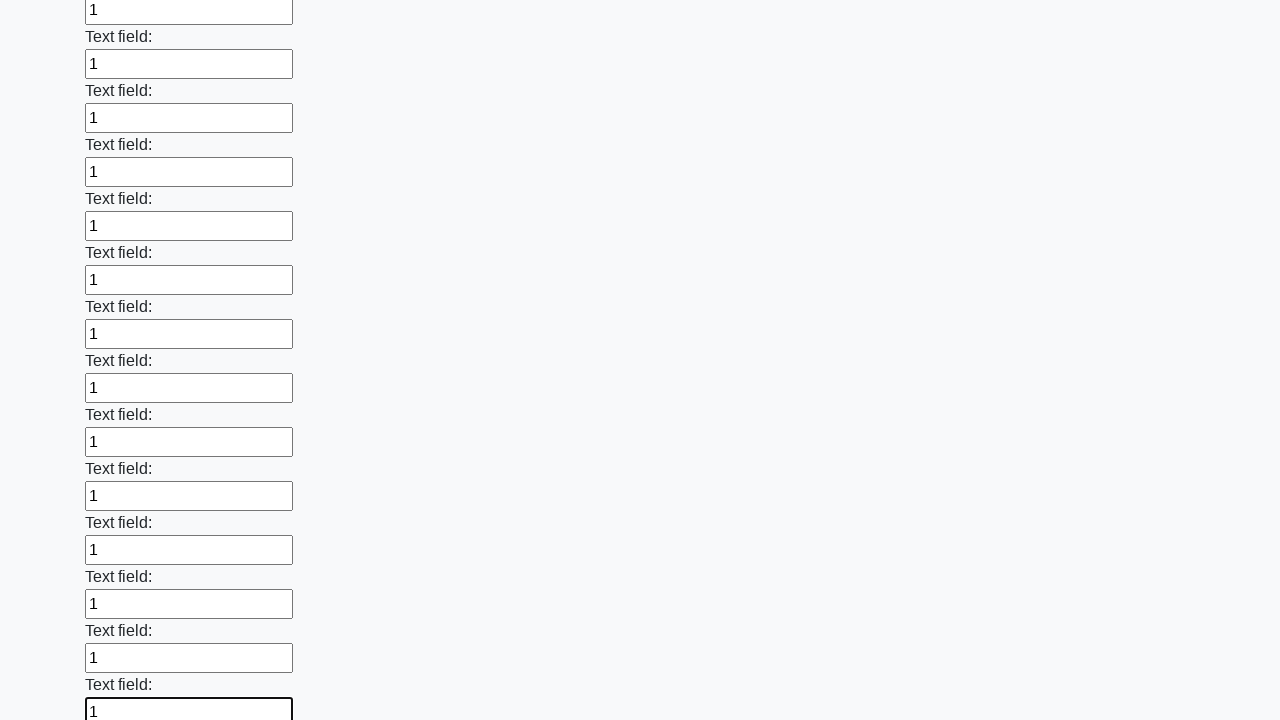

Filled an input field with '1' on input >> nth=87
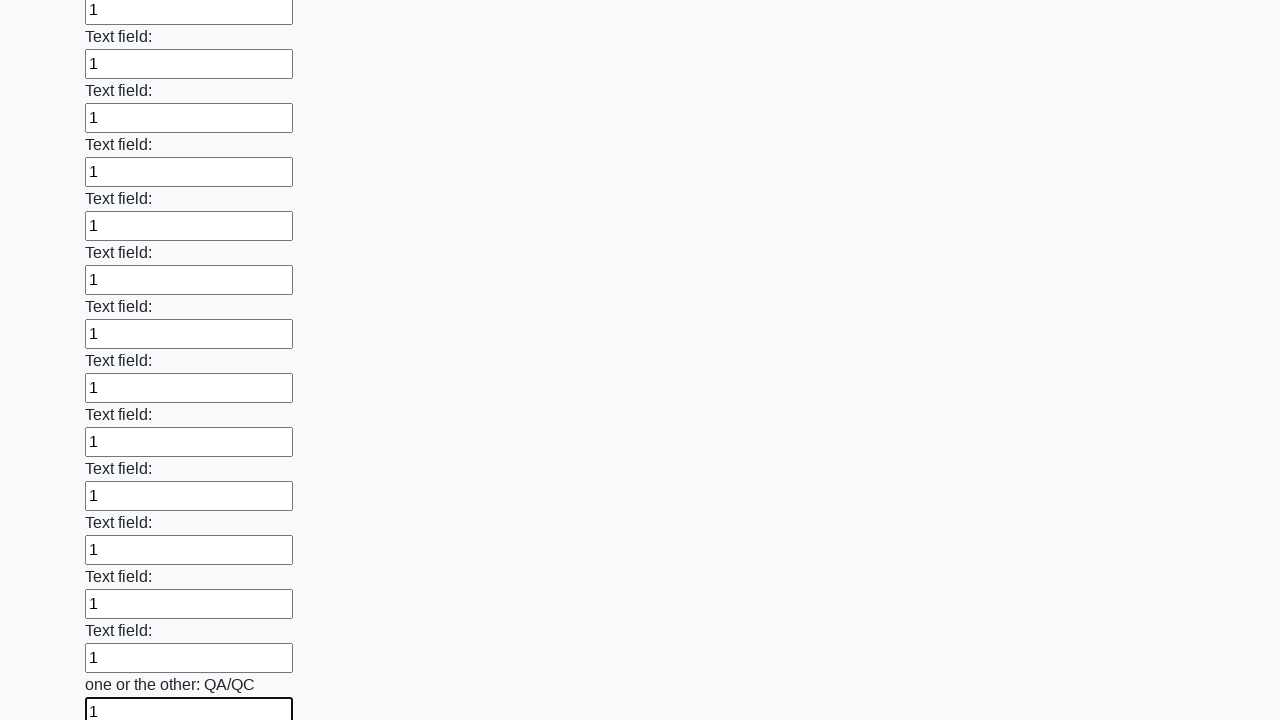

Filled an input field with '1' on input >> nth=88
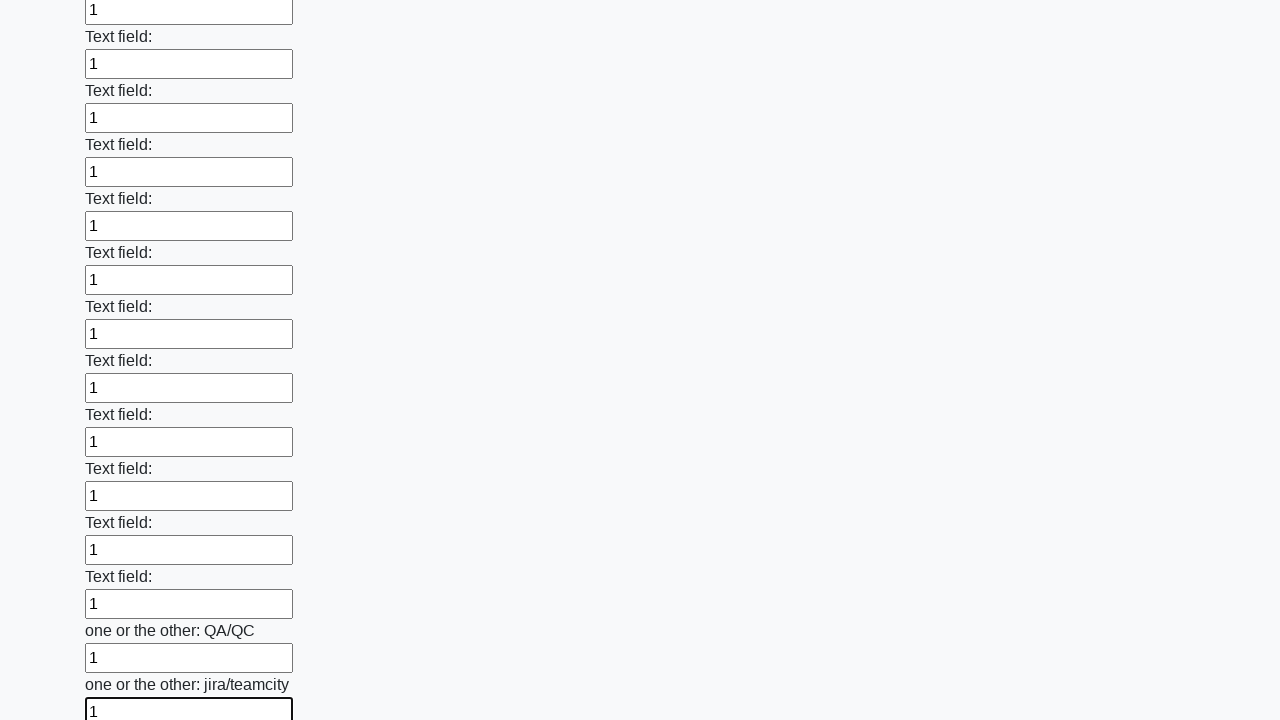

Filled an input field with '1' on input >> nth=89
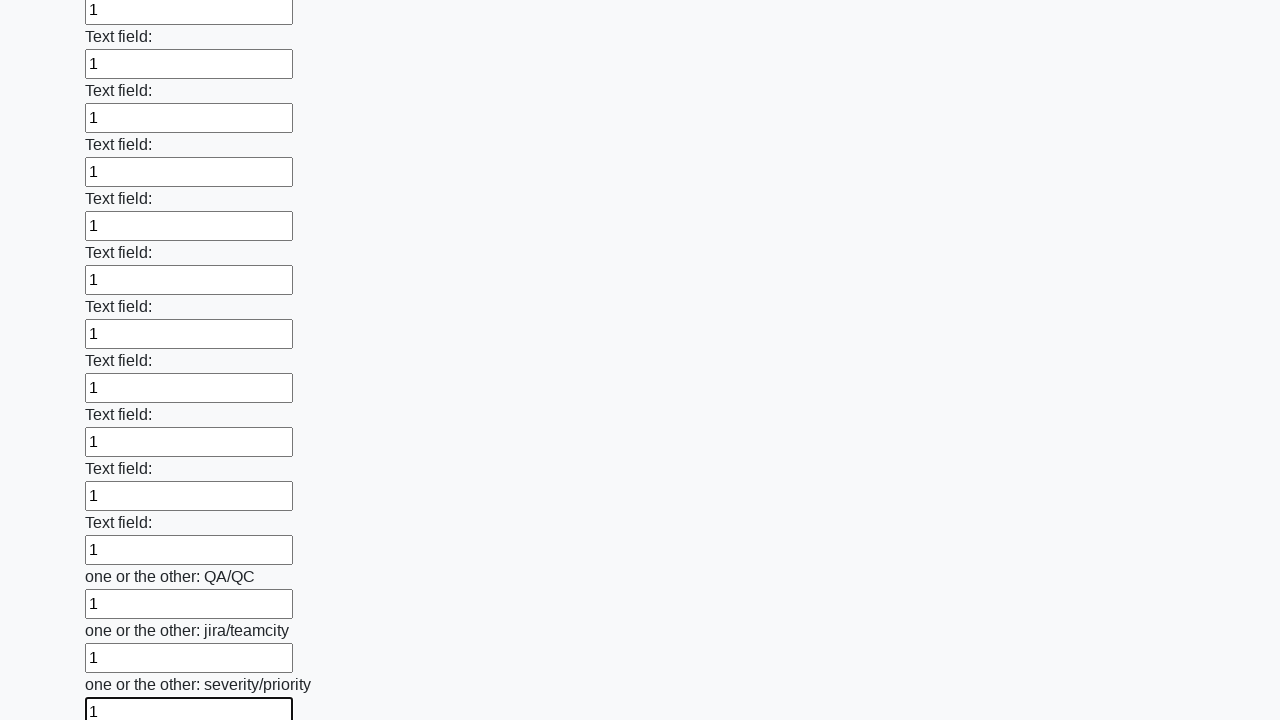

Filled an input field with '1' on input >> nth=90
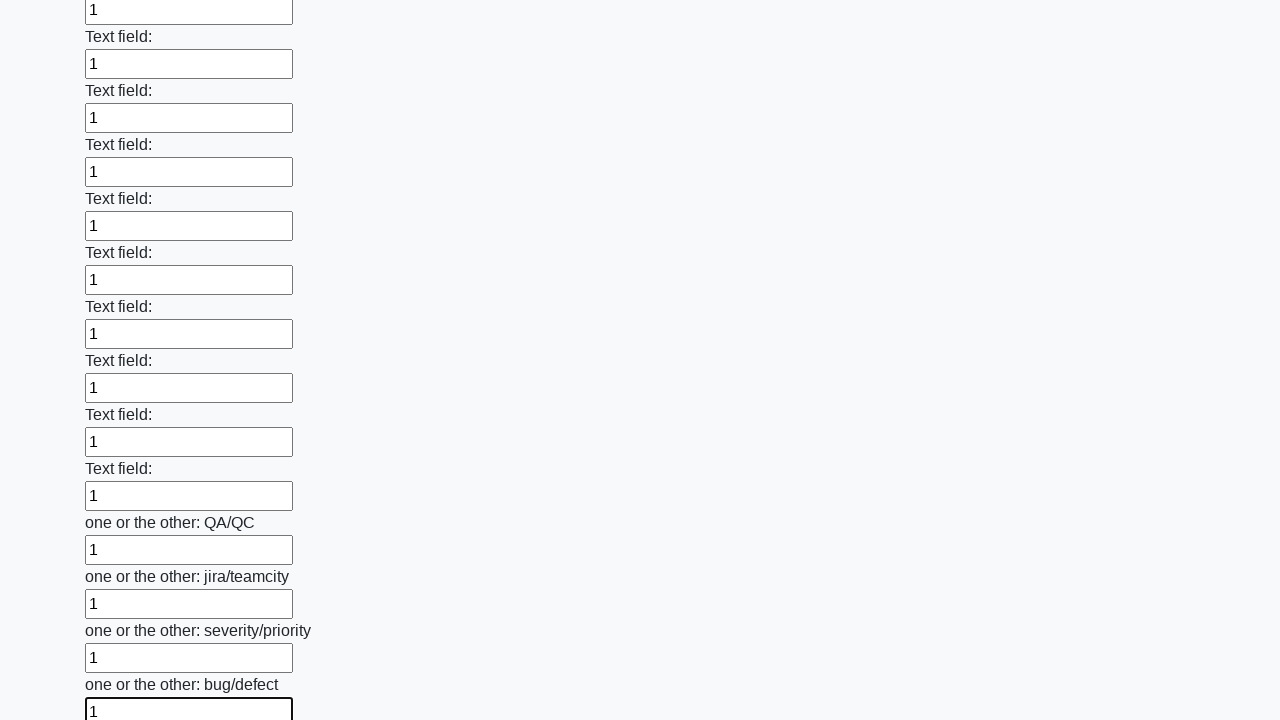

Filled an input field with '1' on input >> nth=91
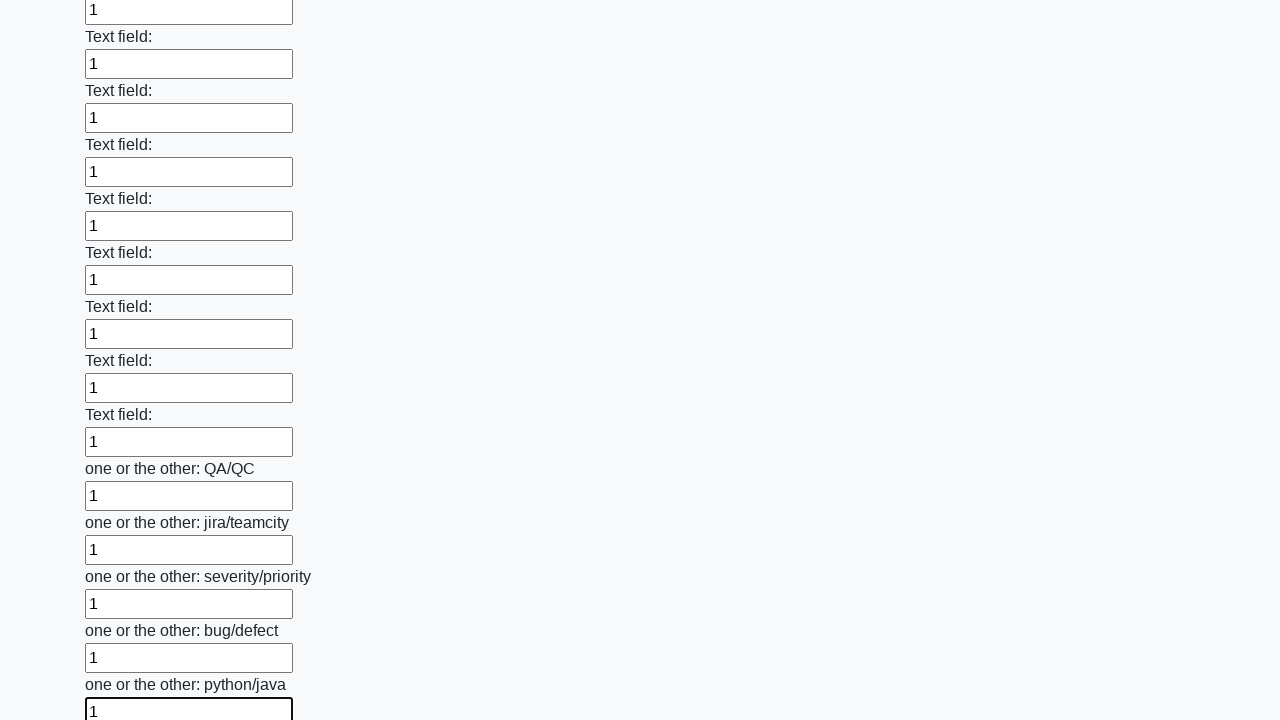

Filled an input field with '1' on input >> nth=92
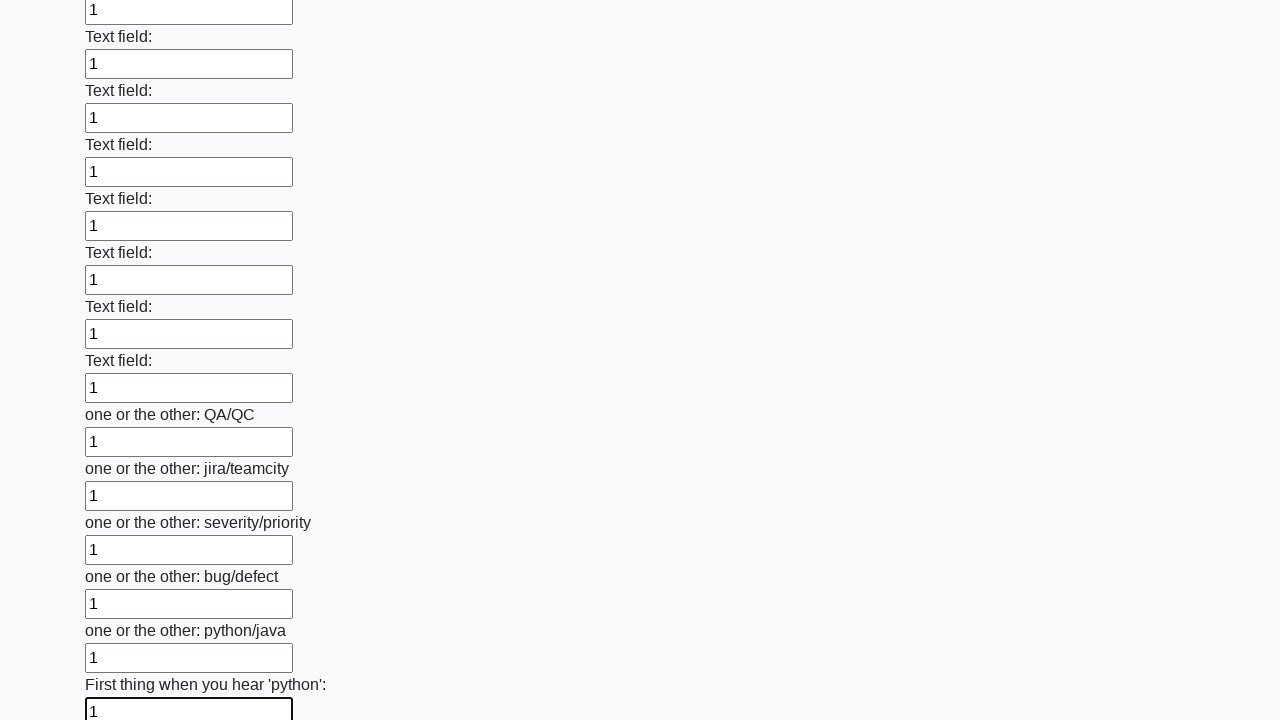

Filled an input field with '1' on input >> nth=93
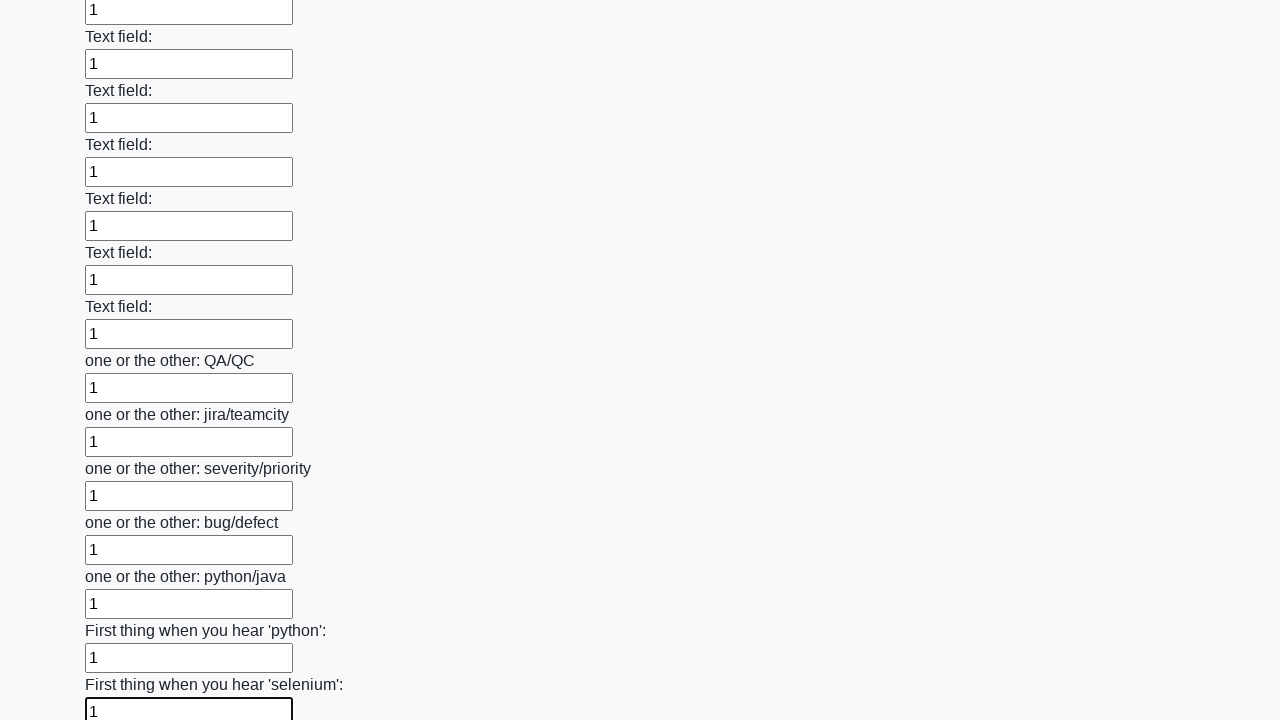

Filled an input field with '1' on input >> nth=94
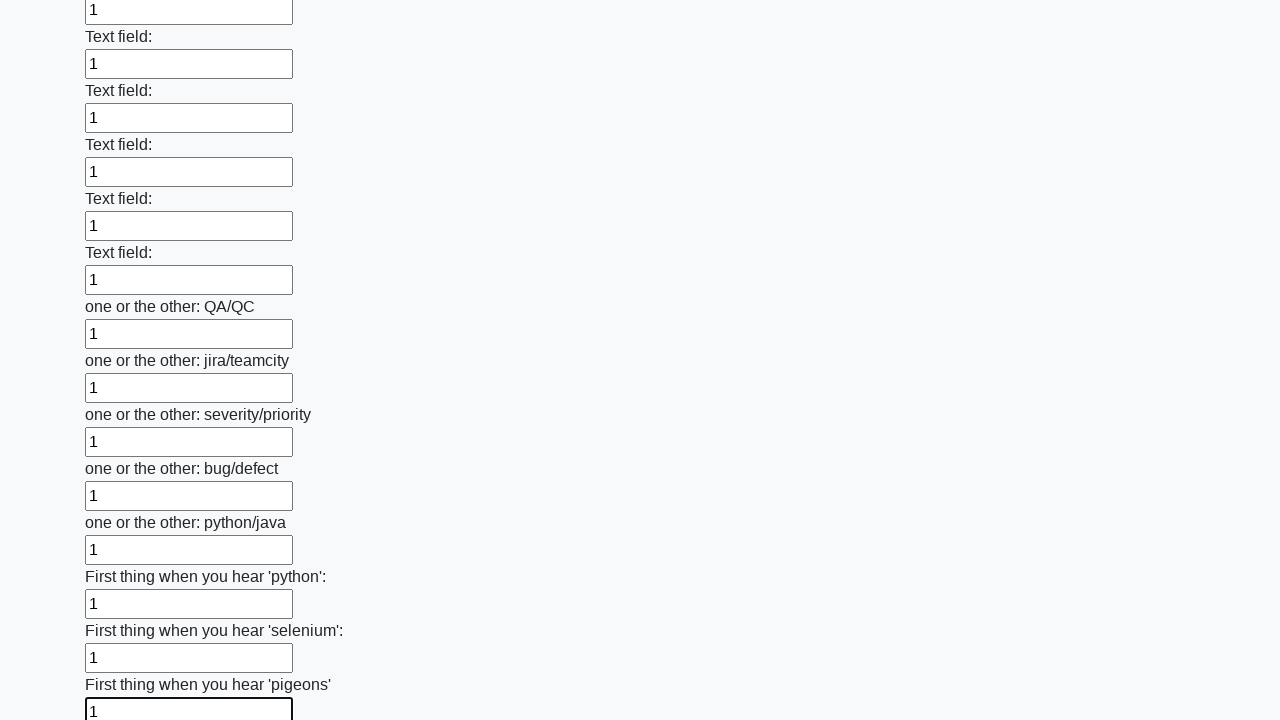

Filled an input field with '1' on input >> nth=95
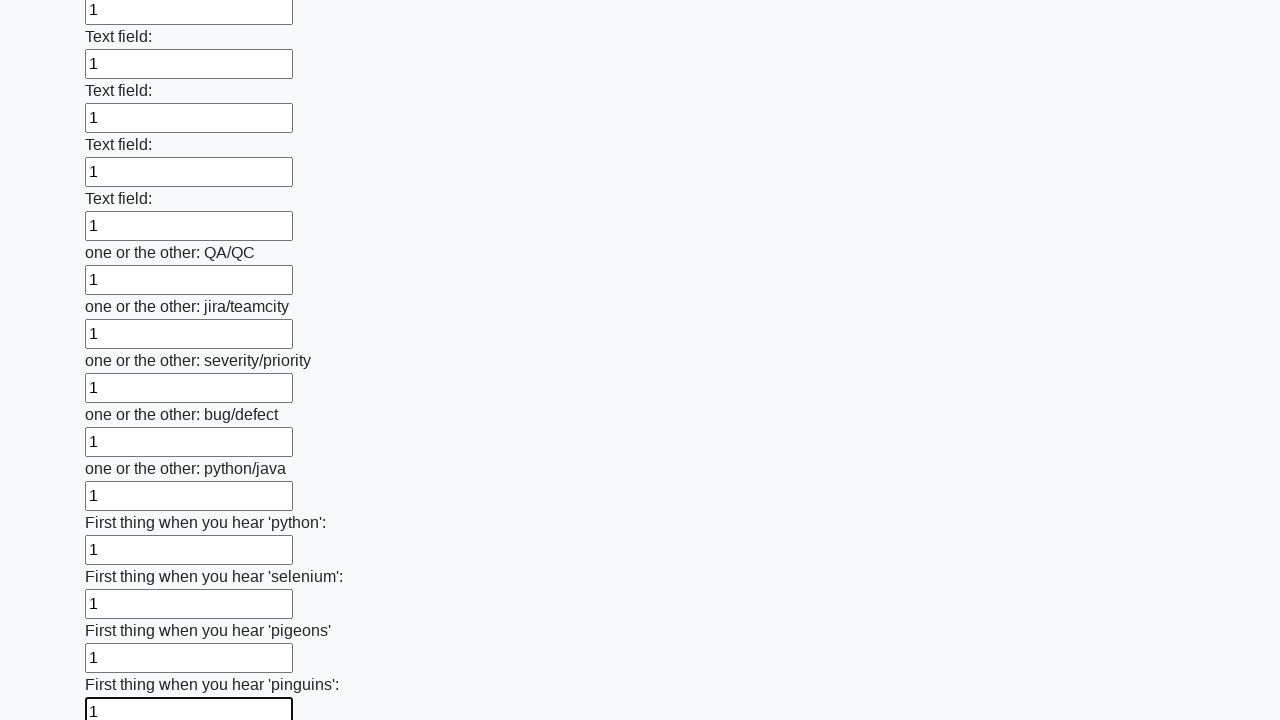

Filled an input field with '1' on input >> nth=96
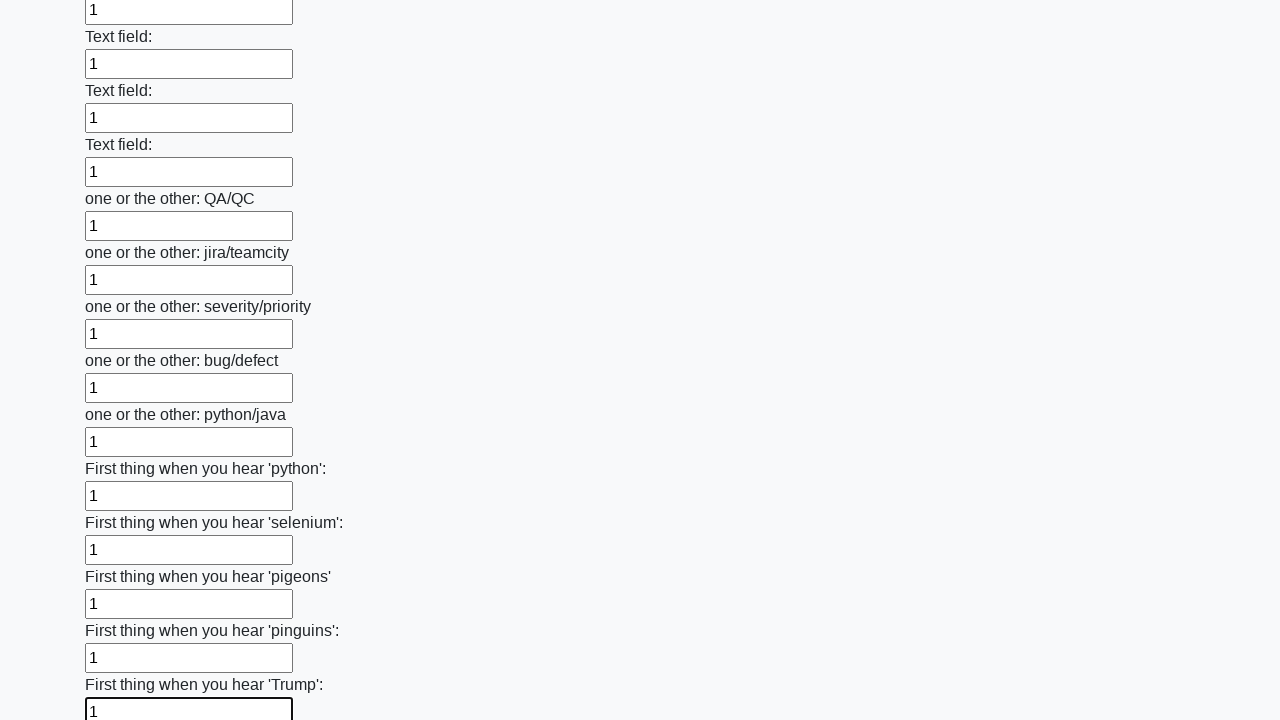

Filled an input field with '1' on input >> nth=97
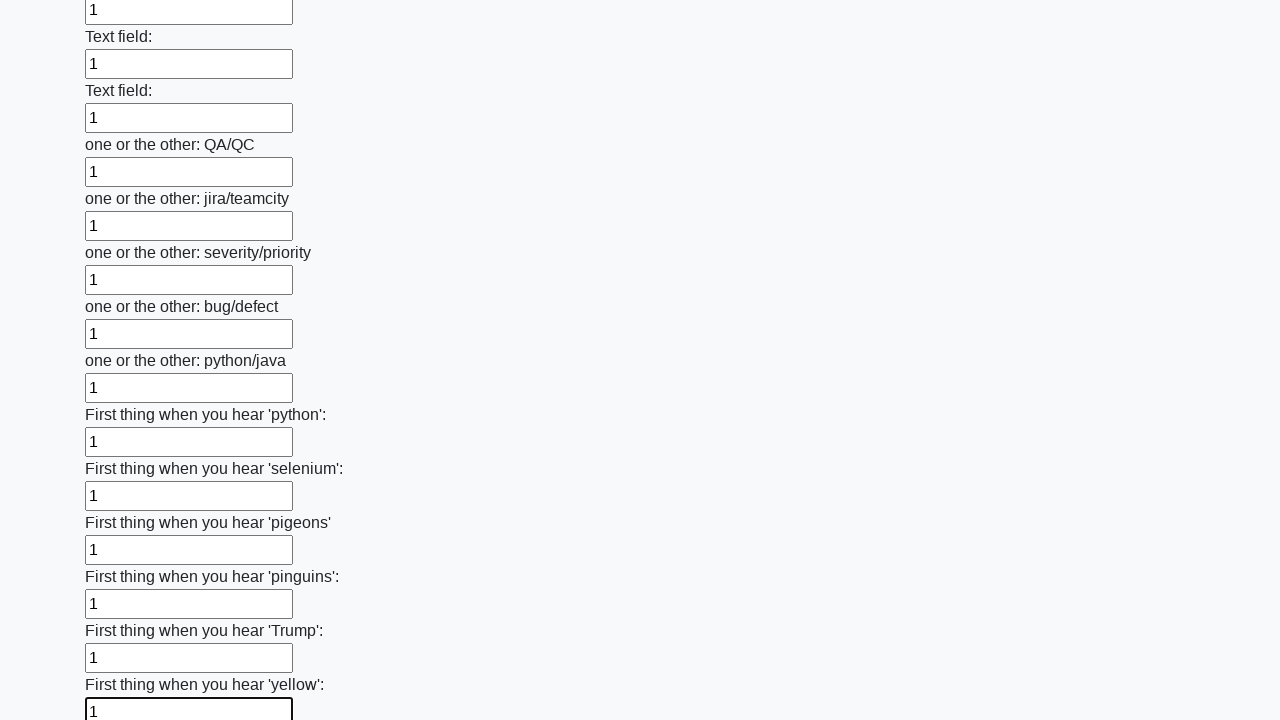

Filled an input field with '1' on input >> nth=98
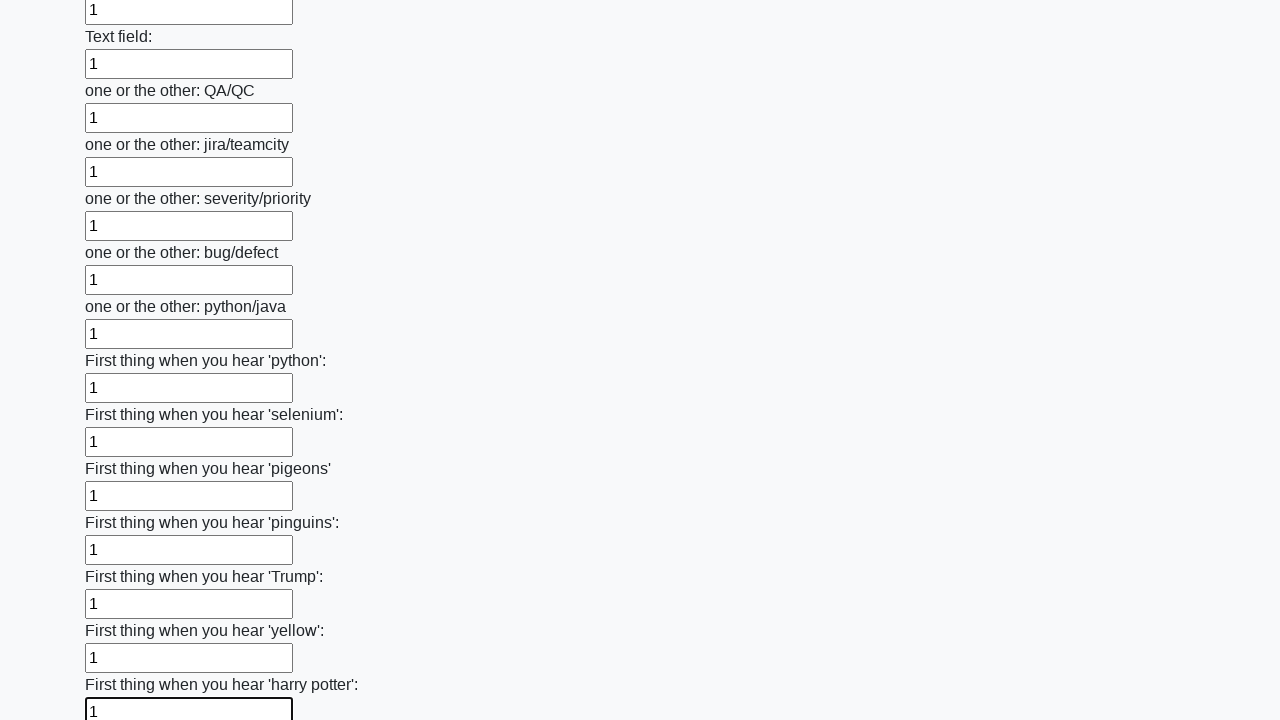

Filled an input field with '1' on input >> nth=99
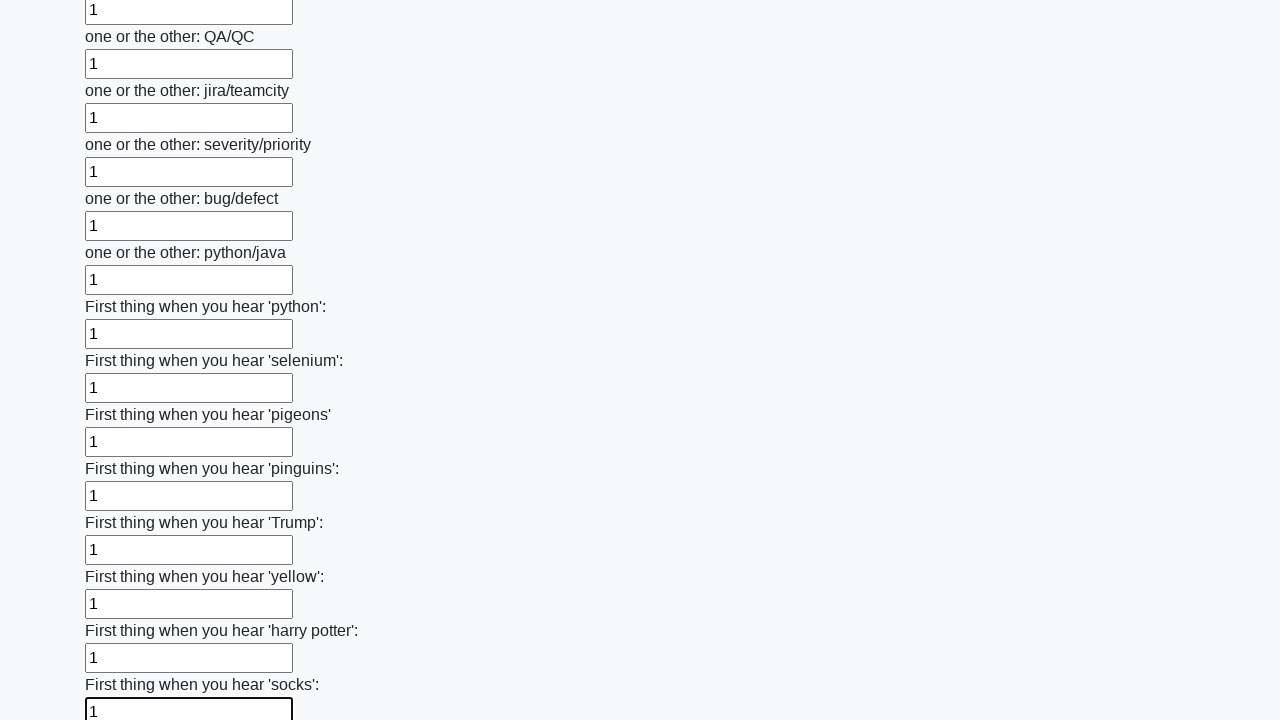

Clicked the submit button at (123, 611) on button.btn
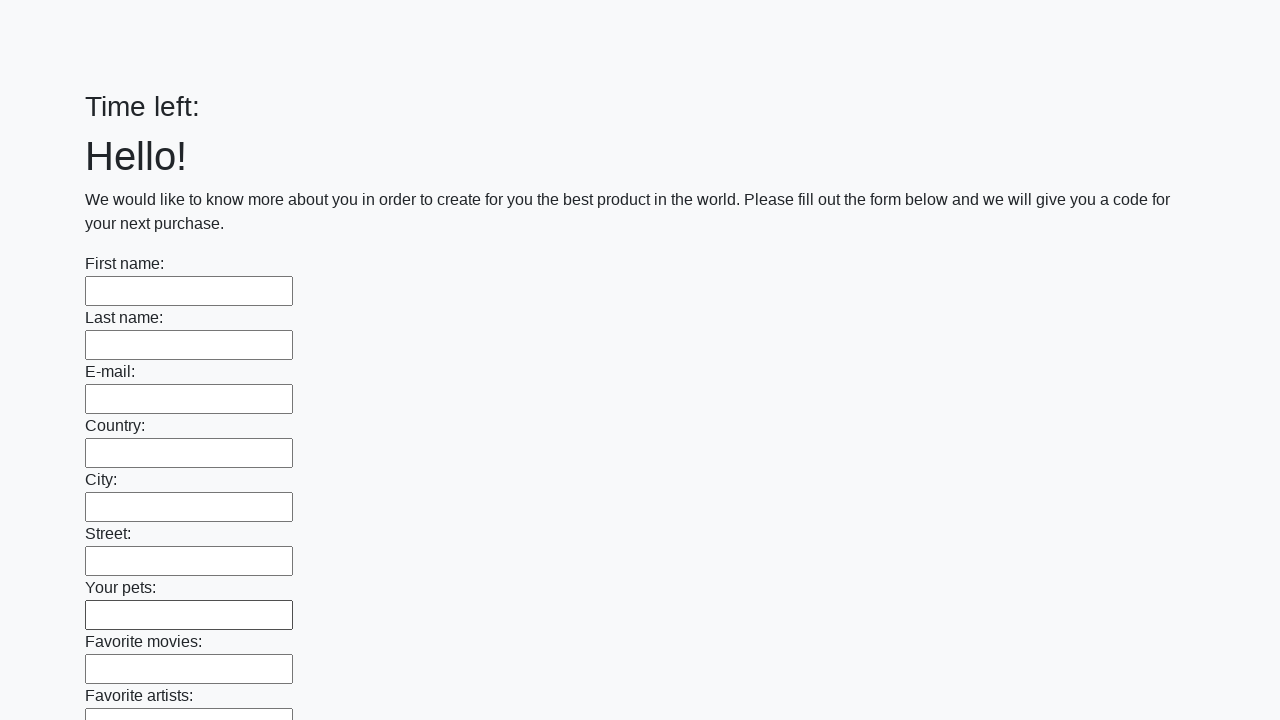

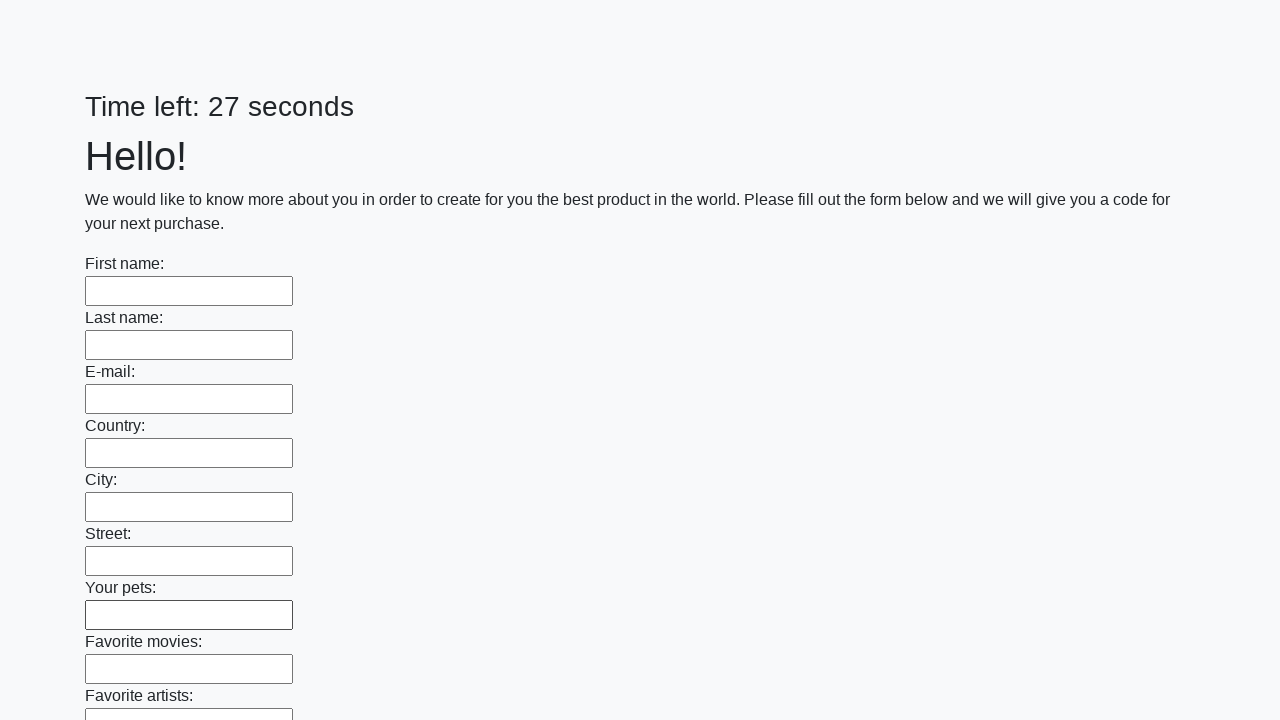